Navigates to a La Nacion news topic page about video games and repeatedly clicks the "Load more" button to load all available articles until the button is no longer visible.

Starting URL: https://www.lanacion.com.ar/tema/videojuegos-tid48572/

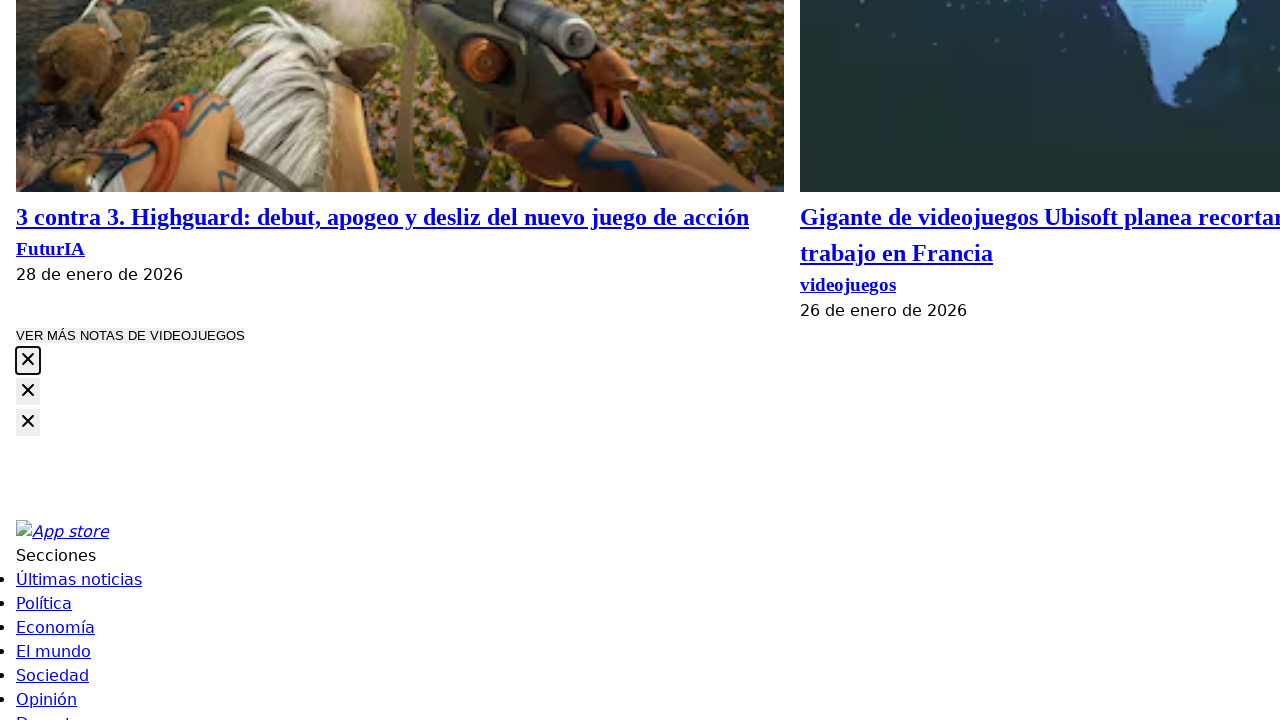

Waited for page to reach networkidle state
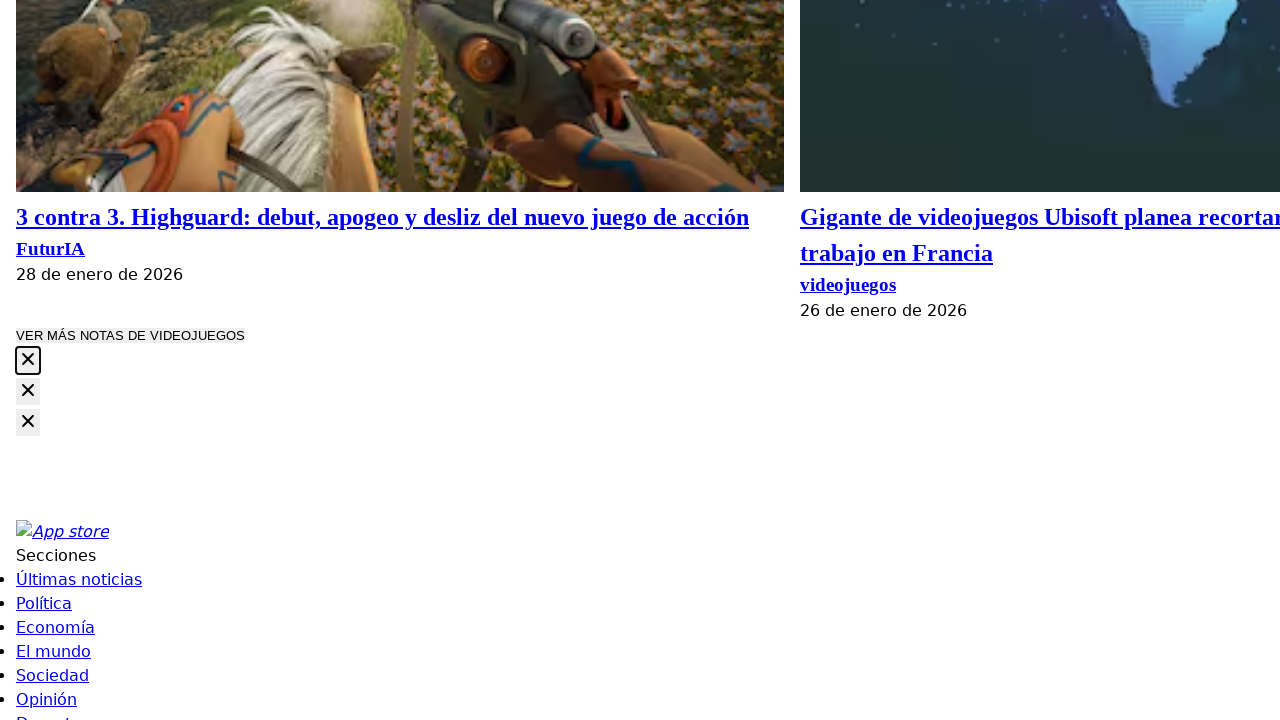

Located 'Load more' button element
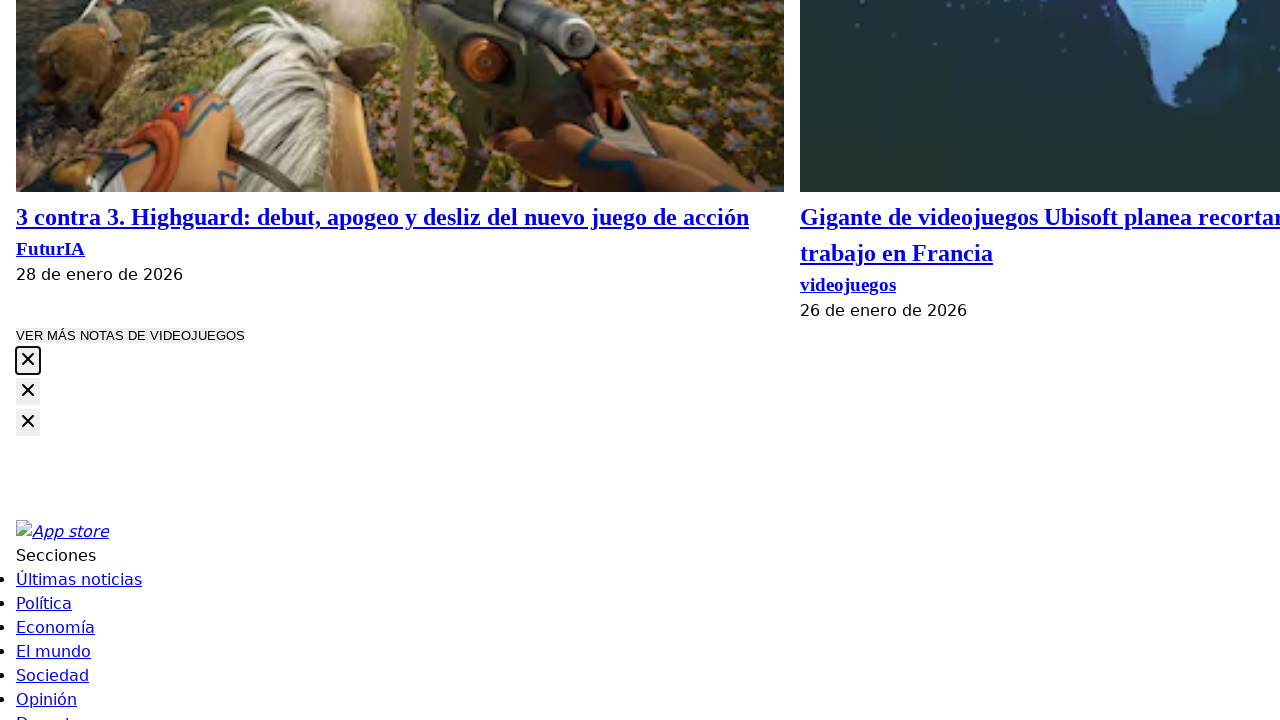

Clicked 'Load more' button (click #1) at (130, 336) on button.com-button.--secondary
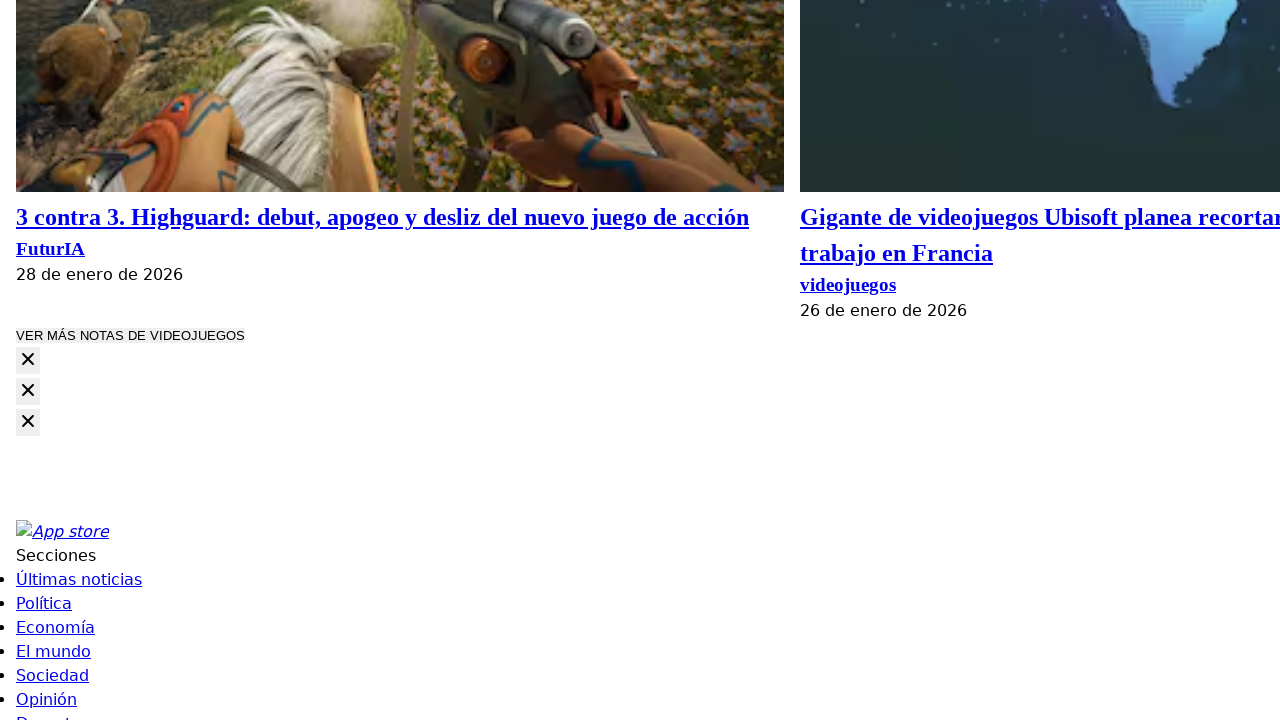

Waited 1000ms for new articles to load
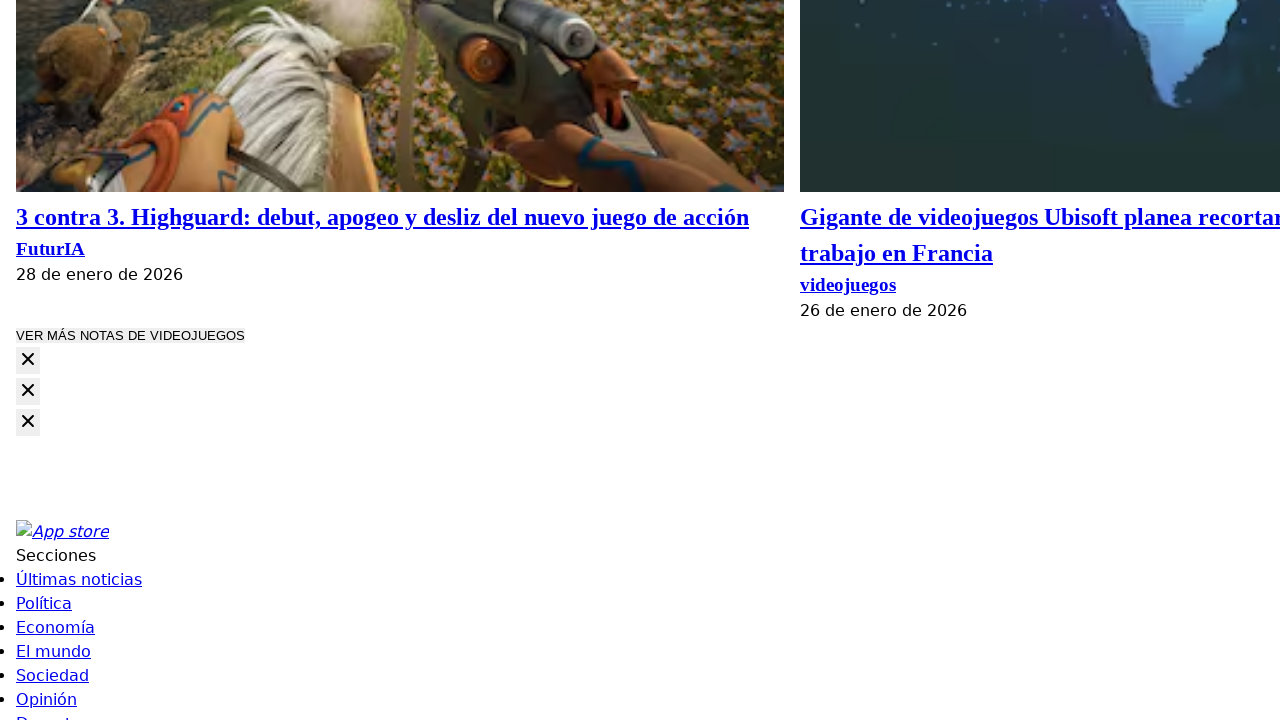

Clicked 'Load more' button (click #2) at (130, 336) on button.com-button.--secondary
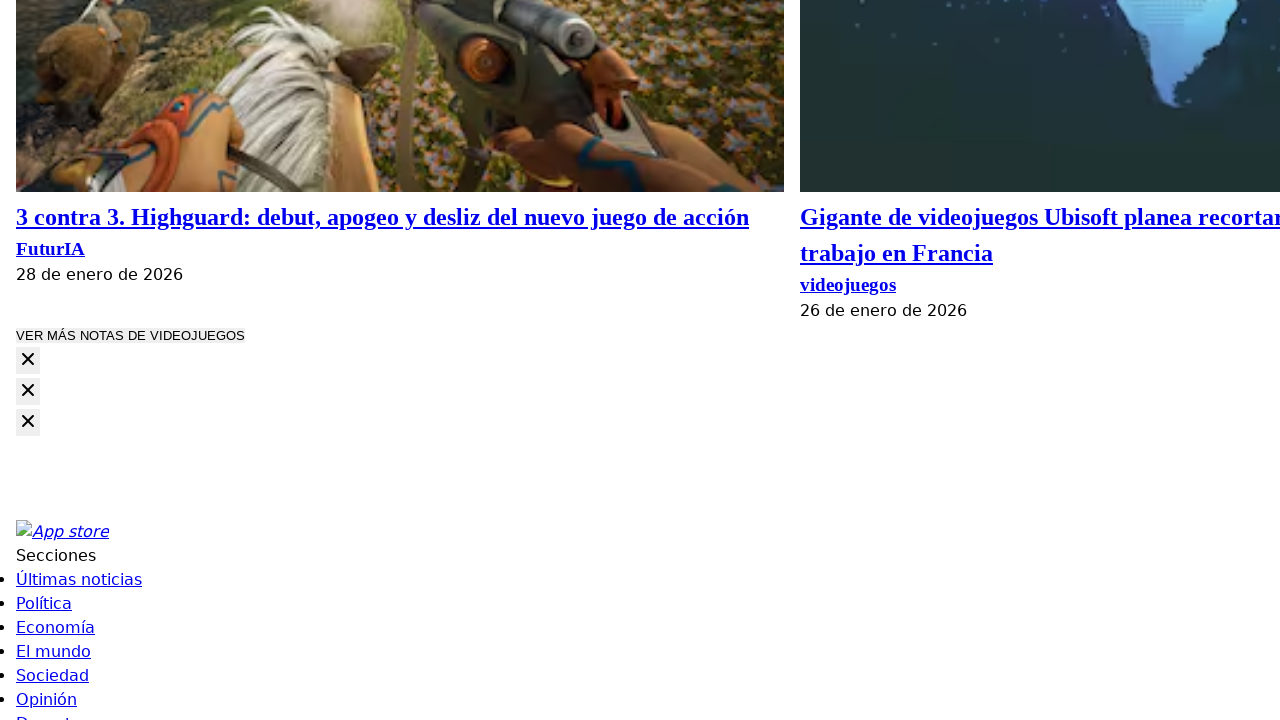

Waited 1000ms for new articles to load
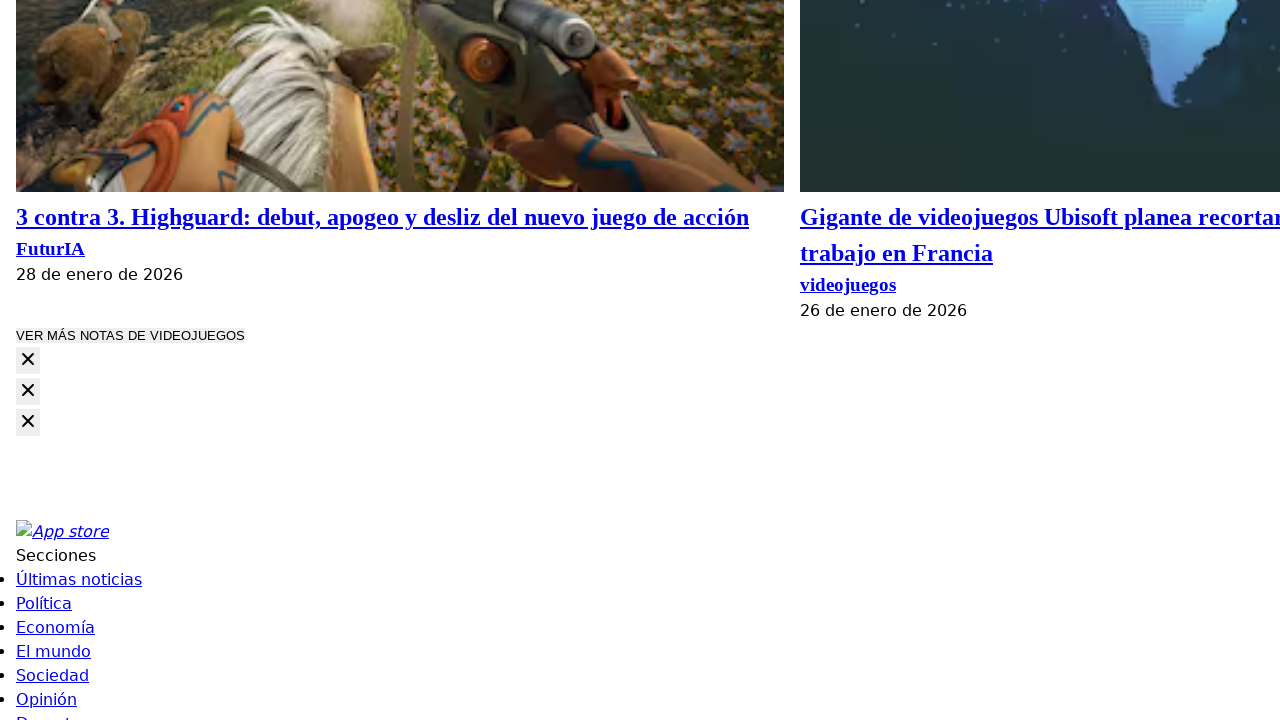

Clicked 'Load more' button (click #3) at (130, 336) on button.com-button.--secondary
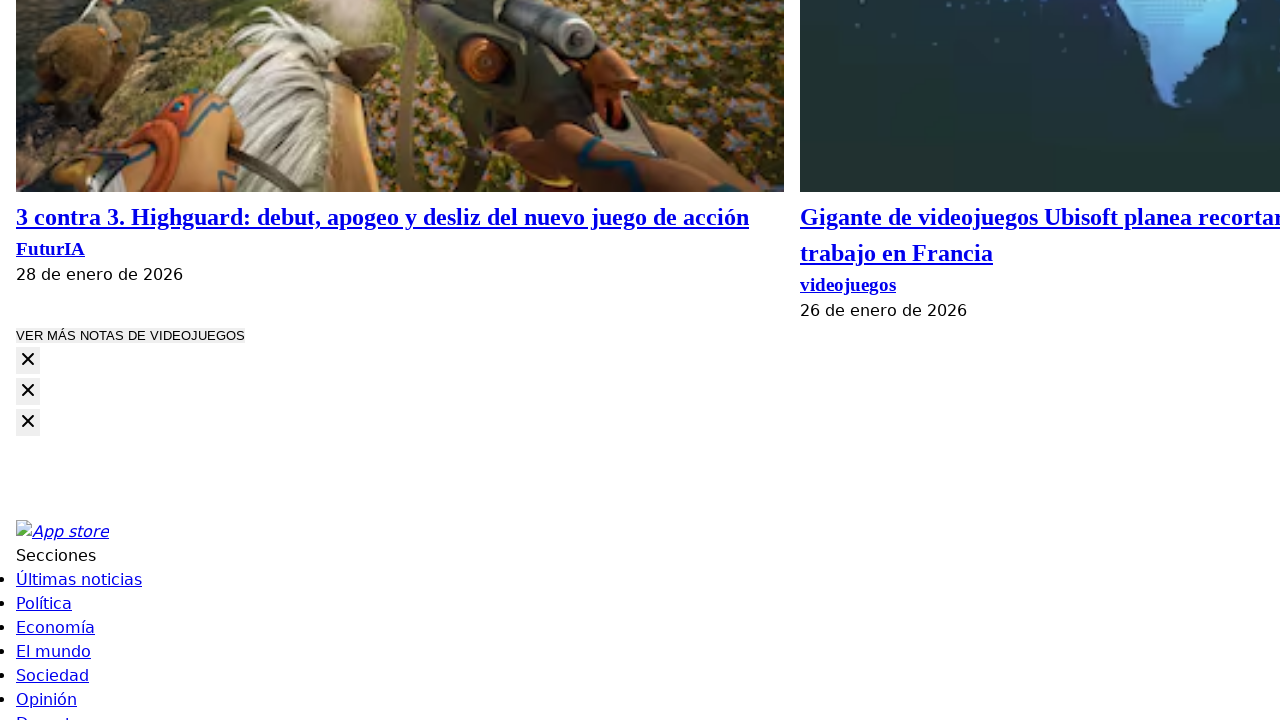

Waited 1000ms for new articles to load
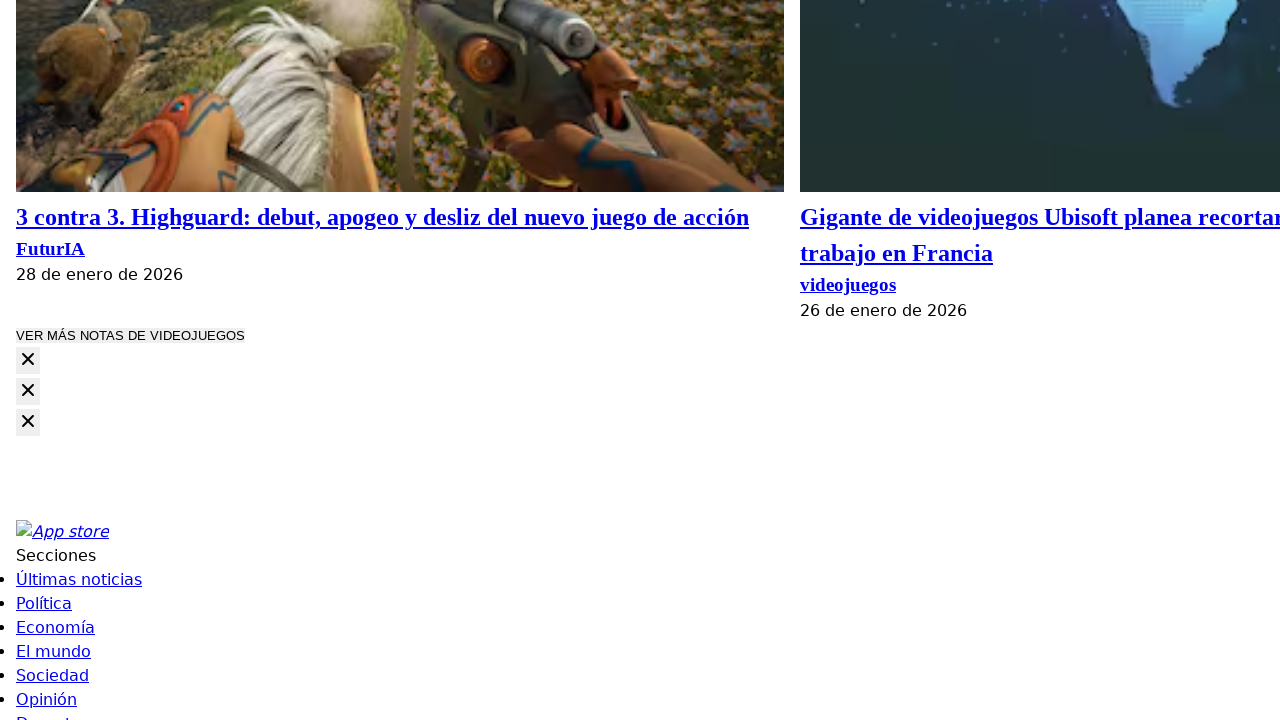

Clicked 'Load more' button (click #4) at (130, 336) on button.com-button.--secondary
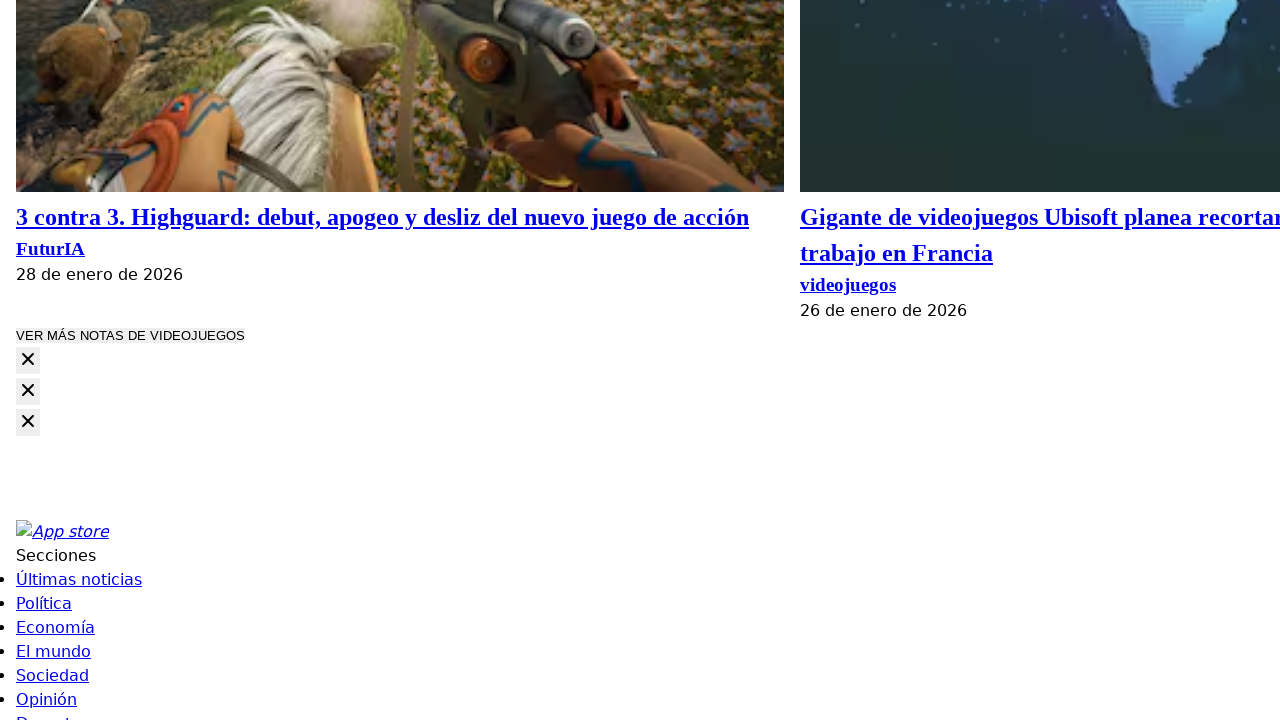

Waited 1000ms for new articles to load
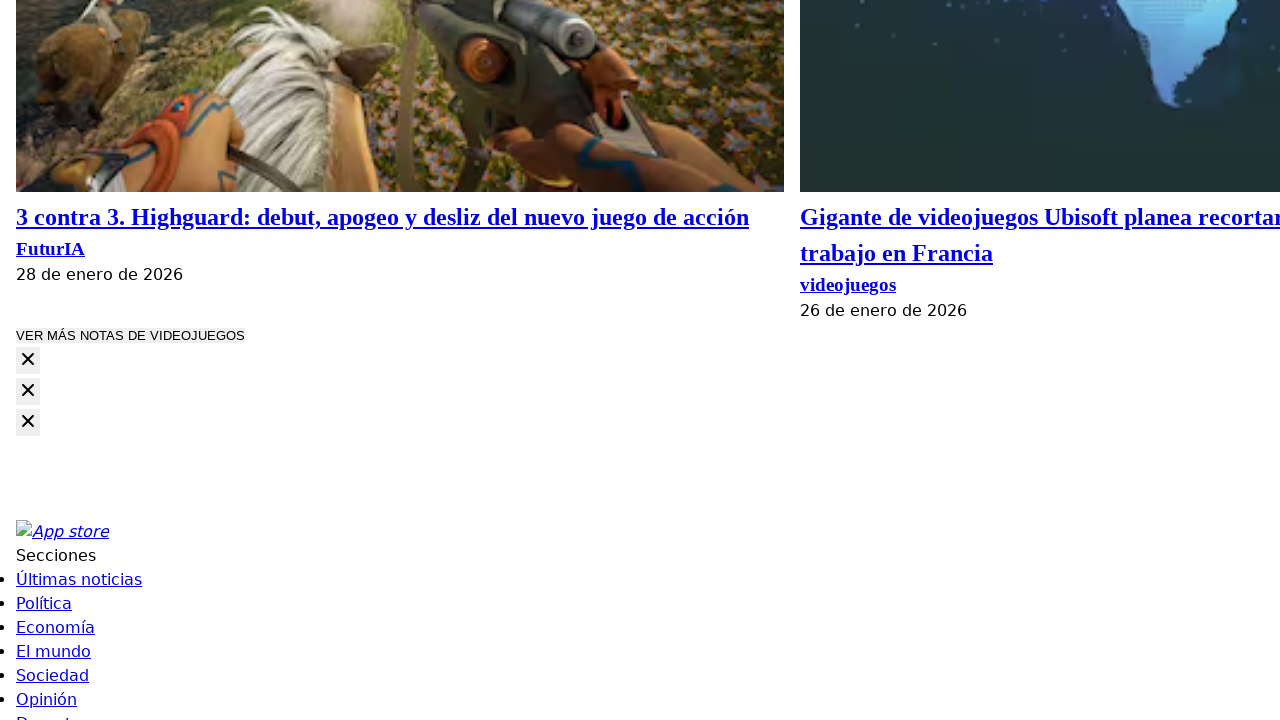

Clicked 'Load more' button (click #5) at (130, 336) on button.com-button.--secondary
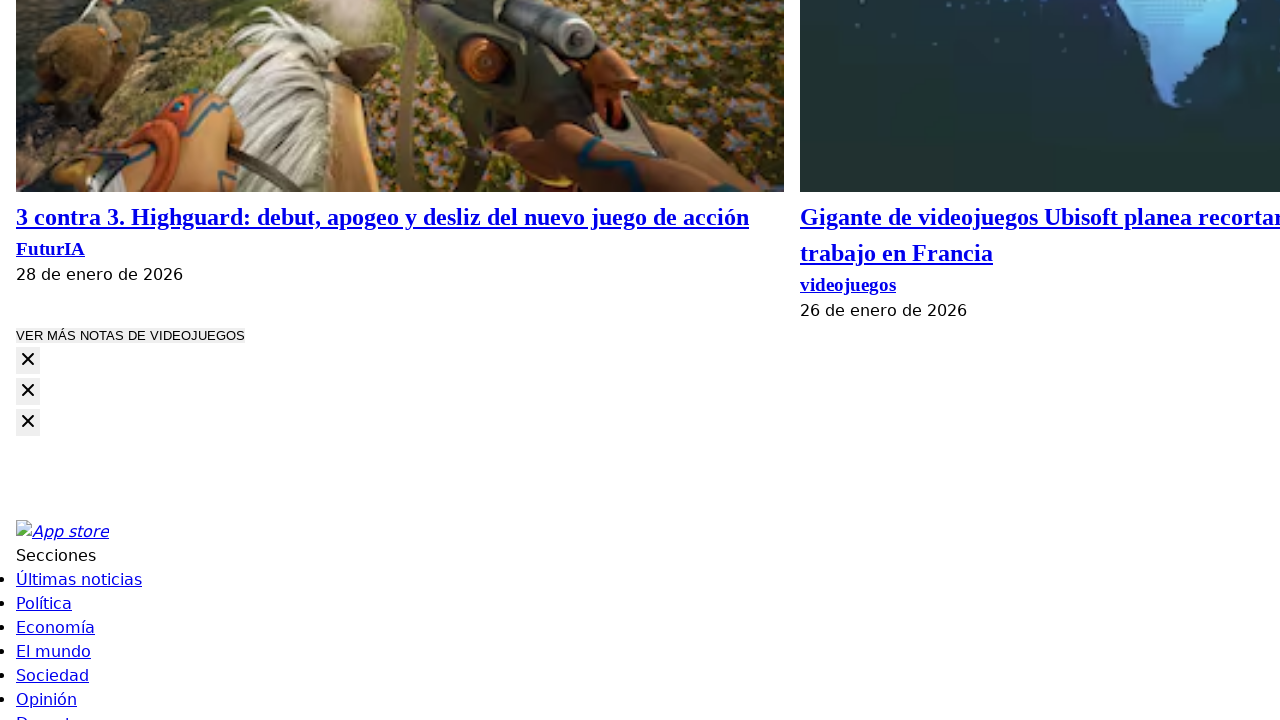

Waited 1000ms for new articles to load
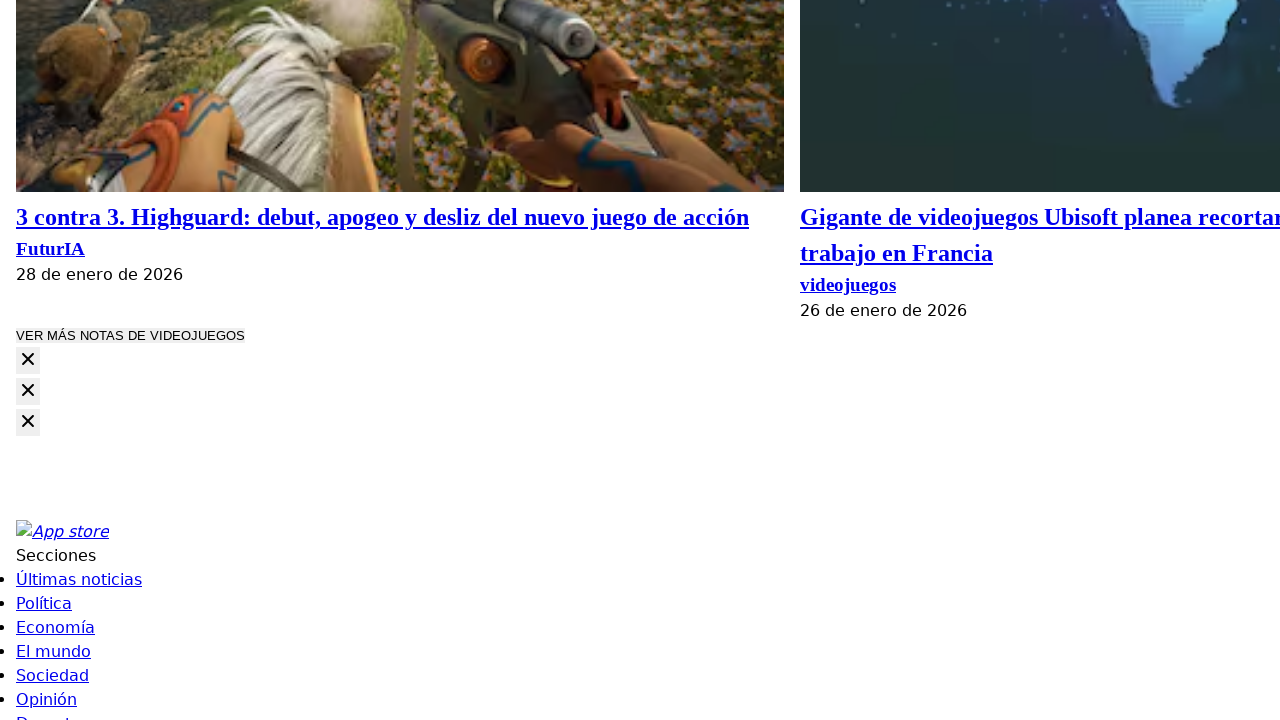

Clicked 'Load more' button (click #6) at (130, 336) on button.com-button.--secondary
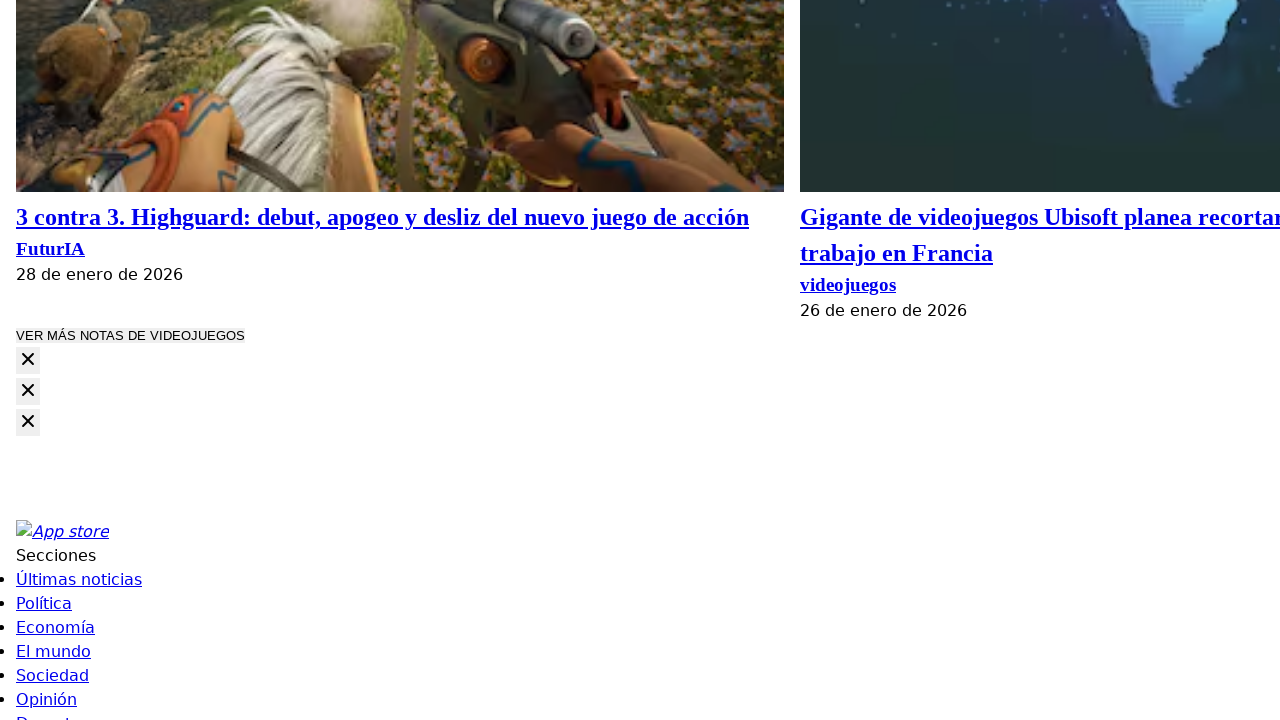

Waited 1000ms for new articles to load
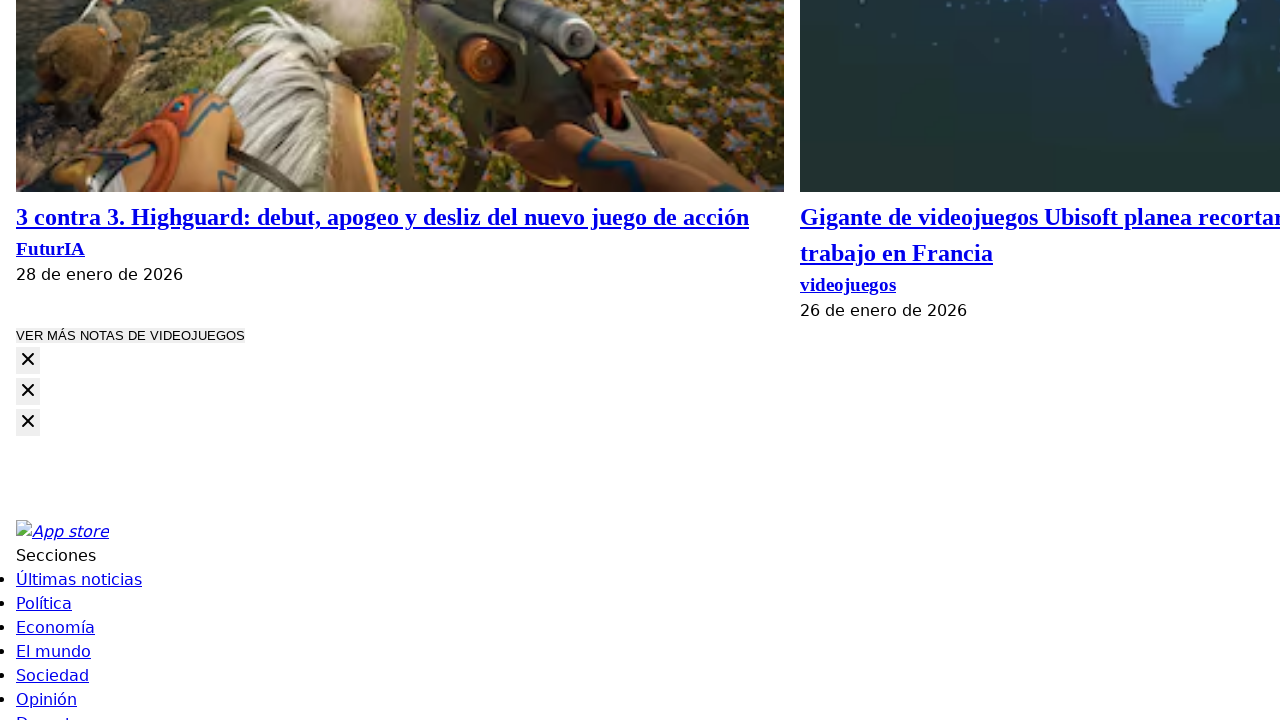

Clicked 'Load more' button (click #7) at (130, 336) on button.com-button.--secondary
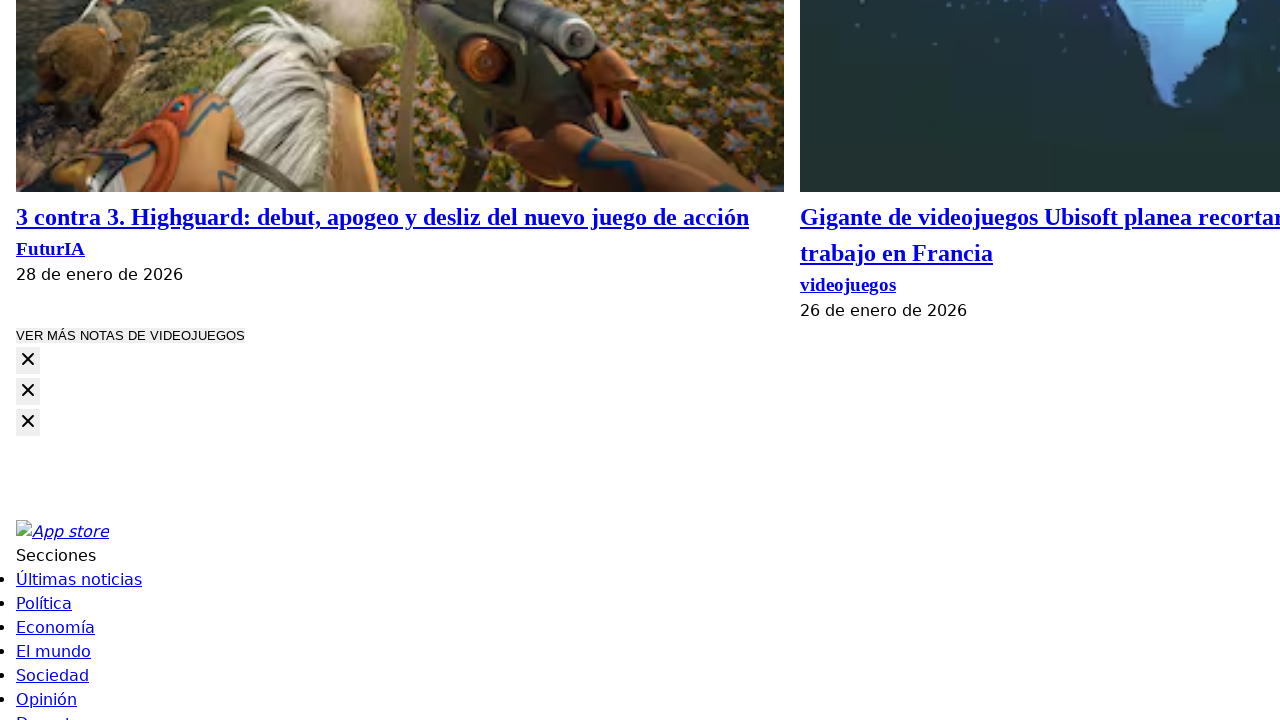

Waited 1000ms for new articles to load
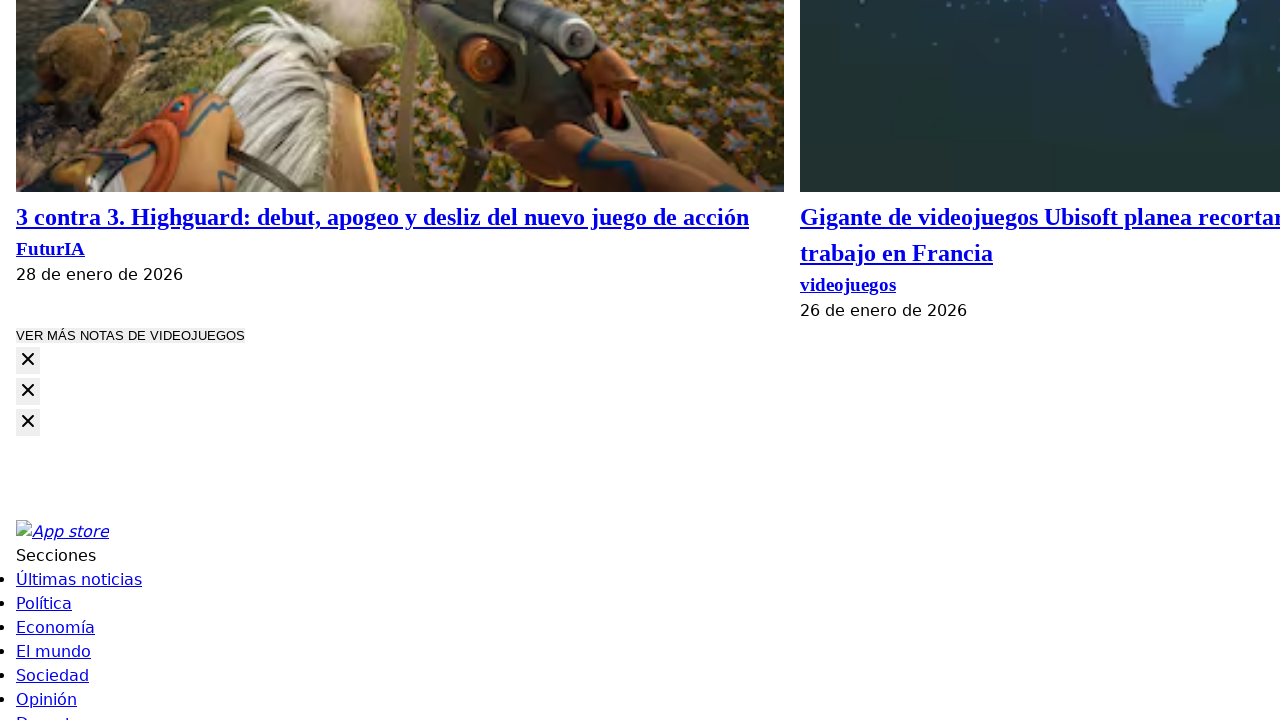

Clicked 'Load more' button (click #8) at (130, 336) on button.com-button.--secondary
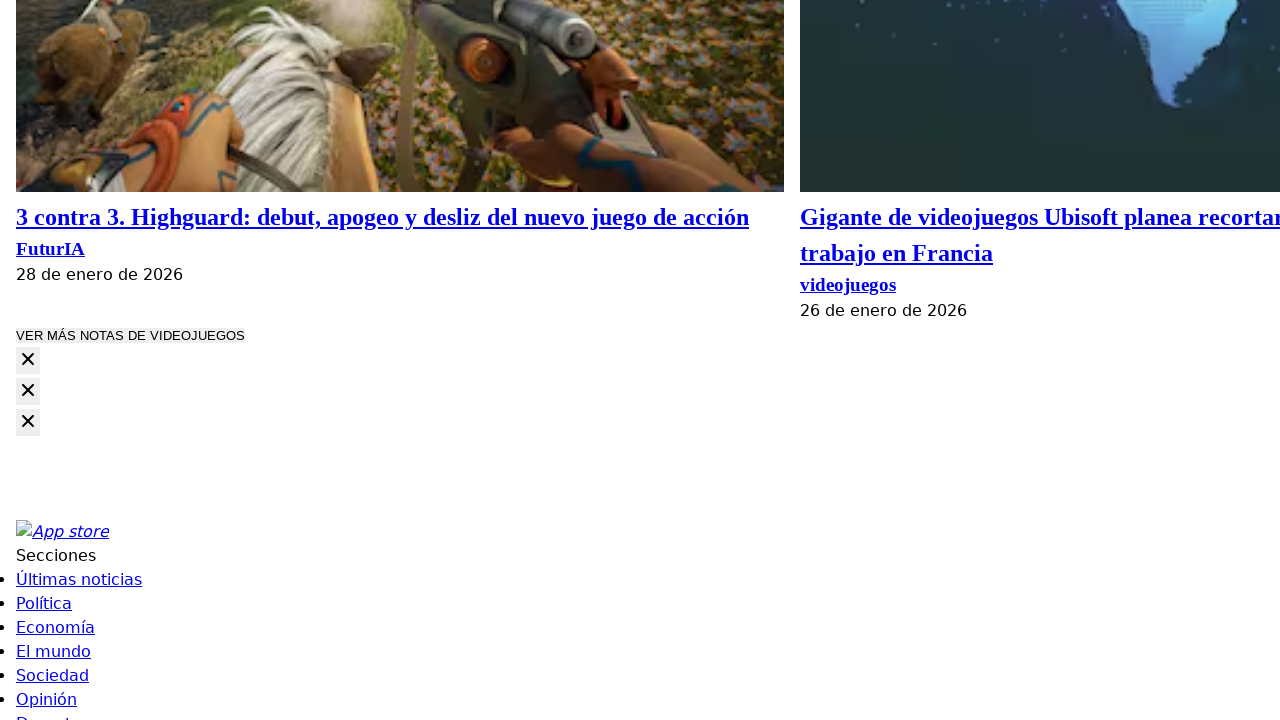

Waited 1000ms for new articles to load
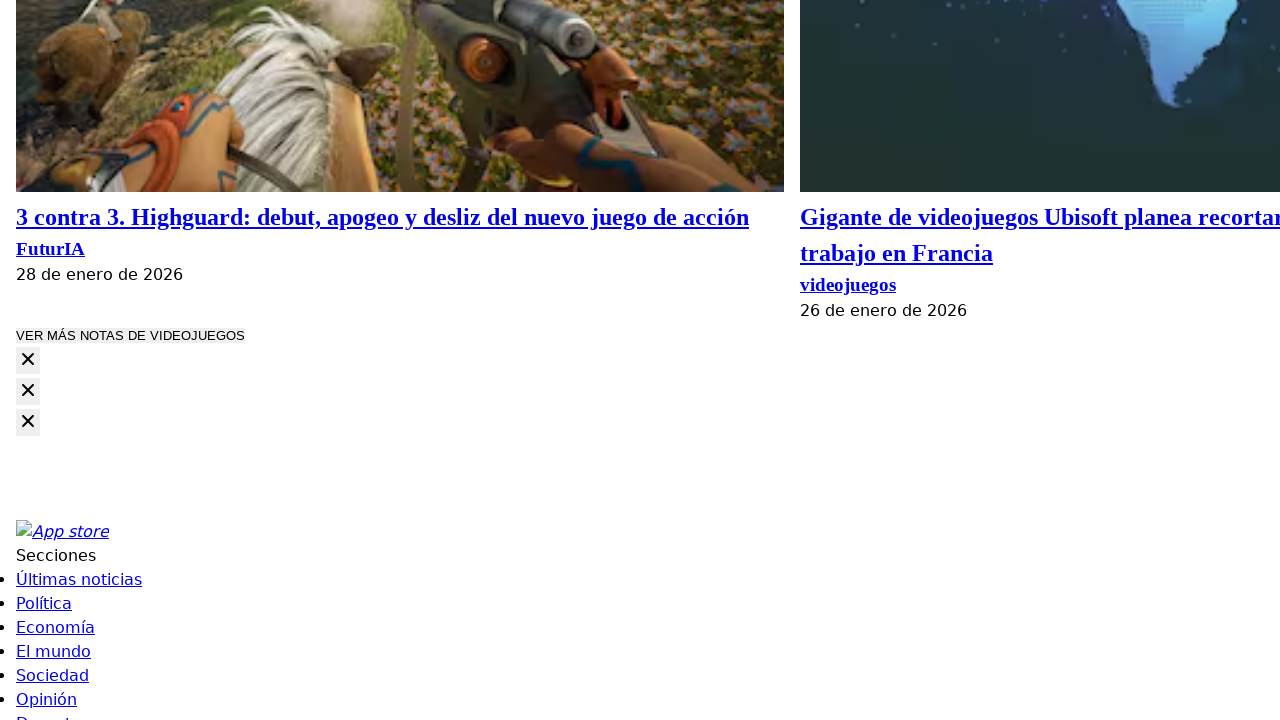

Clicked 'Load more' button (click #9) at (130, 336) on button.com-button.--secondary
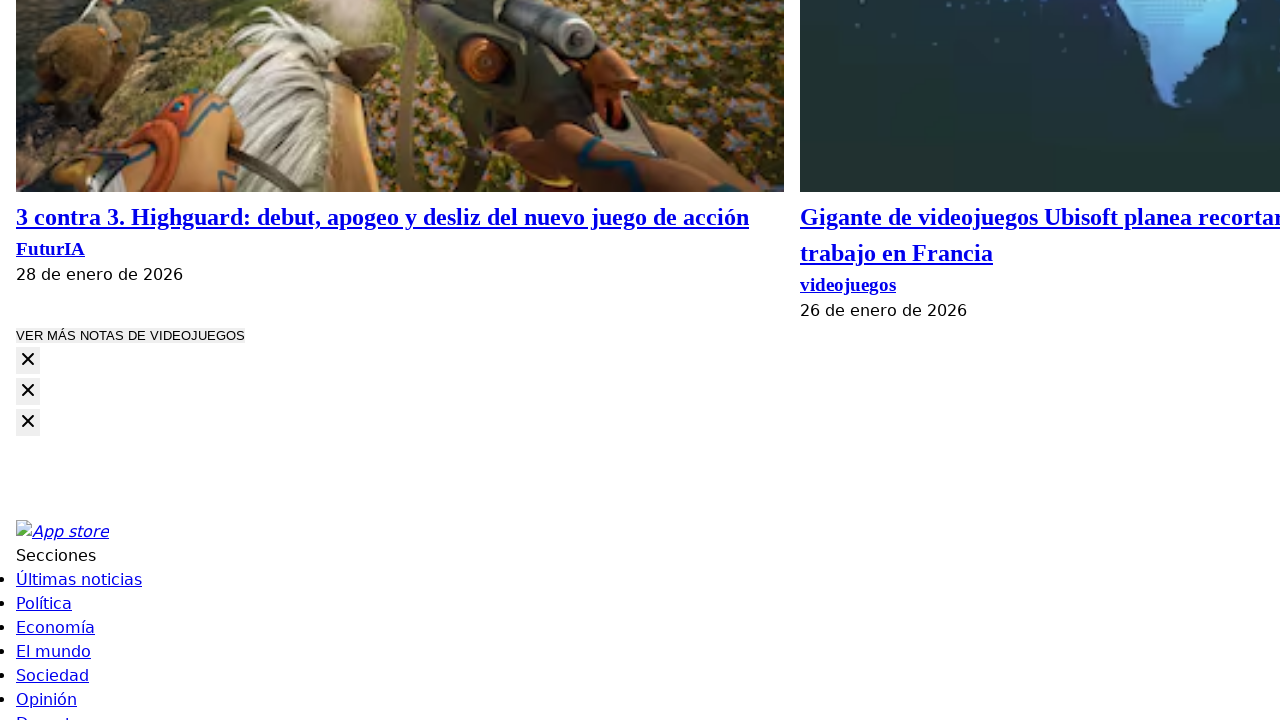

Waited 1000ms for new articles to load
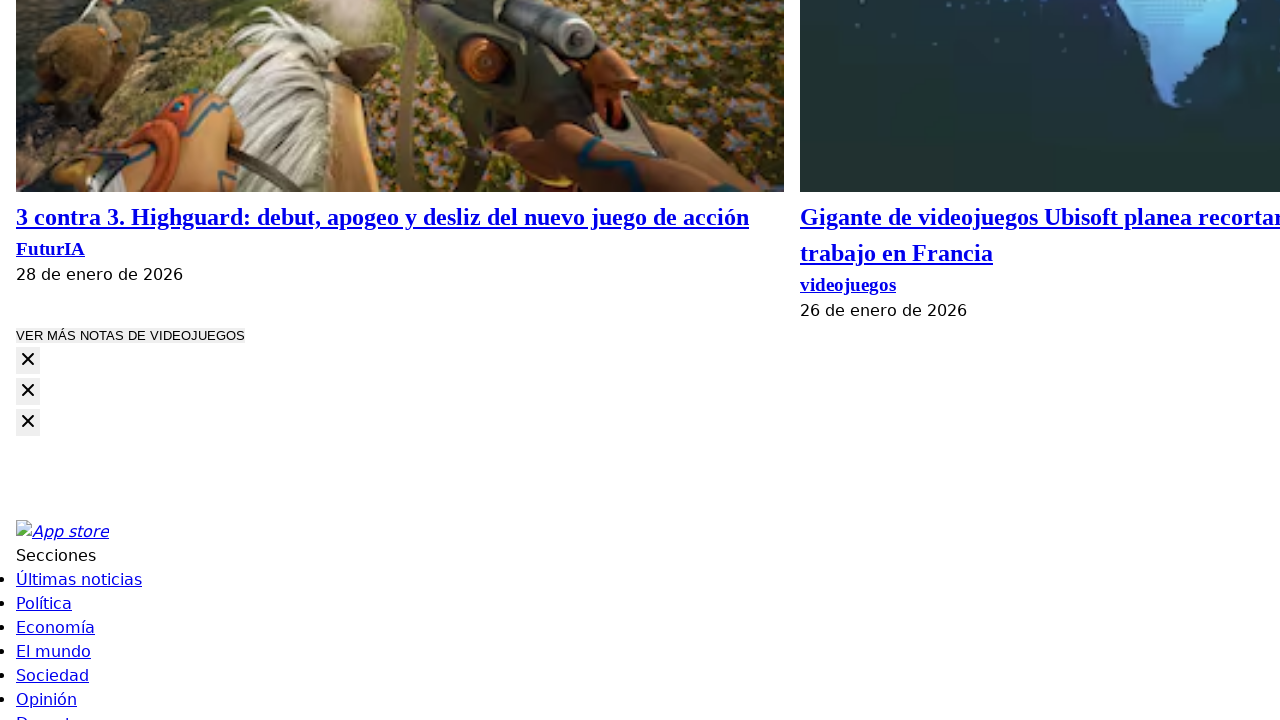

Clicked 'Load more' button (click #10) at (130, 336) on button.com-button.--secondary
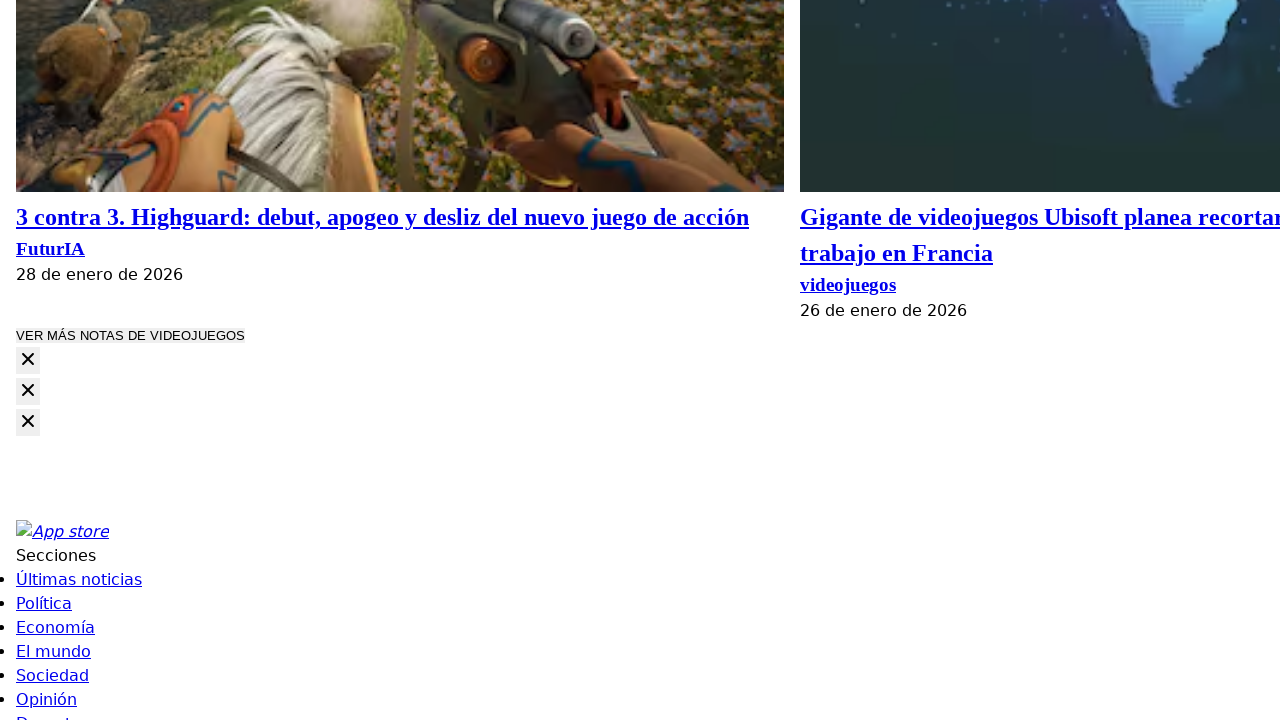

Waited 1000ms for new articles to load
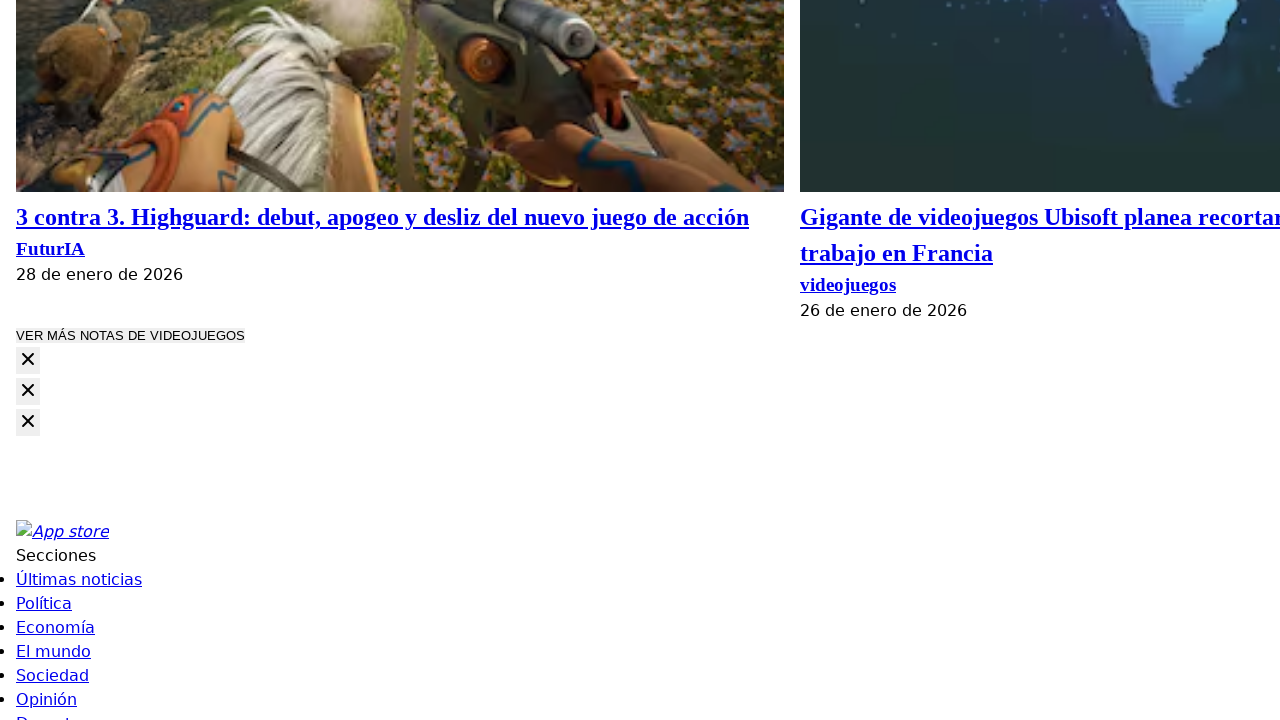

Clicked 'Load more' button (click #11) at (130, 336) on button.com-button.--secondary
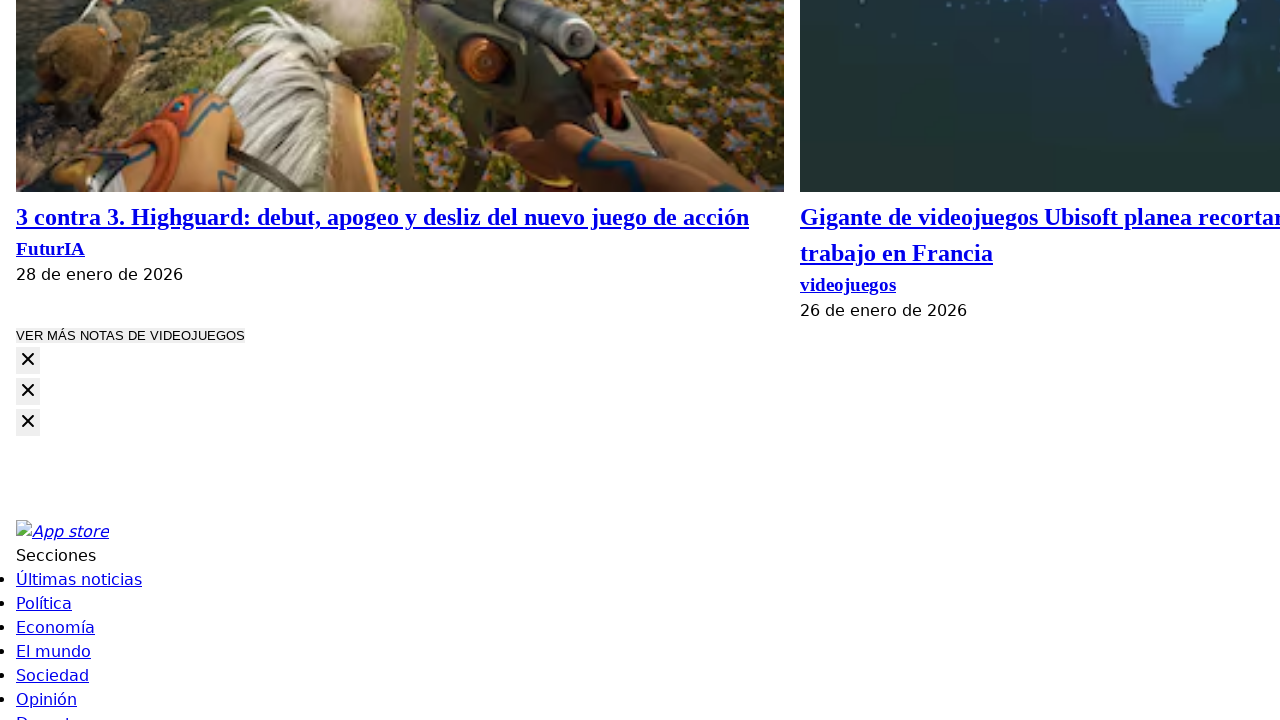

Waited 1000ms for new articles to load
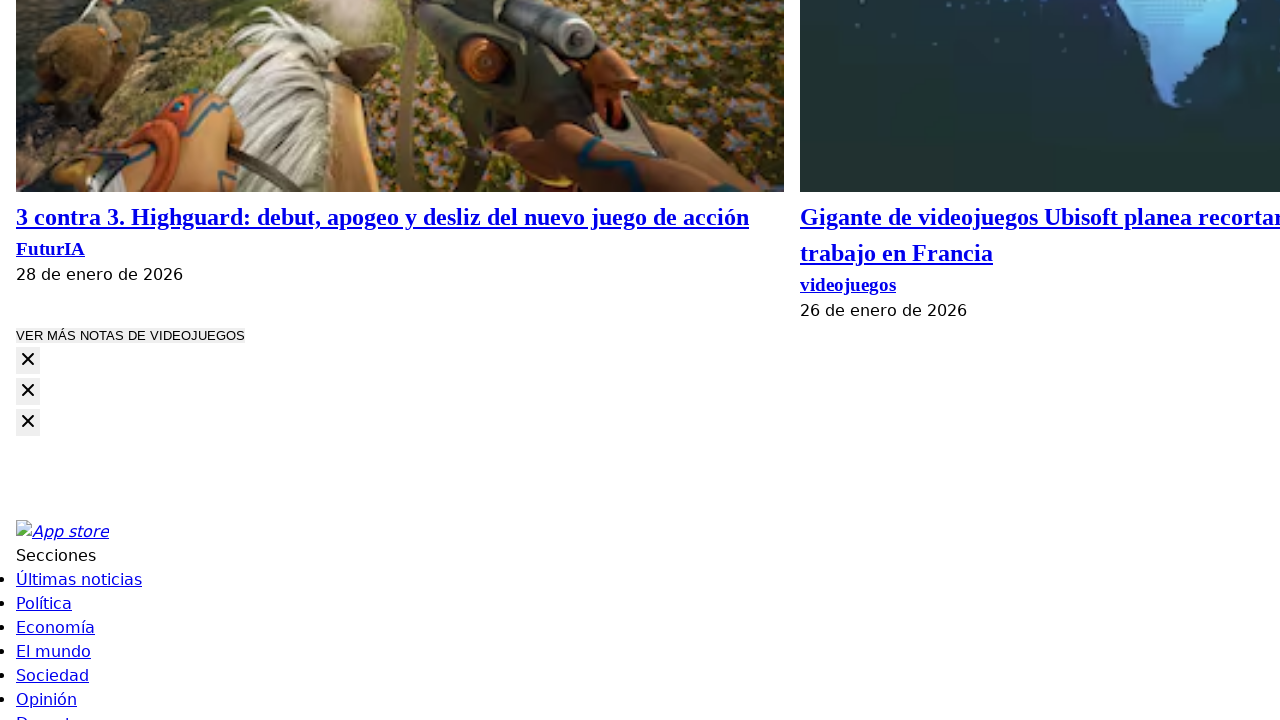

Clicked 'Load more' button (click #12) at (130, 336) on button.com-button.--secondary
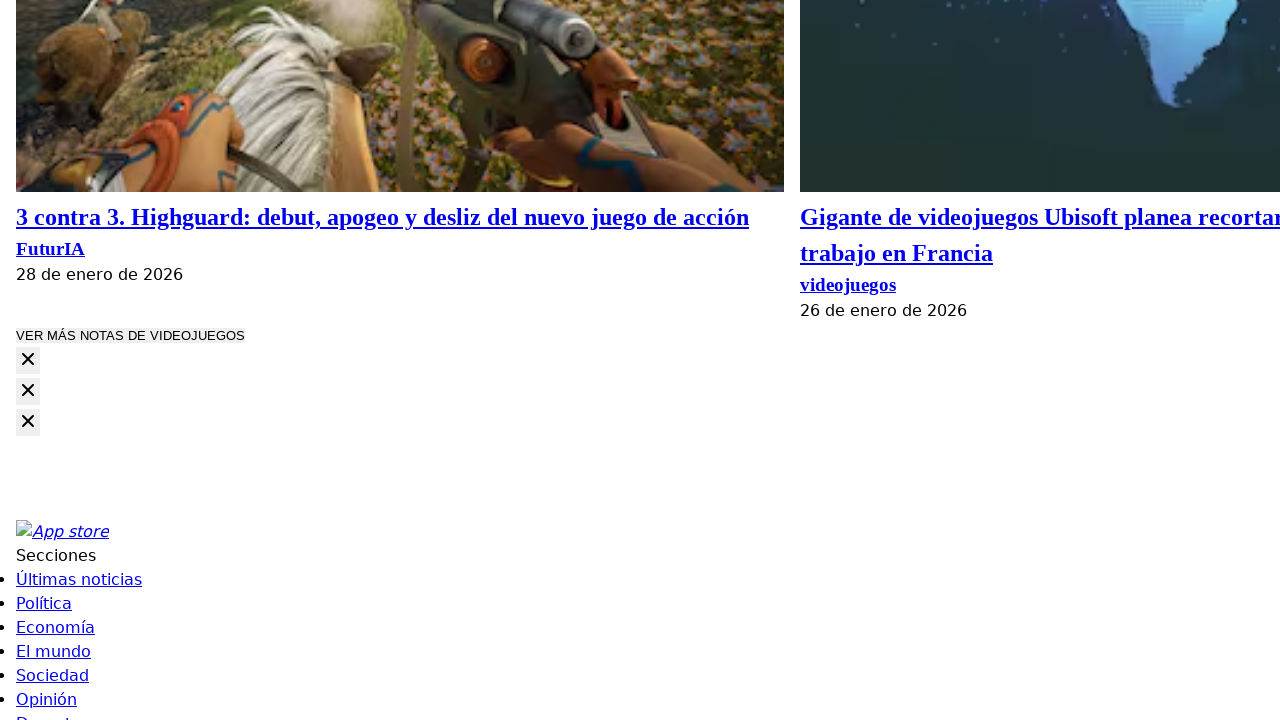

Waited 1000ms for new articles to load
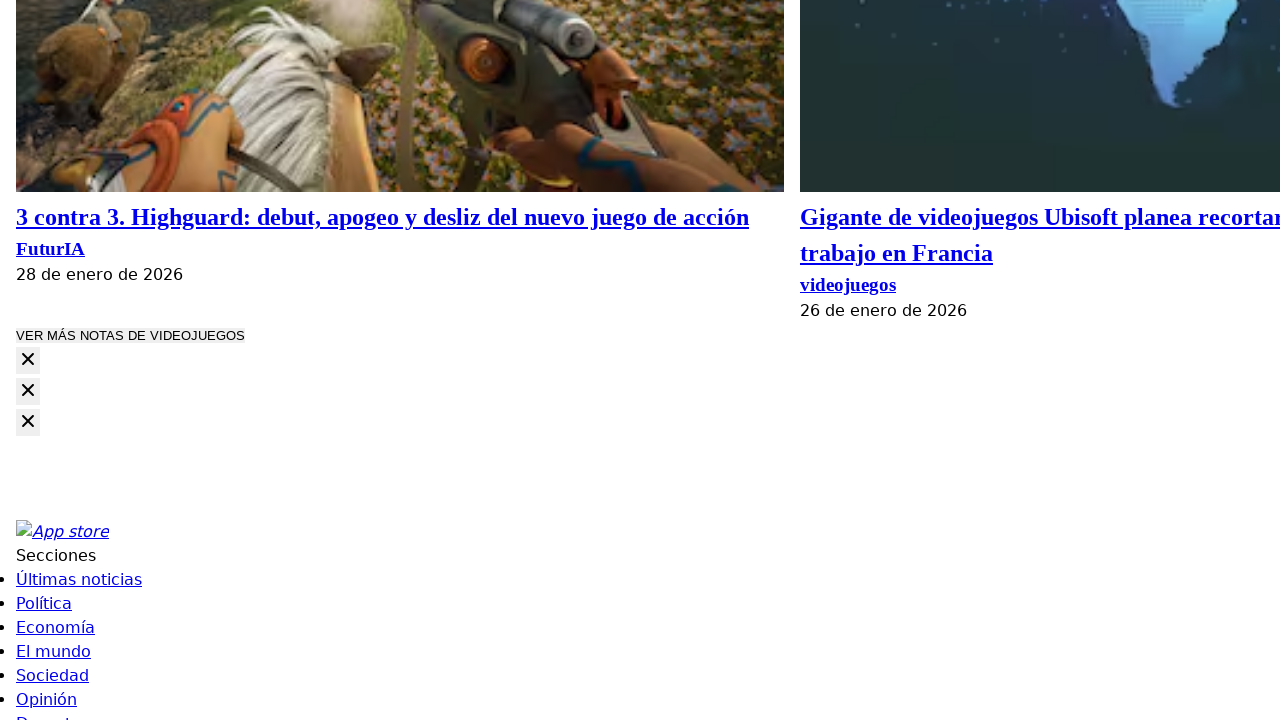

Clicked 'Load more' button (click #13) at (130, 336) on button.com-button.--secondary
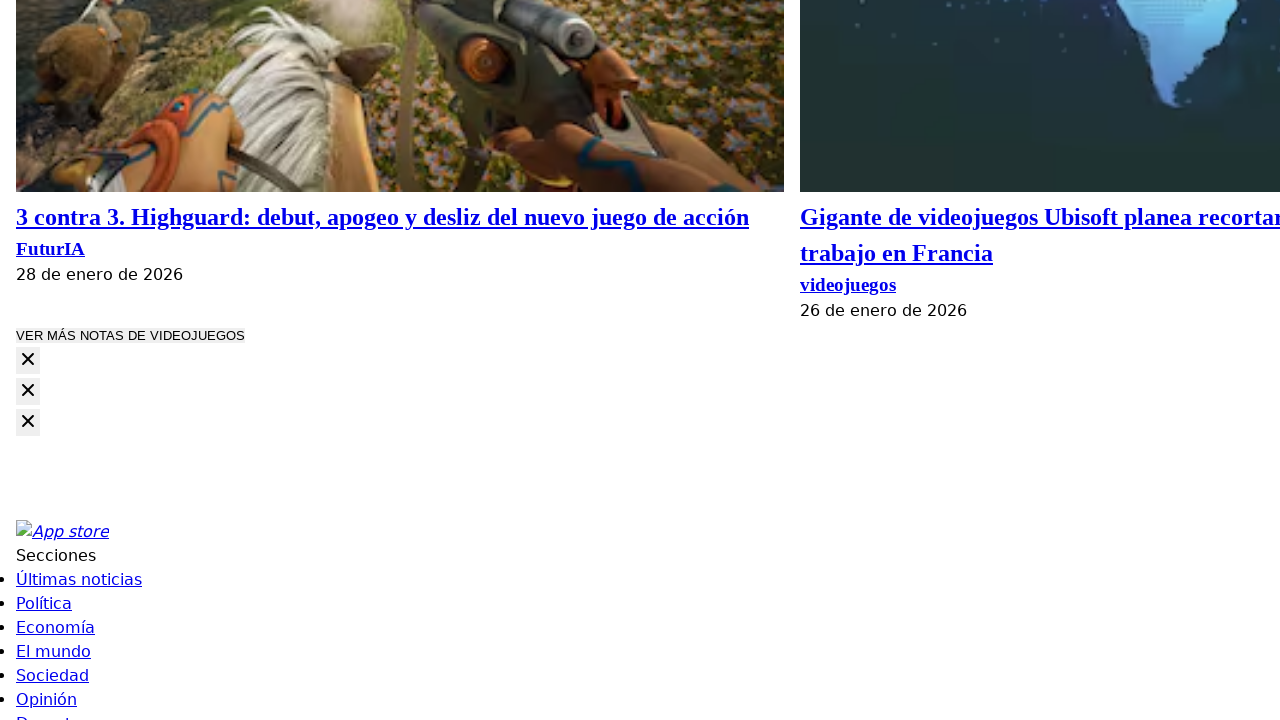

Waited 1000ms for new articles to load
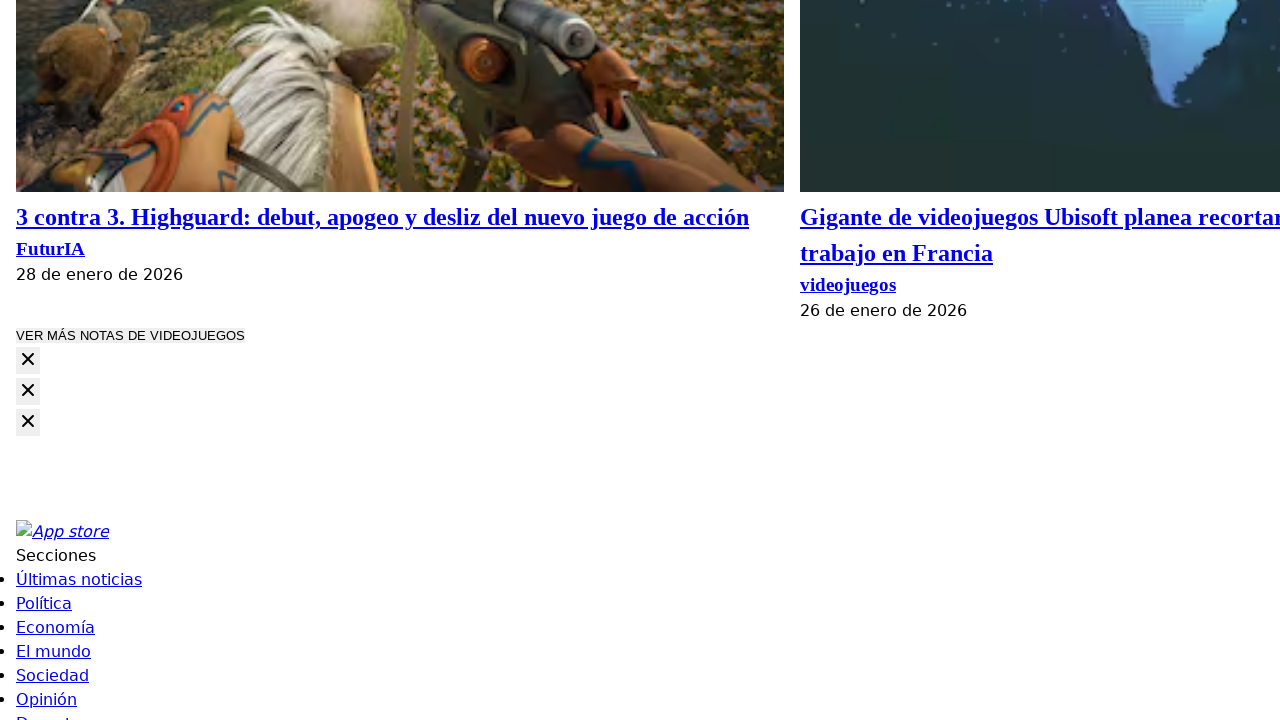

Clicked 'Load more' button (click #14) at (130, 336) on button.com-button.--secondary
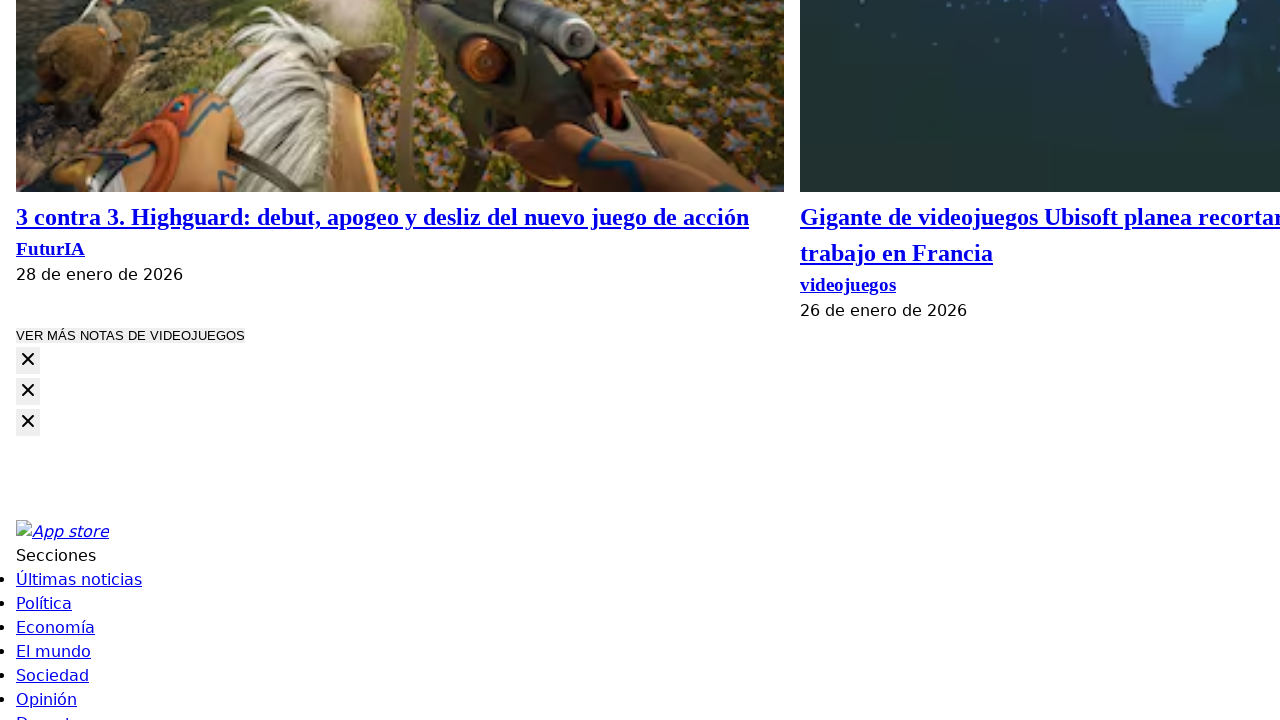

Waited 1000ms for new articles to load
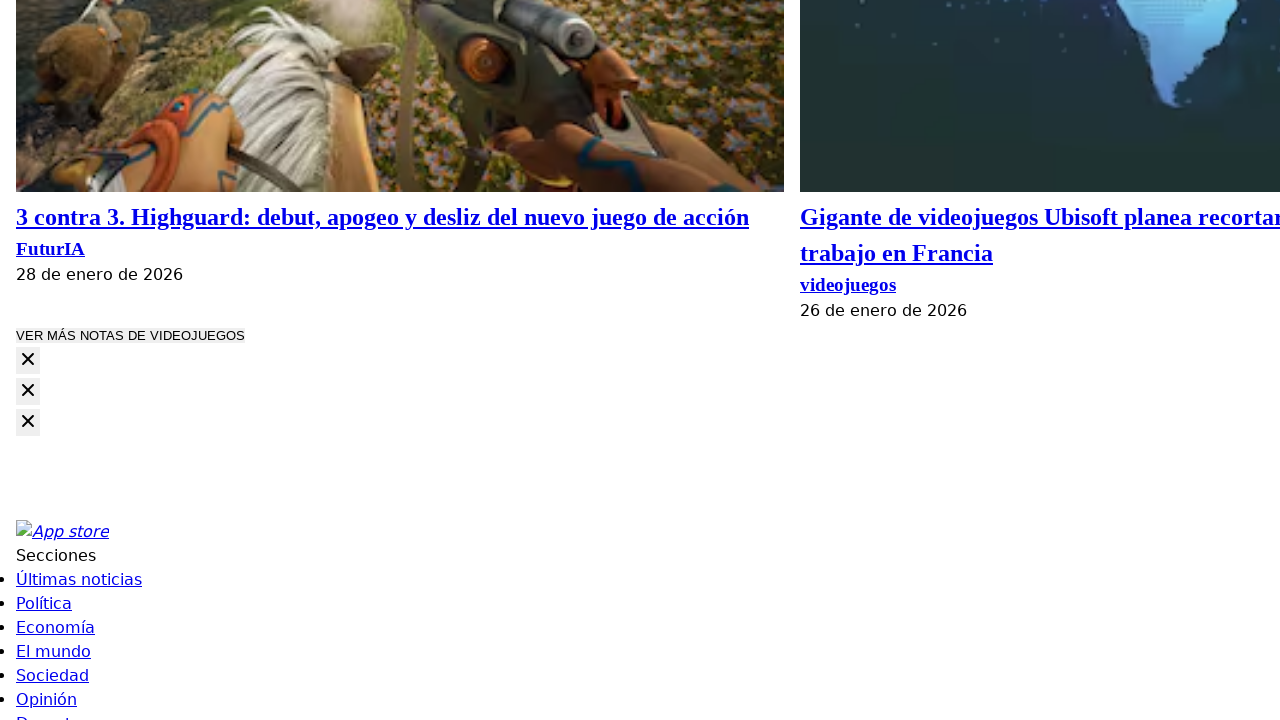

Clicked 'Load more' button (click #15) at (130, 336) on button.com-button.--secondary
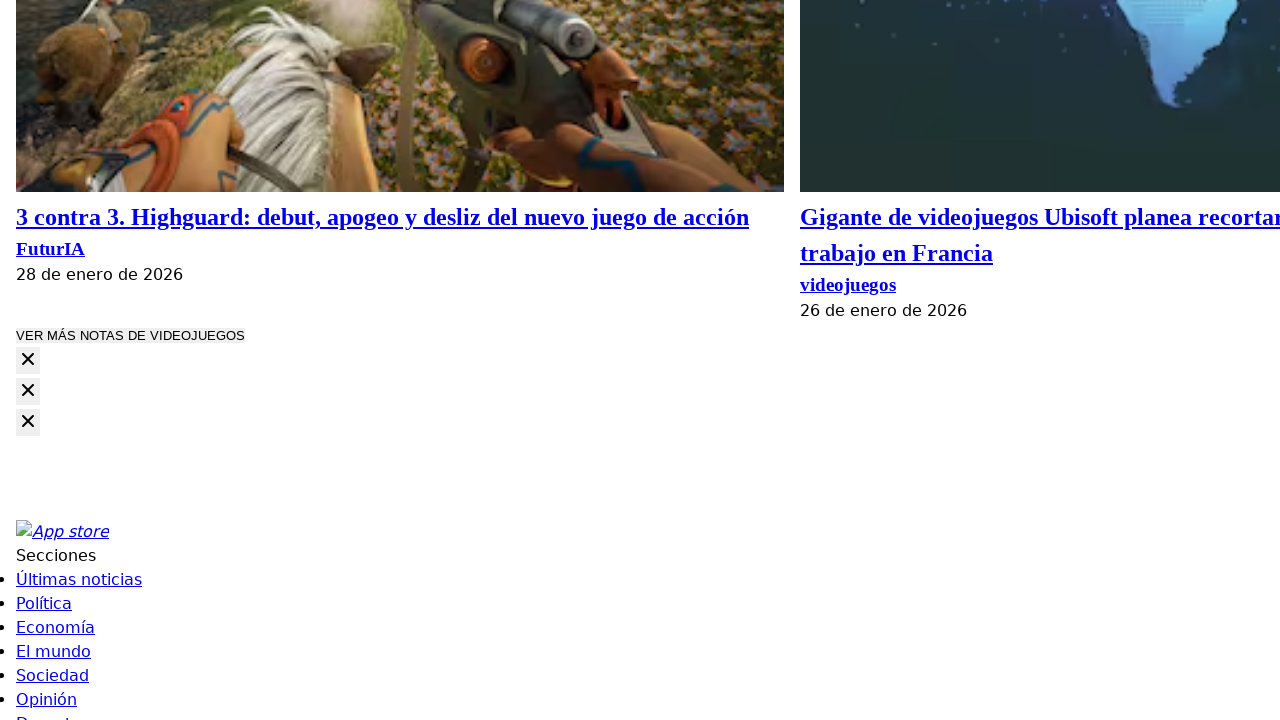

Waited 1000ms for new articles to load
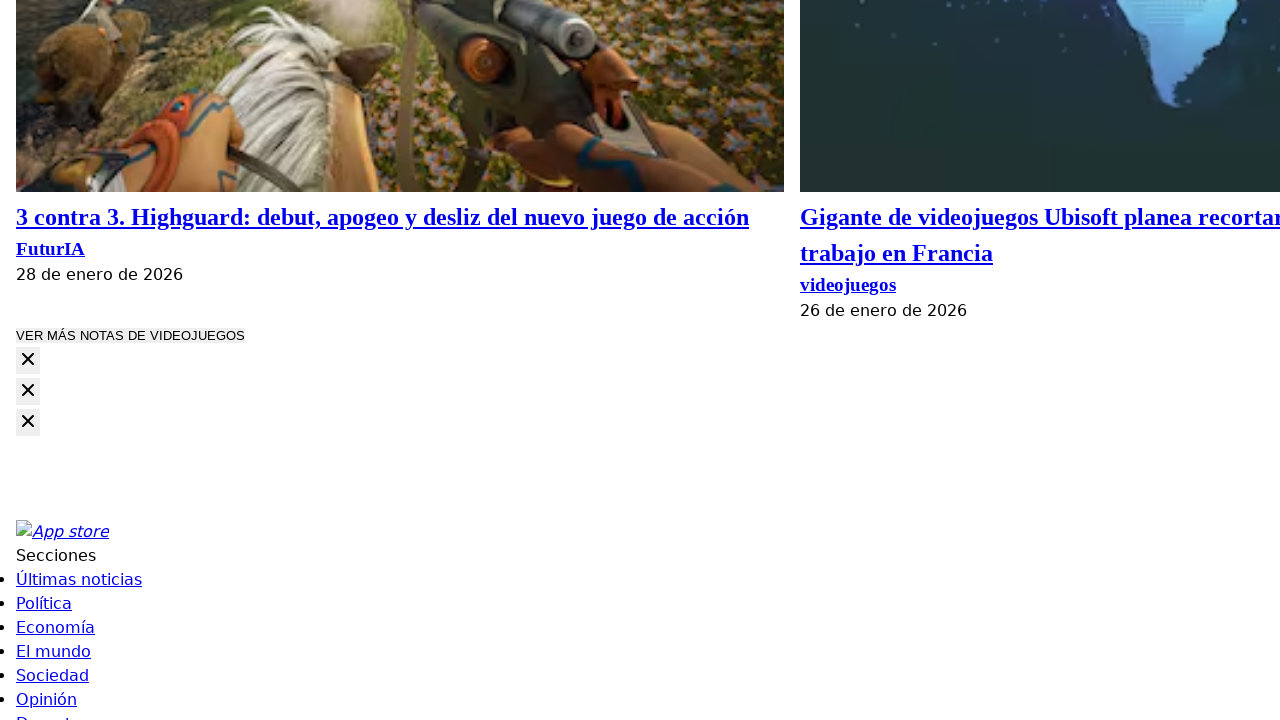

Clicked 'Load more' button (click #16) at (130, 336) on button.com-button.--secondary
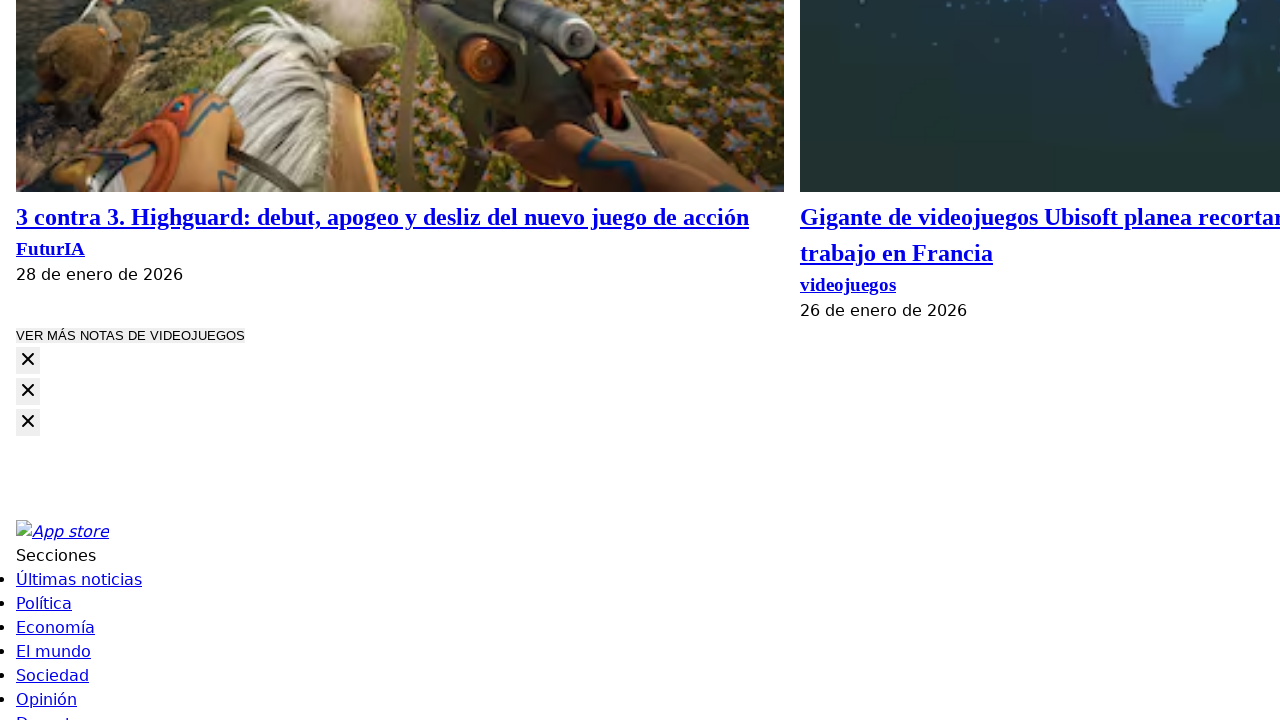

Waited 1000ms for new articles to load
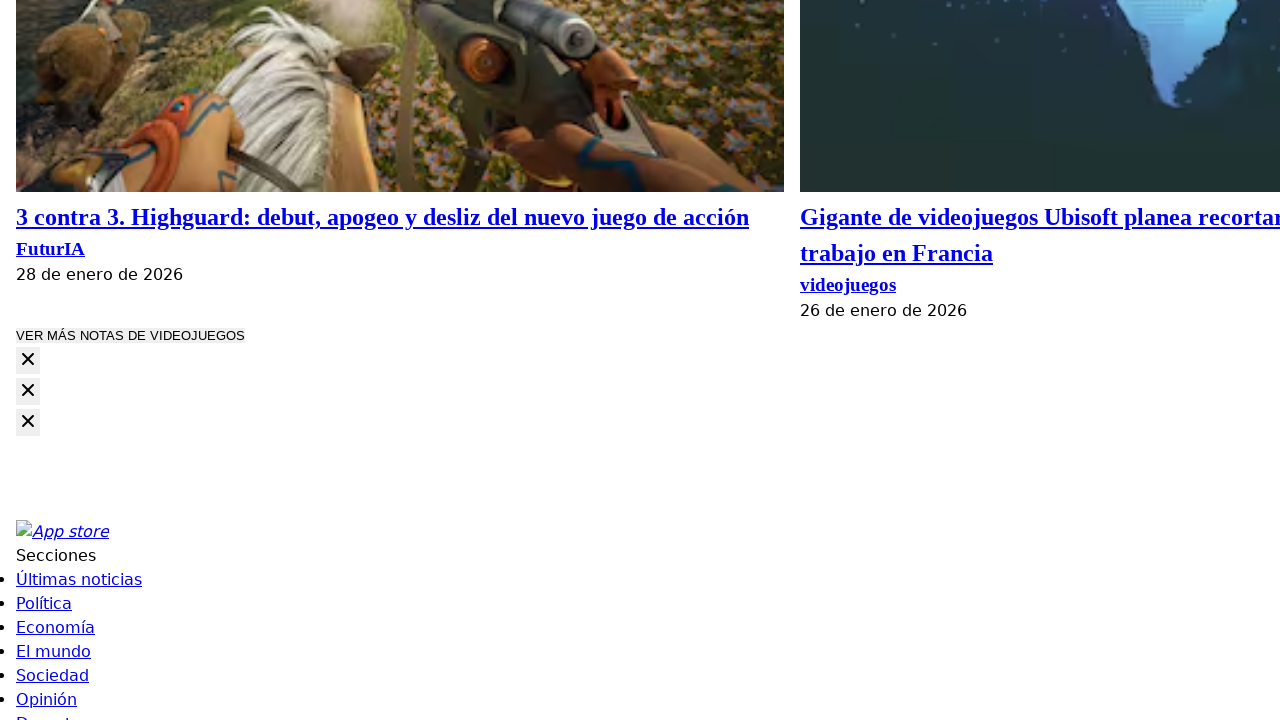

Clicked 'Load more' button (click #17) at (130, 336) on button.com-button.--secondary
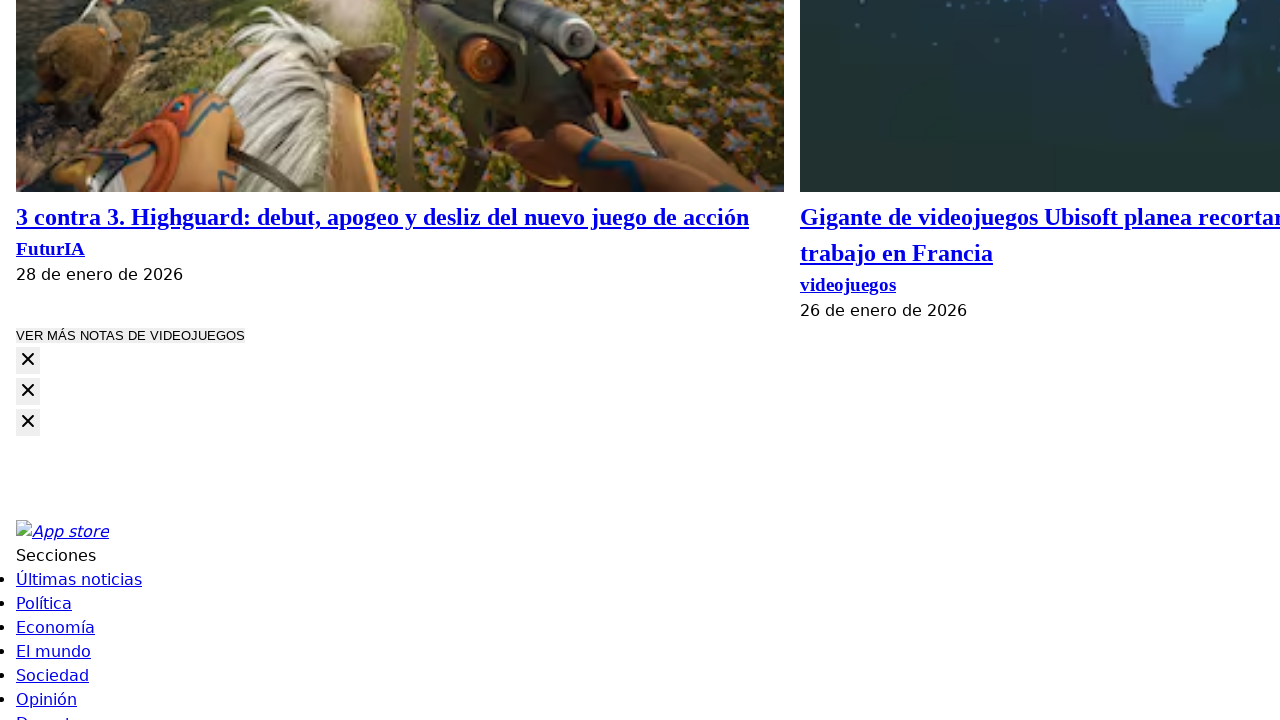

Waited 1000ms for new articles to load
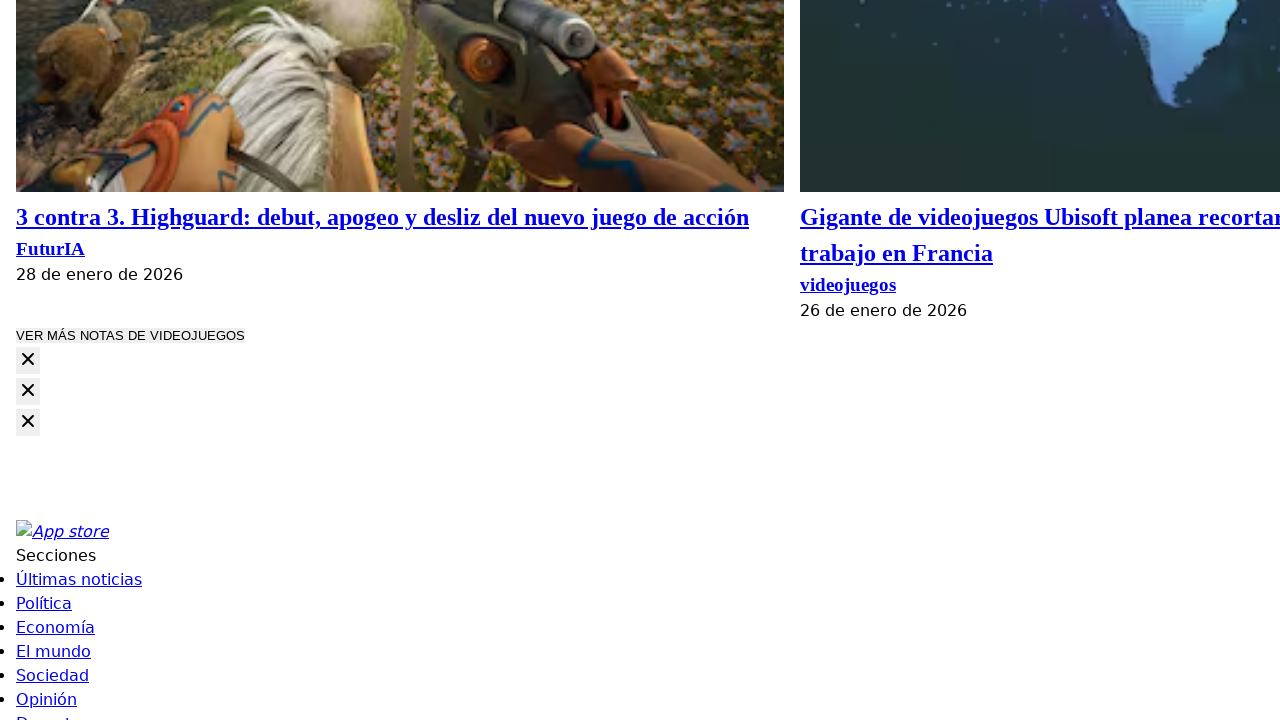

Clicked 'Load more' button (click #18) at (130, 336) on button.com-button.--secondary
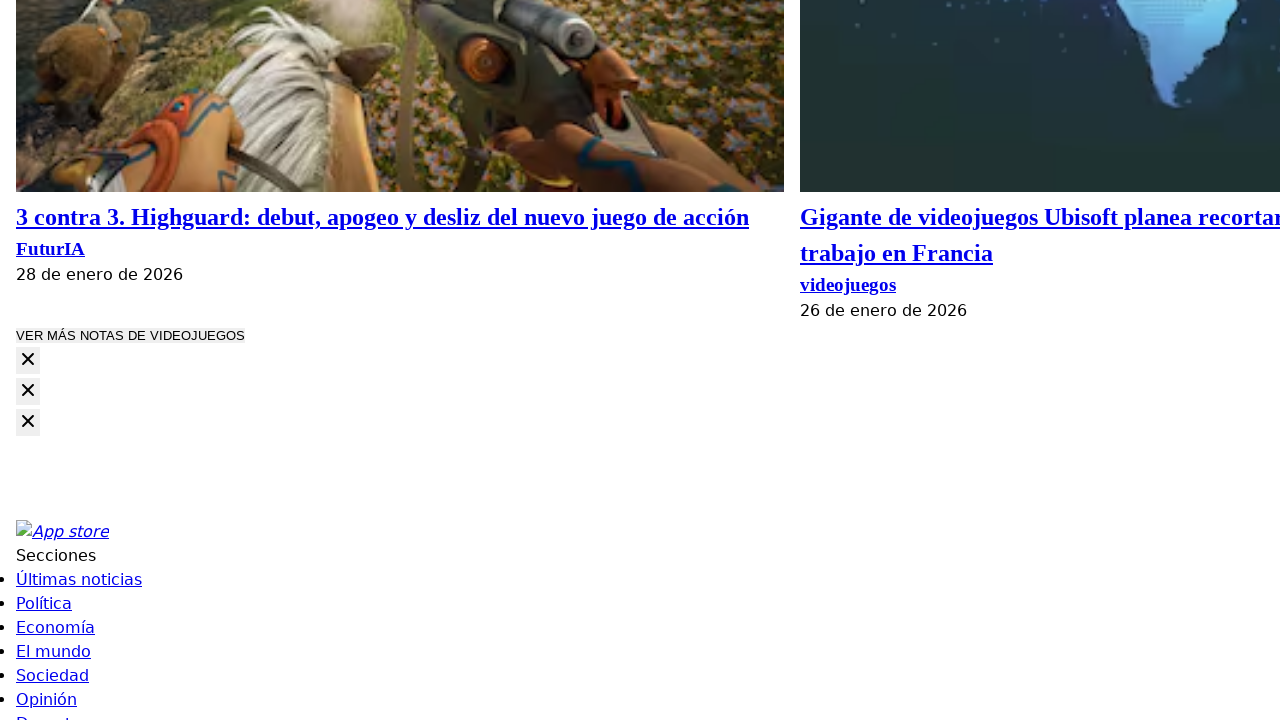

Waited 1000ms for new articles to load
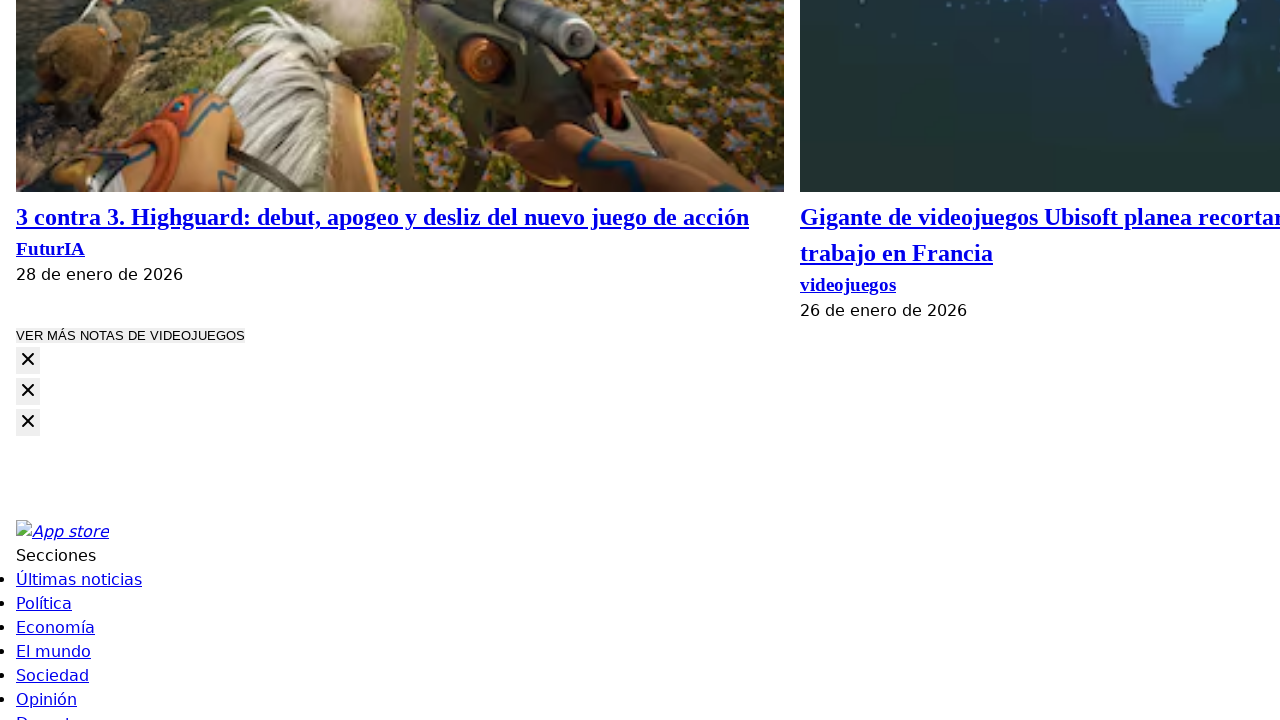

Clicked 'Load more' button (click #19) at (130, 336) on button.com-button.--secondary
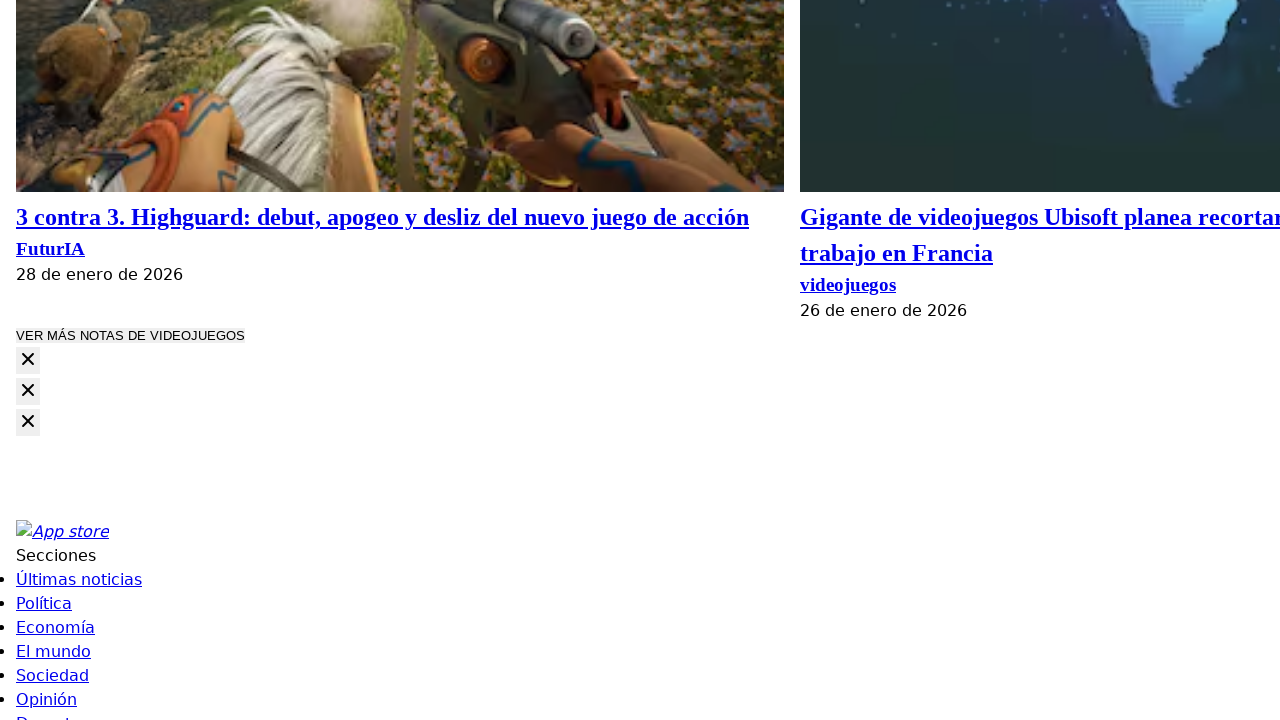

Waited 1000ms for new articles to load
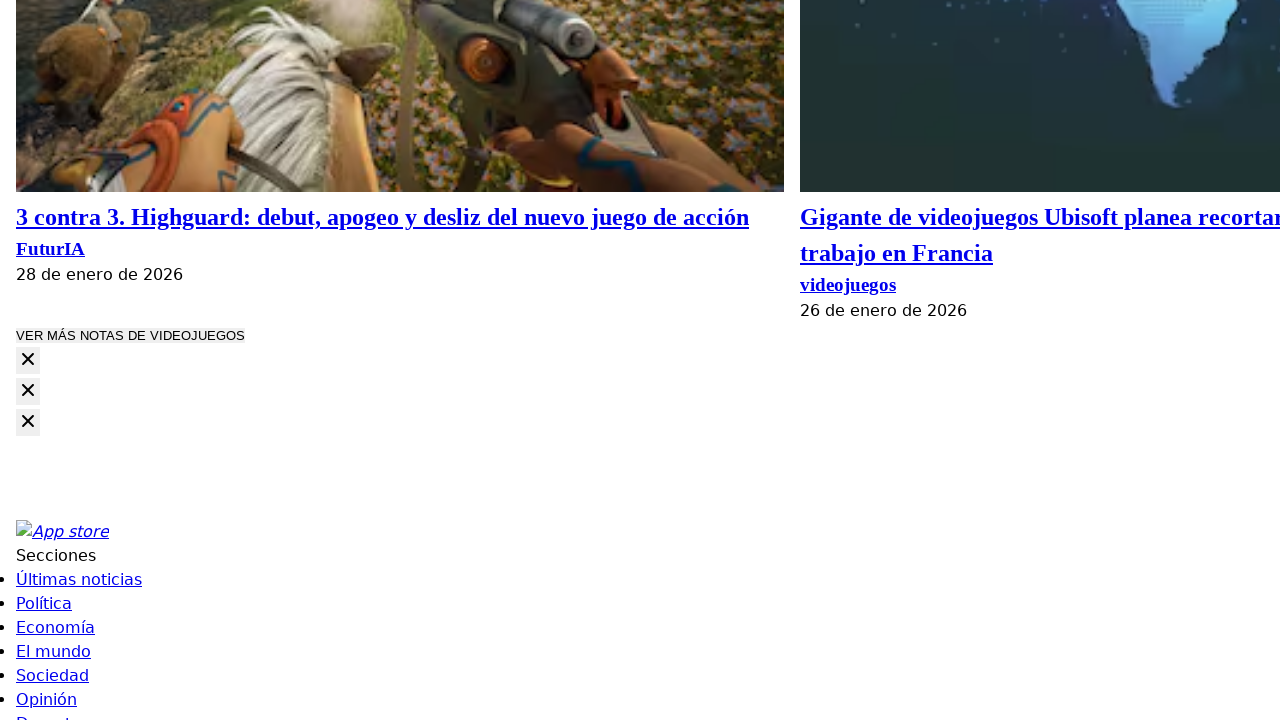

Clicked 'Load more' button (click #20) at (130, 336) on button.com-button.--secondary
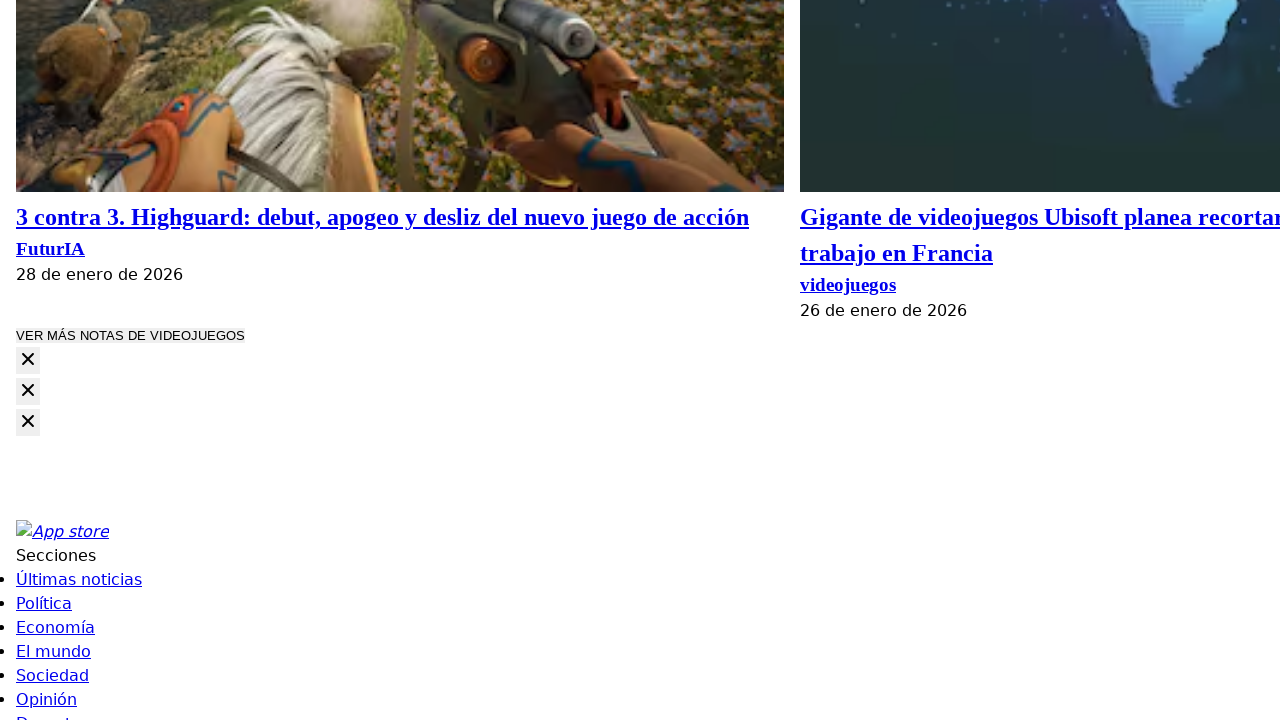

Waited 1000ms for new articles to load
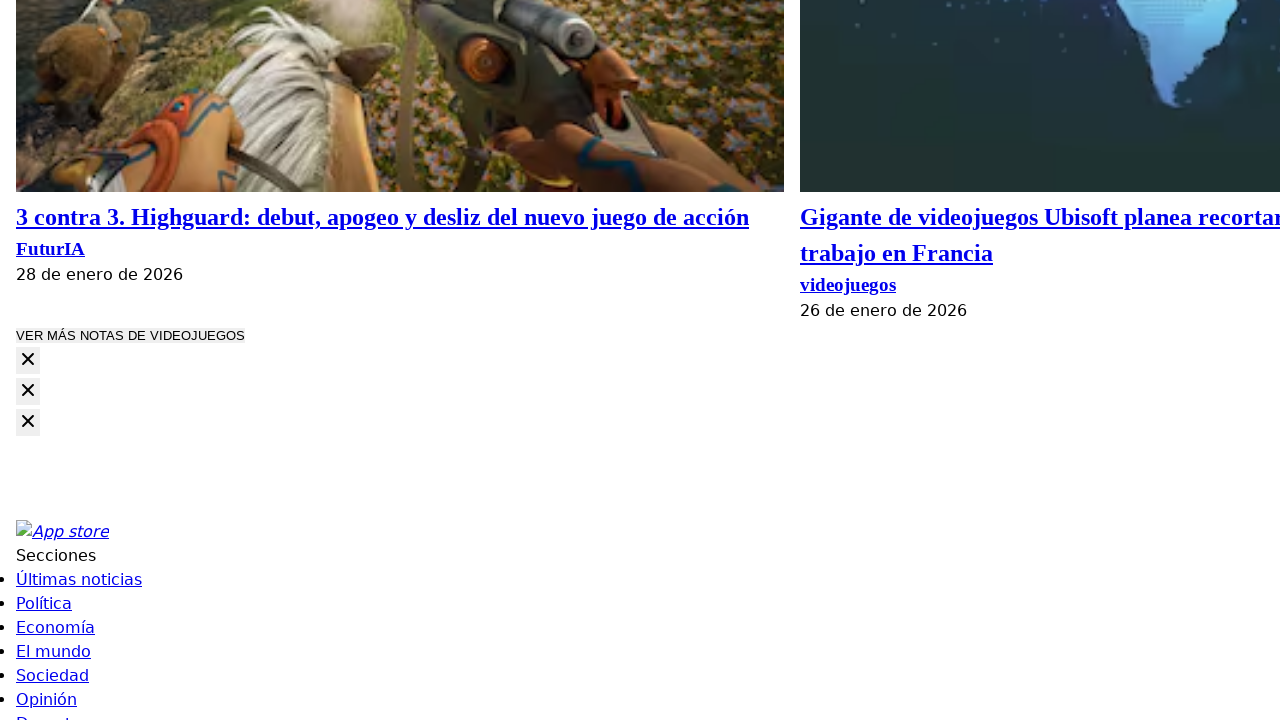

Clicked 'Load more' button (click #21) at (130, 336) on button.com-button.--secondary
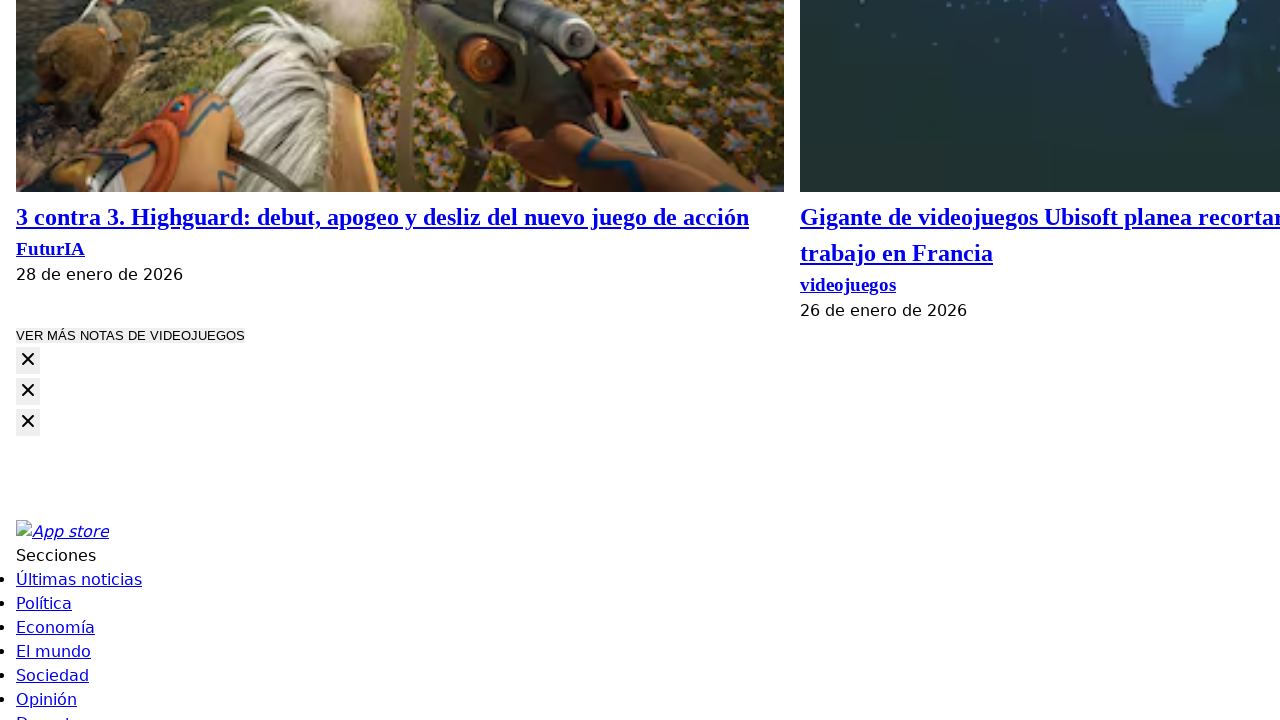

Waited 1000ms for new articles to load
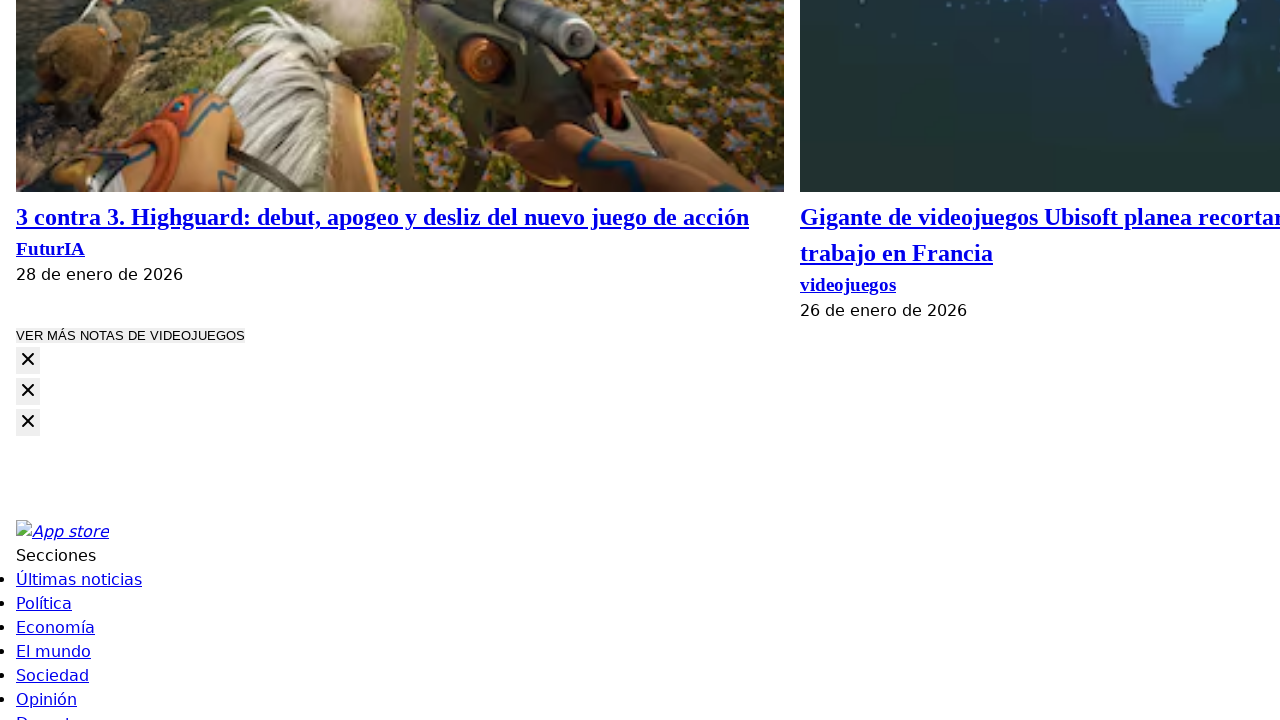

Clicked 'Load more' button (click #22) at (130, 336) on button.com-button.--secondary
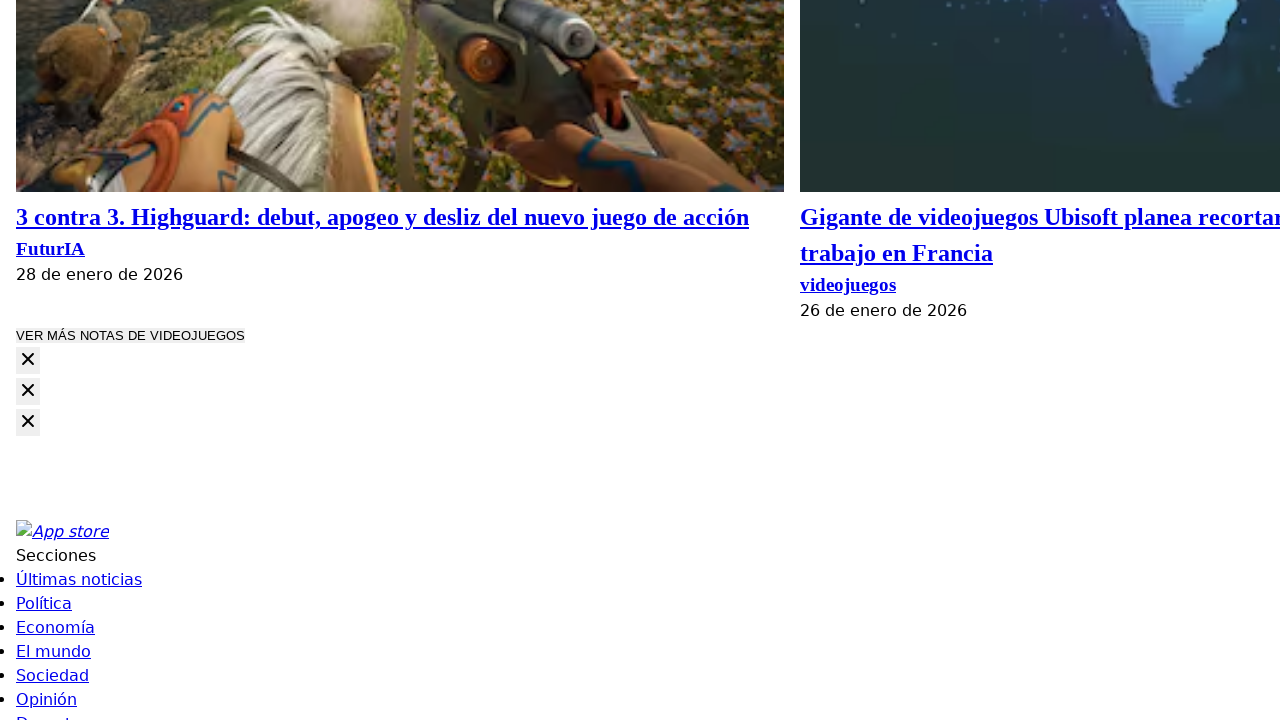

Waited 1000ms for new articles to load
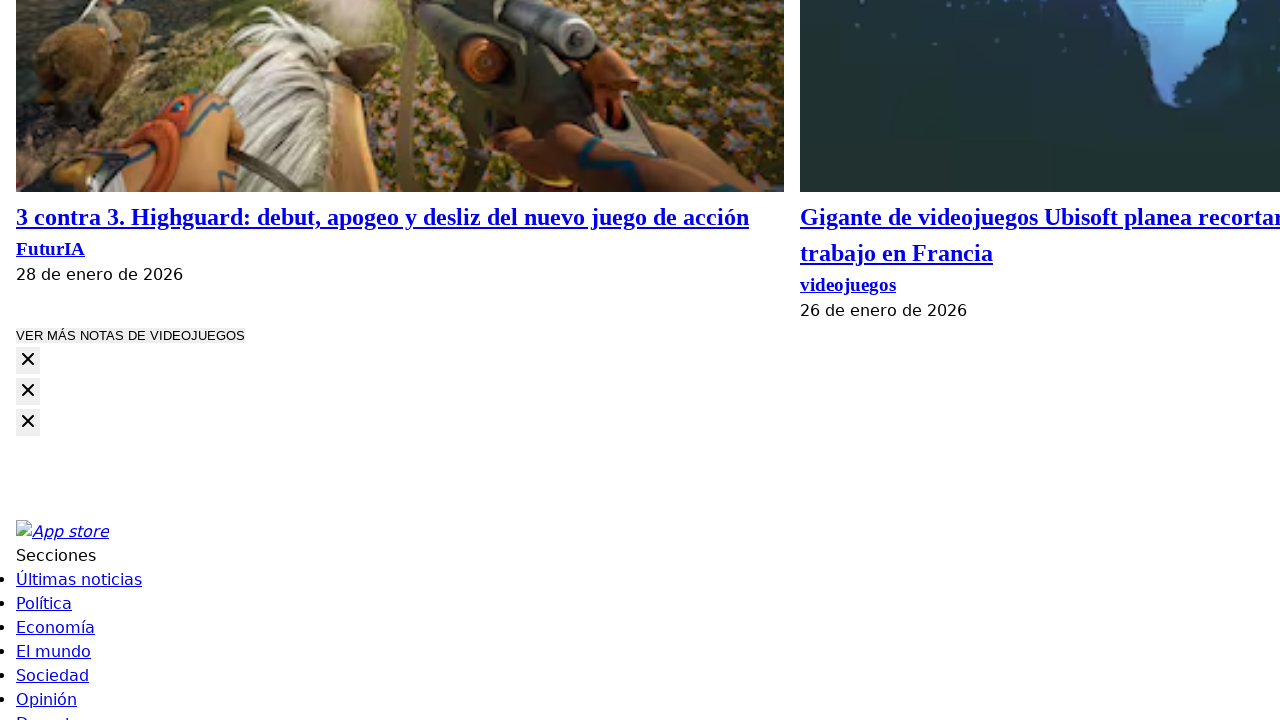

Clicked 'Load more' button (click #23) at (130, 336) on button.com-button.--secondary
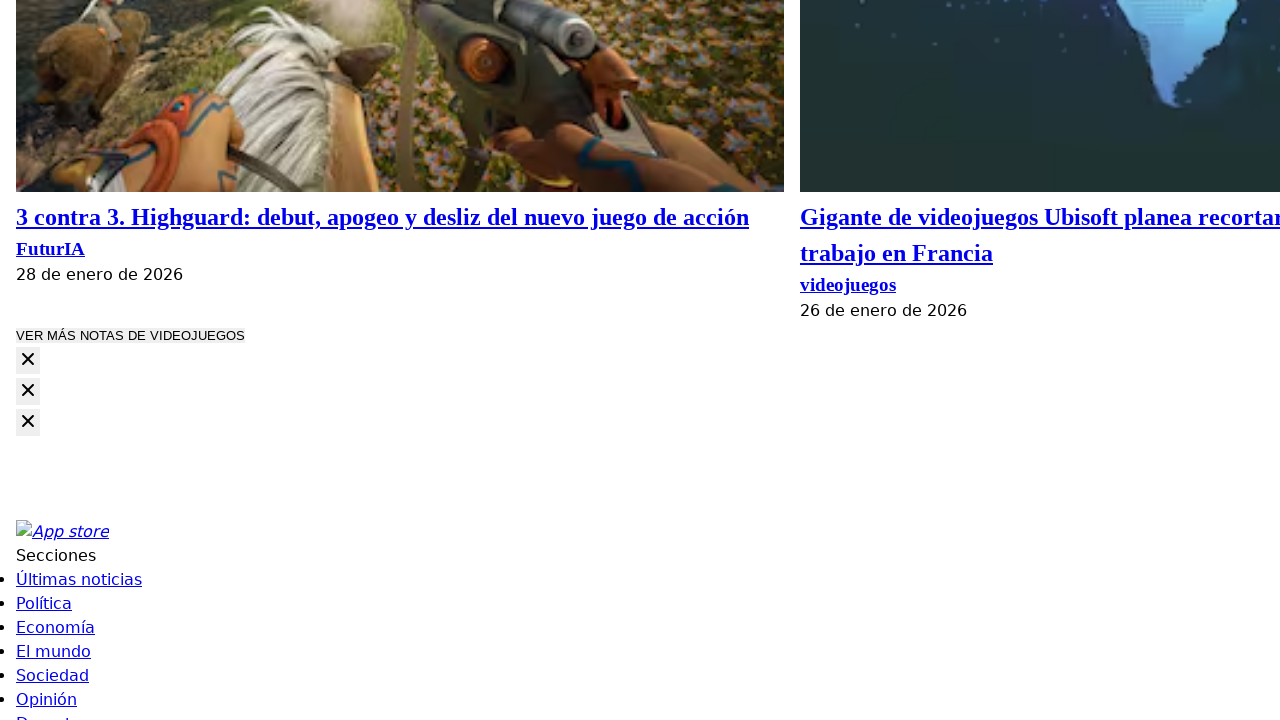

Waited 1000ms for new articles to load
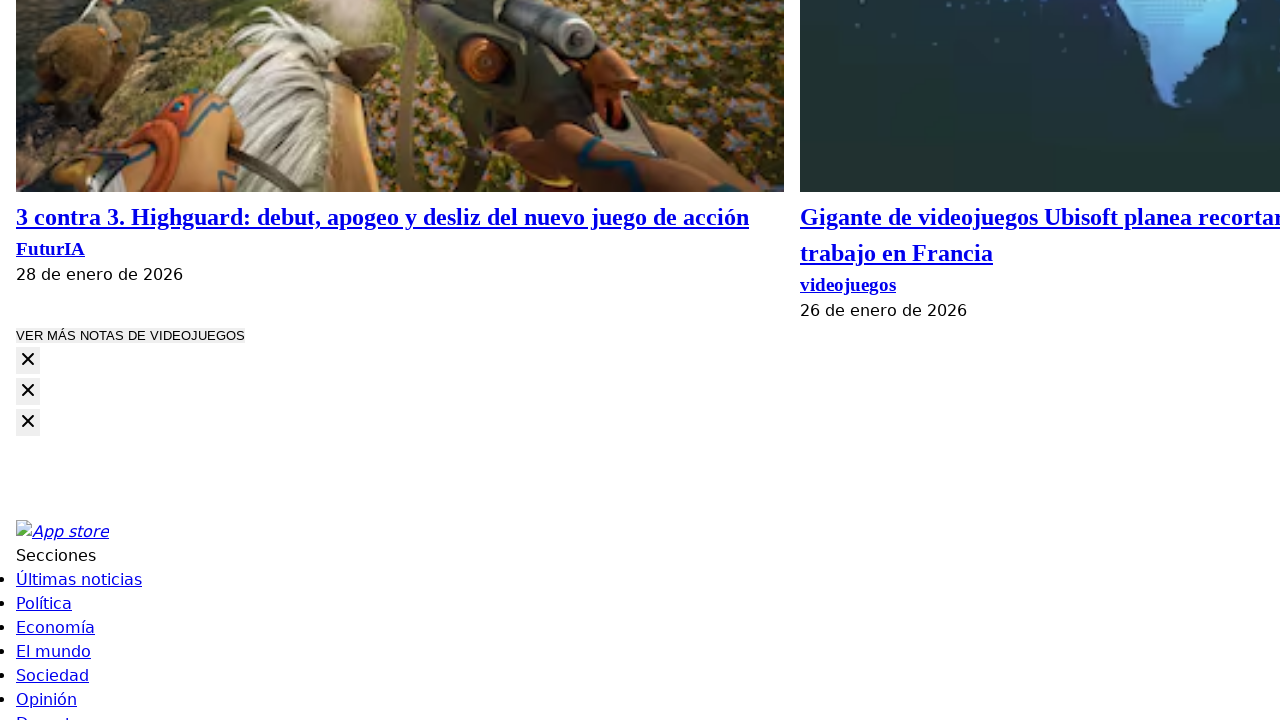

Clicked 'Load more' button (click #24) at (130, 336) on button.com-button.--secondary
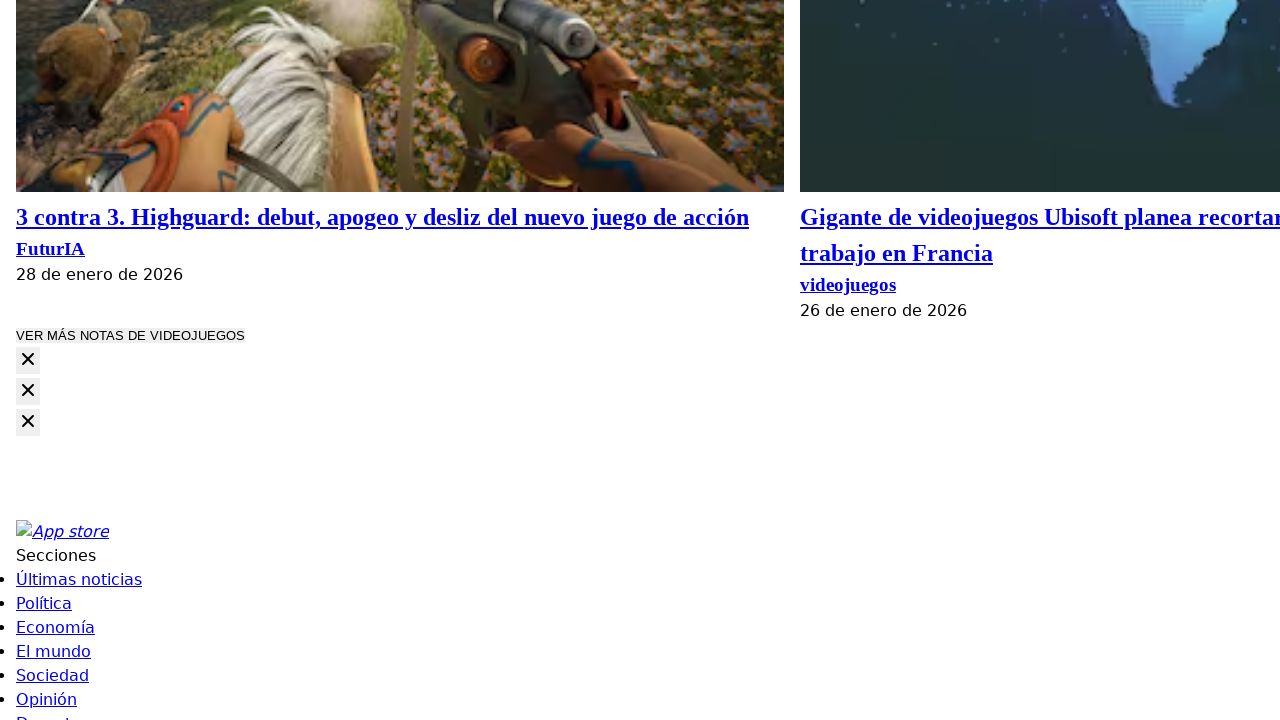

Waited 1000ms for new articles to load
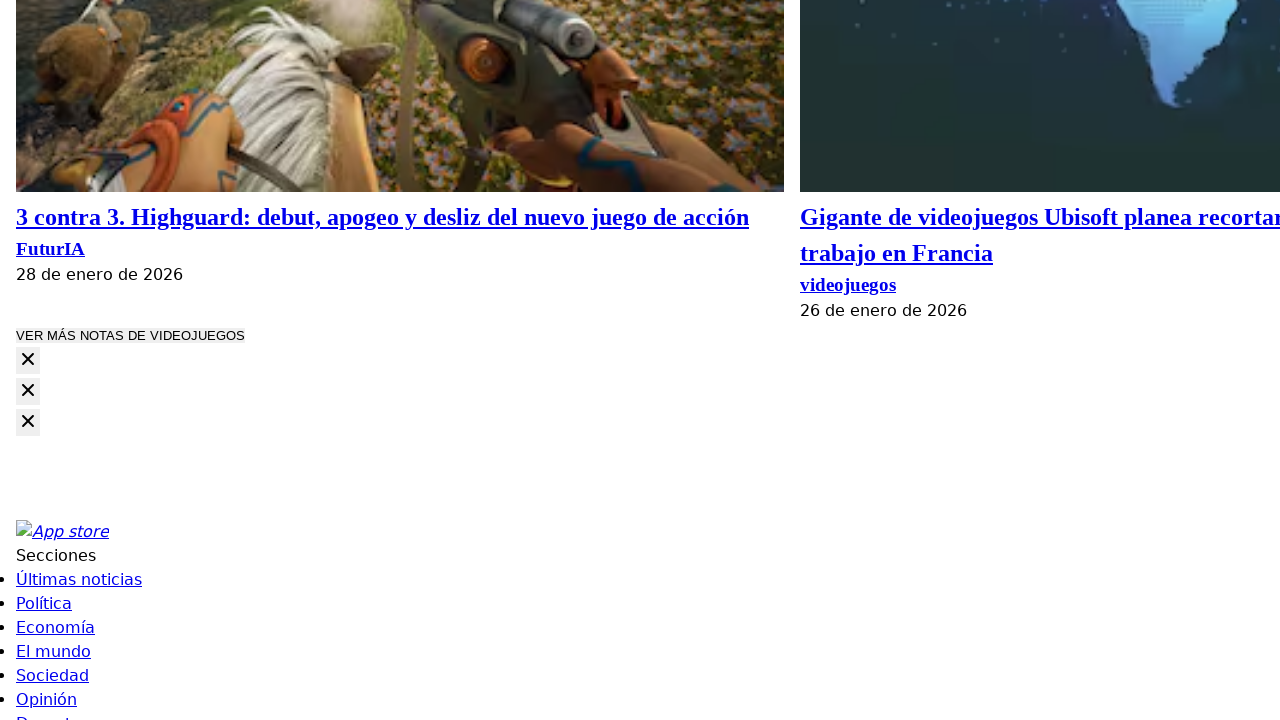

Clicked 'Load more' button (click #25) at (130, 336) on button.com-button.--secondary
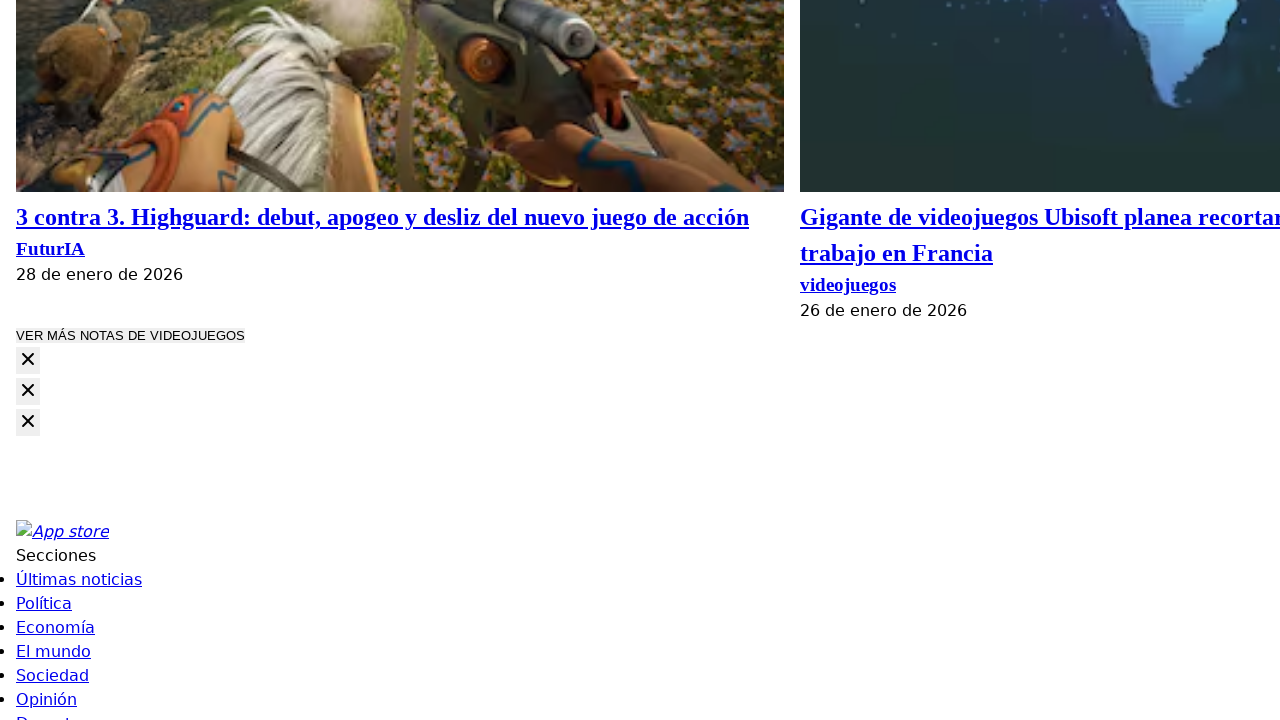

Waited 1000ms for new articles to load
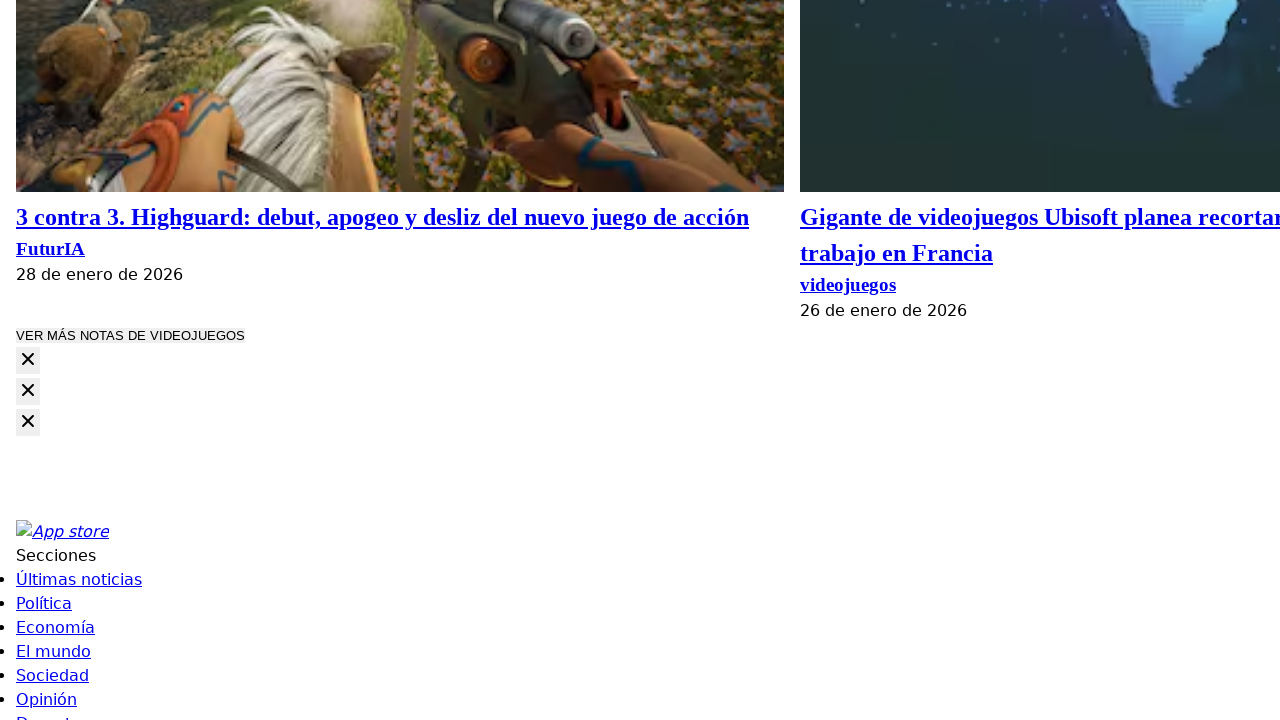

Clicked 'Load more' button (click #26) at (130, 336) on button.com-button.--secondary
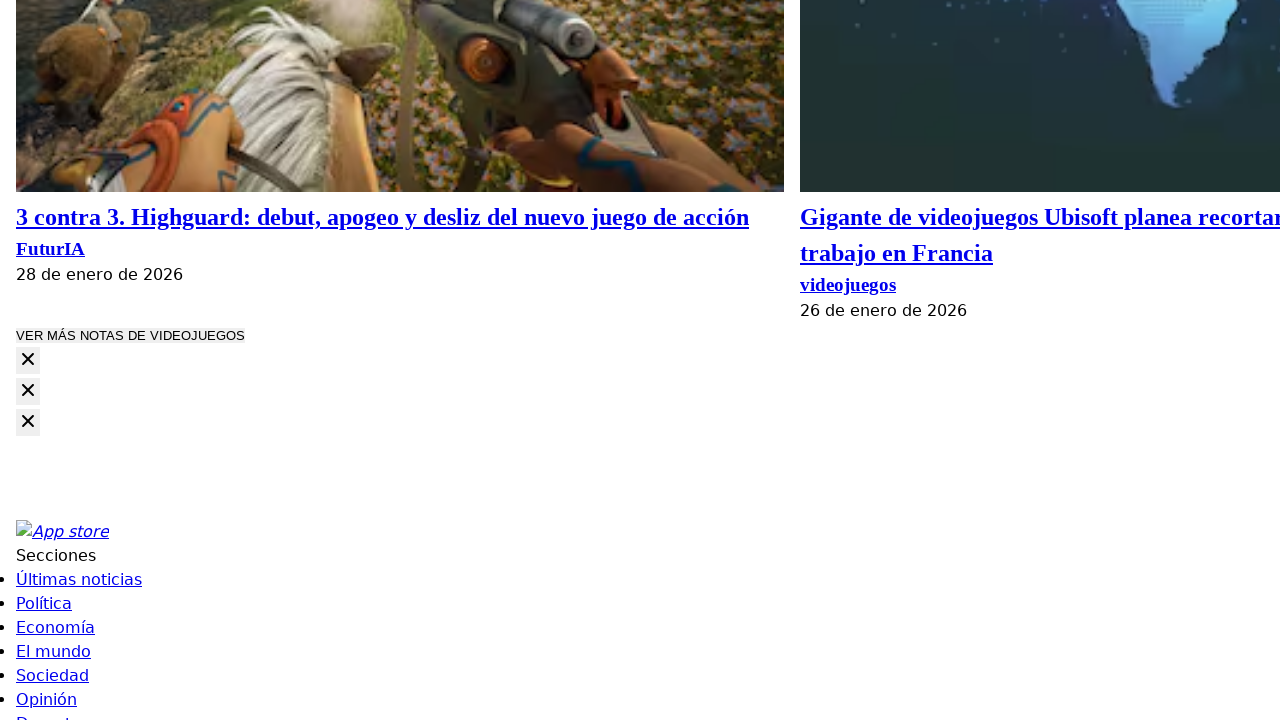

Waited 1000ms for new articles to load
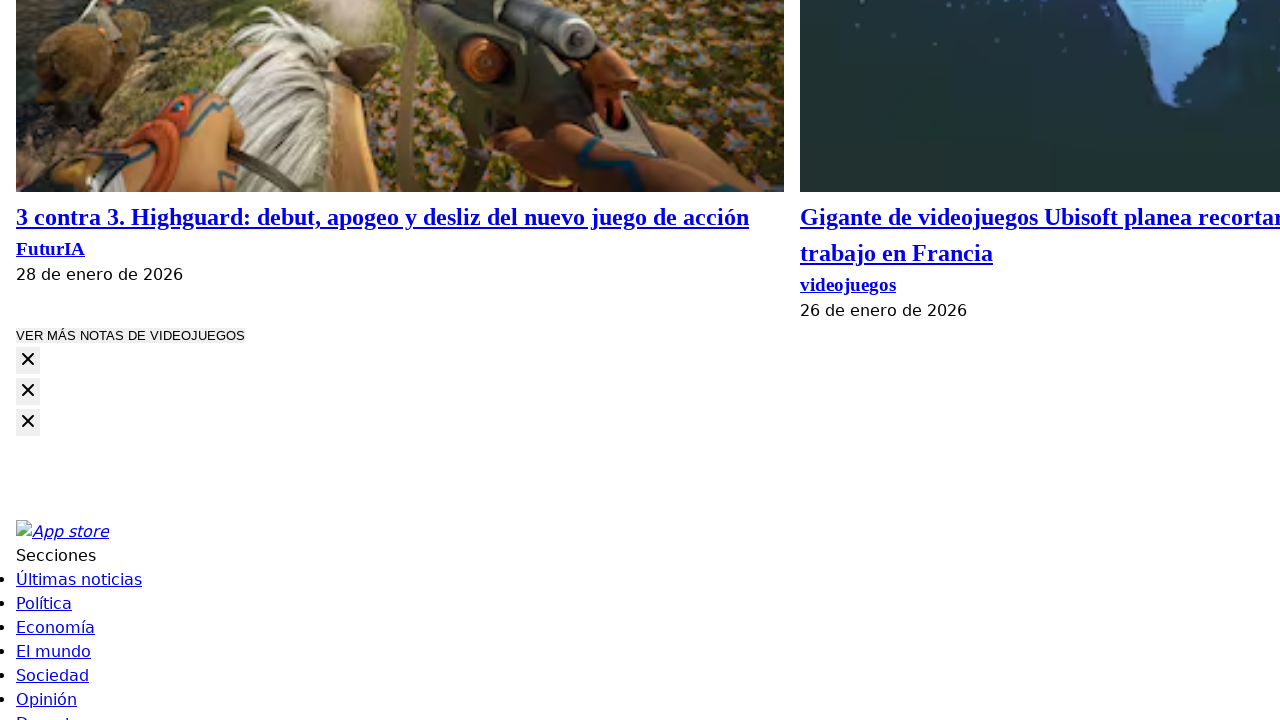

Clicked 'Load more' button (click #27) at (130, 336) on button.com-button.--secondary
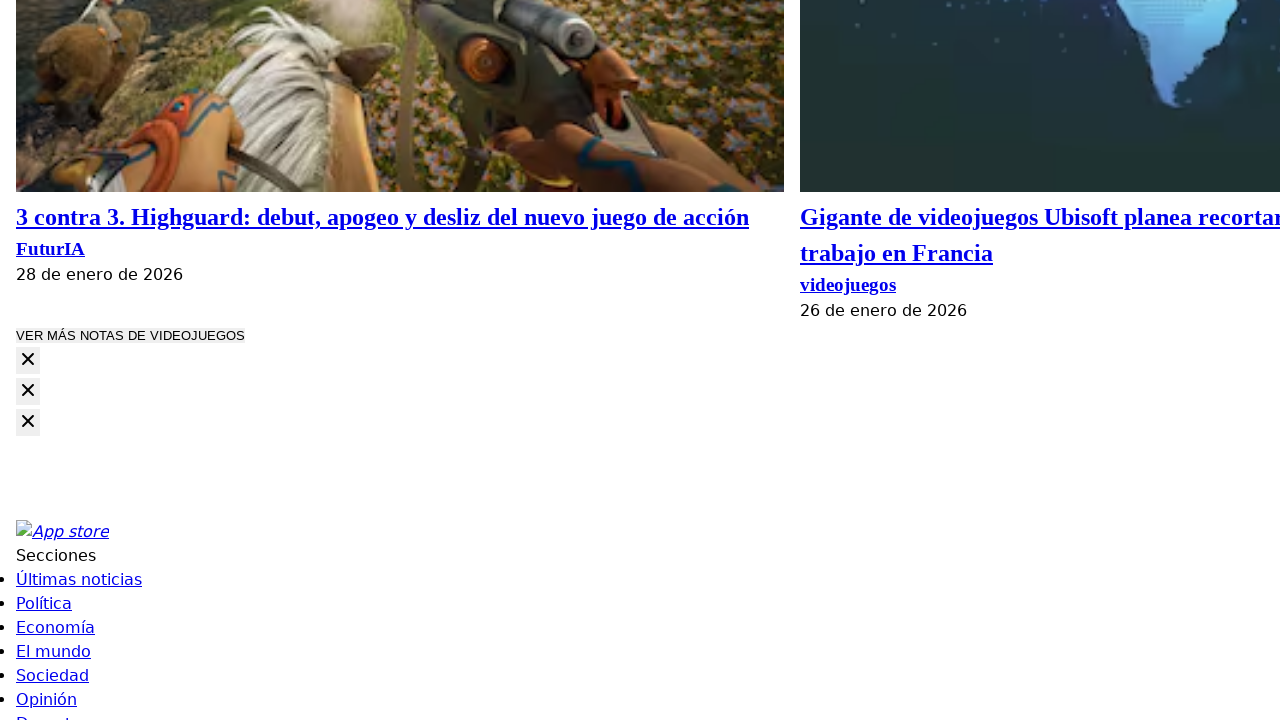

Waited 1000ms for new articles to load
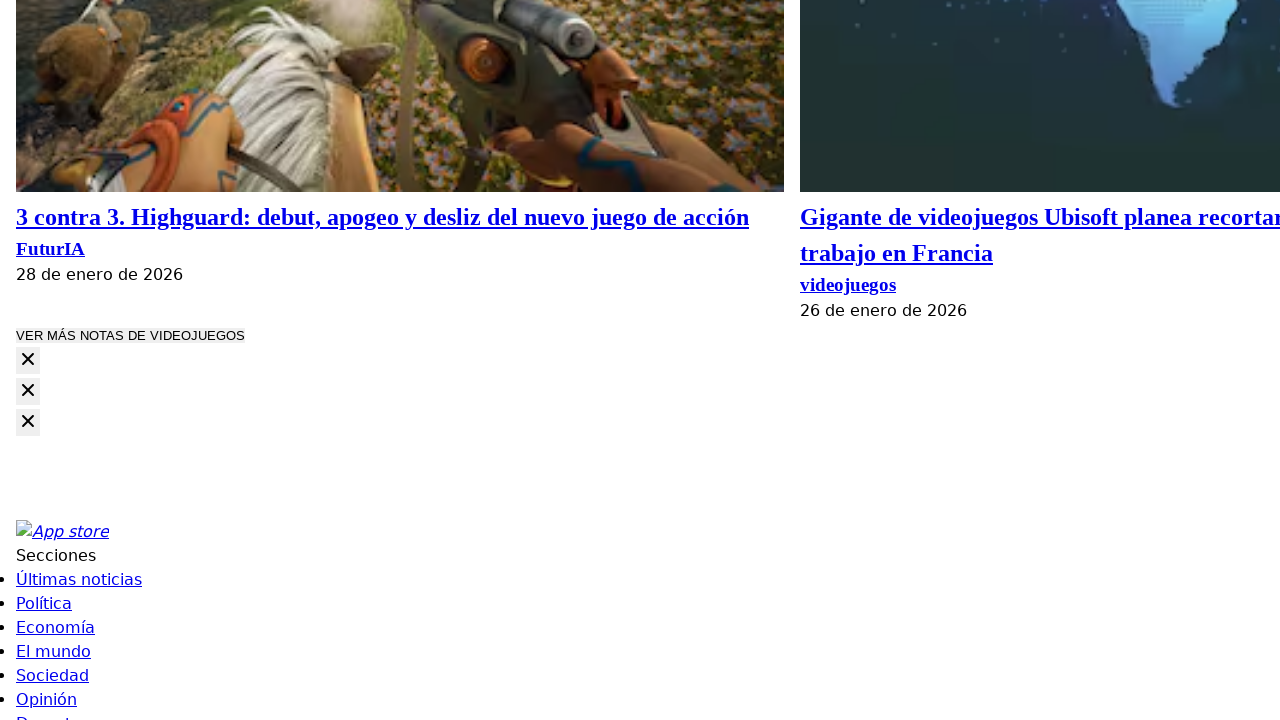

Clicked 'Load more' button (click #28) at (130, 336) on button.com-button.--secondary
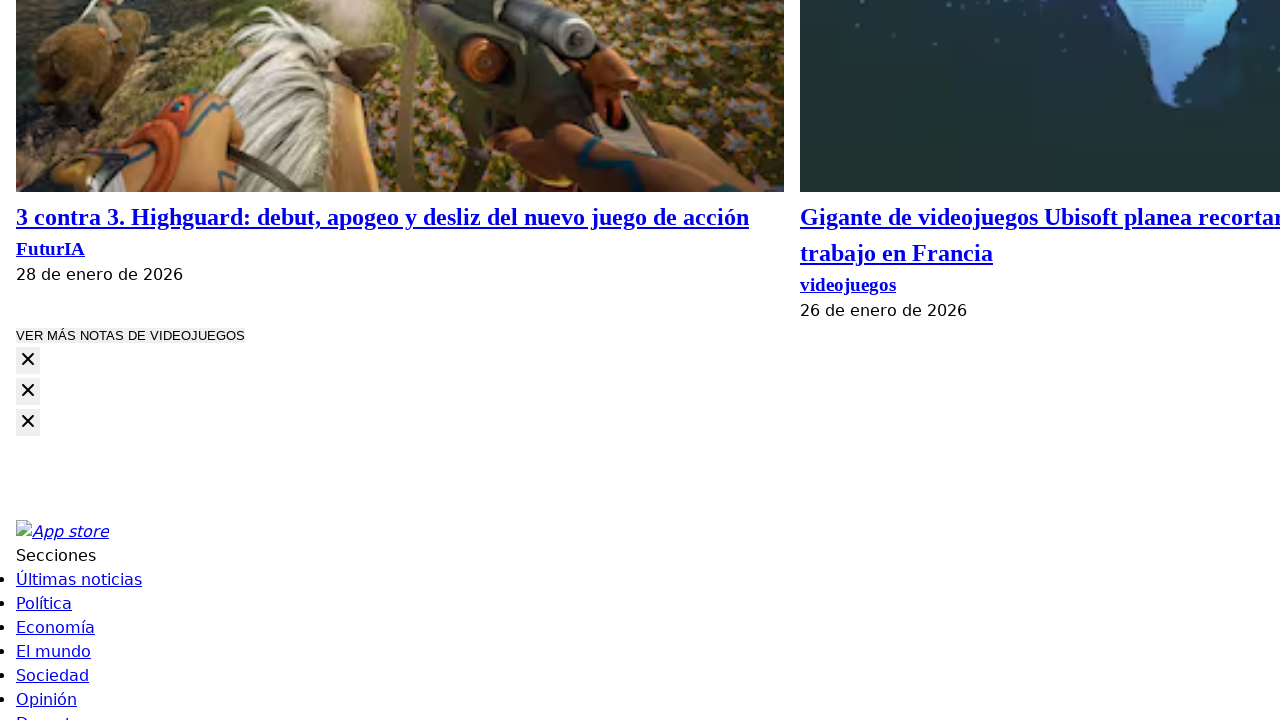

Waited 1000ms for new articles to load
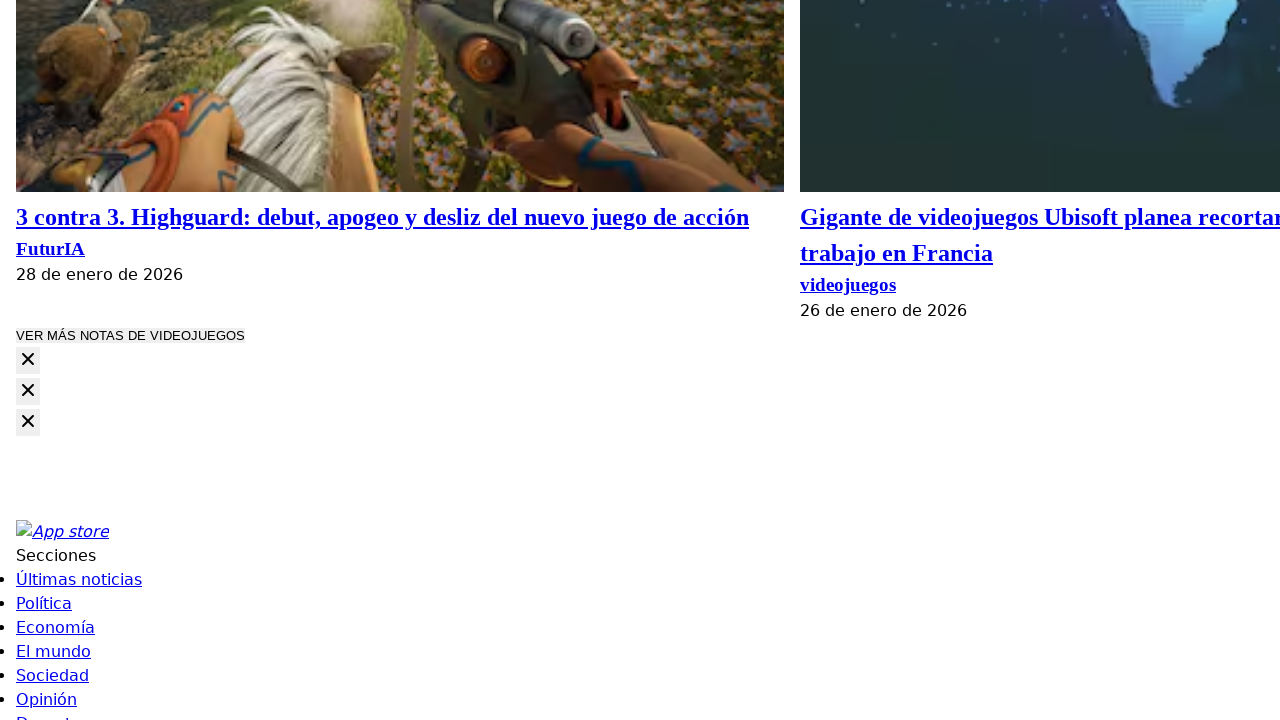

Clicked 'Load more' button (click #29) at (130, 336) on button.com-button.--secondary
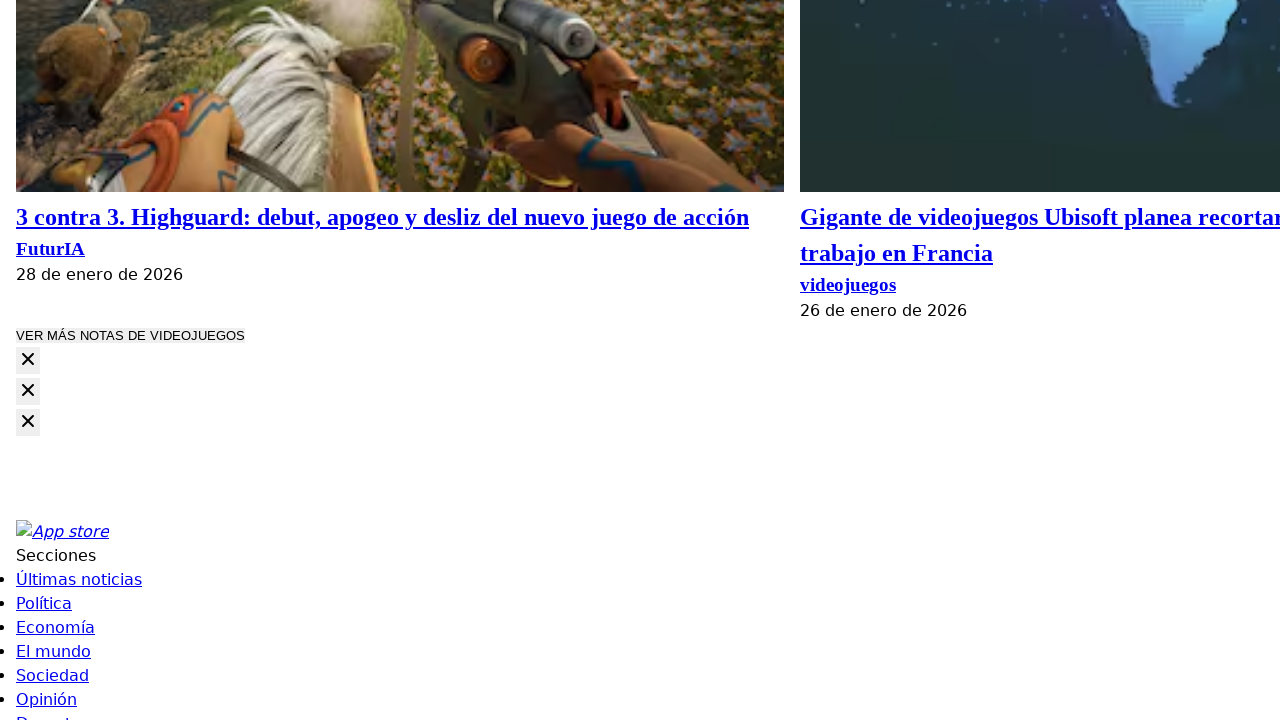

Waited 1000ms for new articles to load
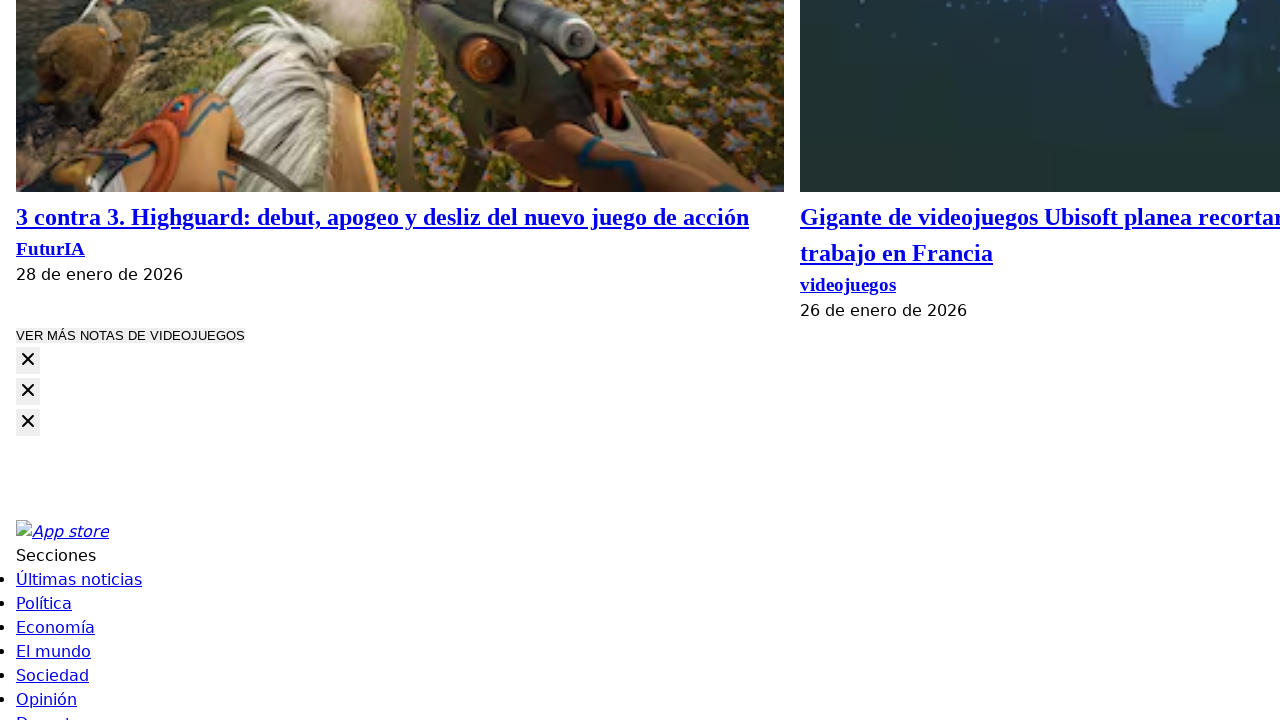

Clicked 'Load more' button (click #30) at (130, 336) on button.com-button.--secondary
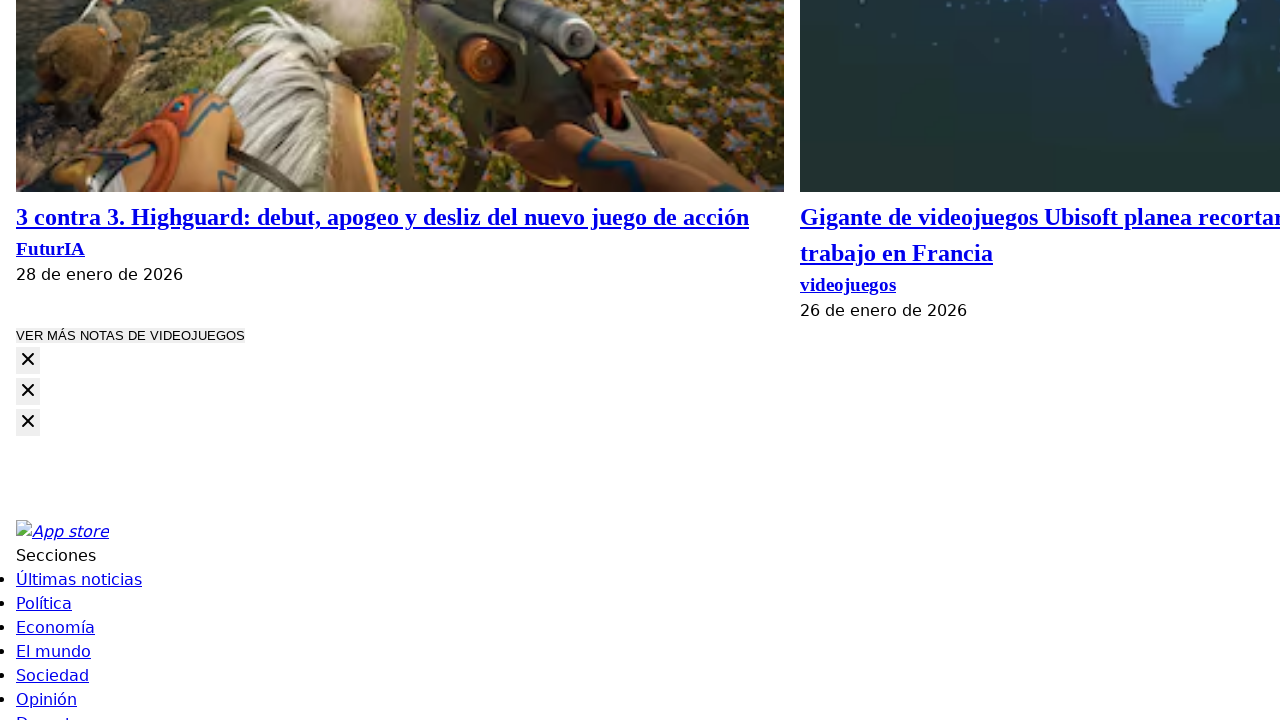

Waited 1000ms for new articles to load
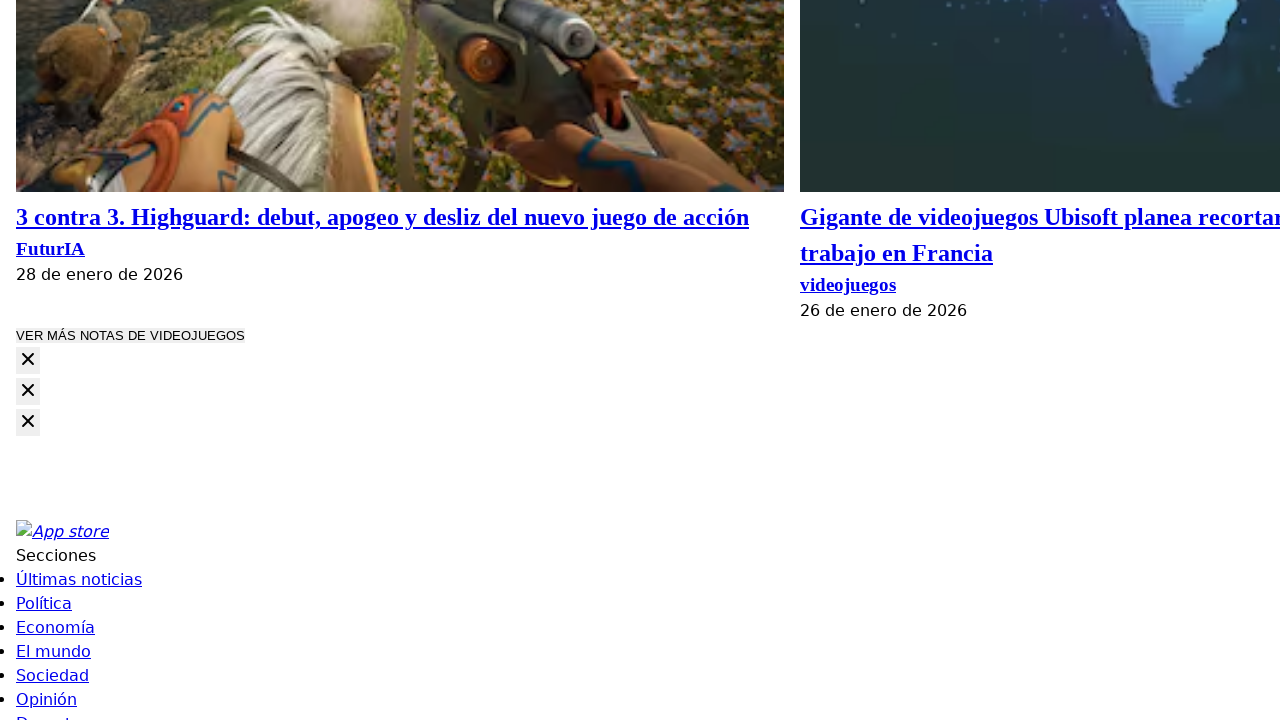

Clicked 'Load more' button (click #31) at (130, 336) on button.com-button.--secondary
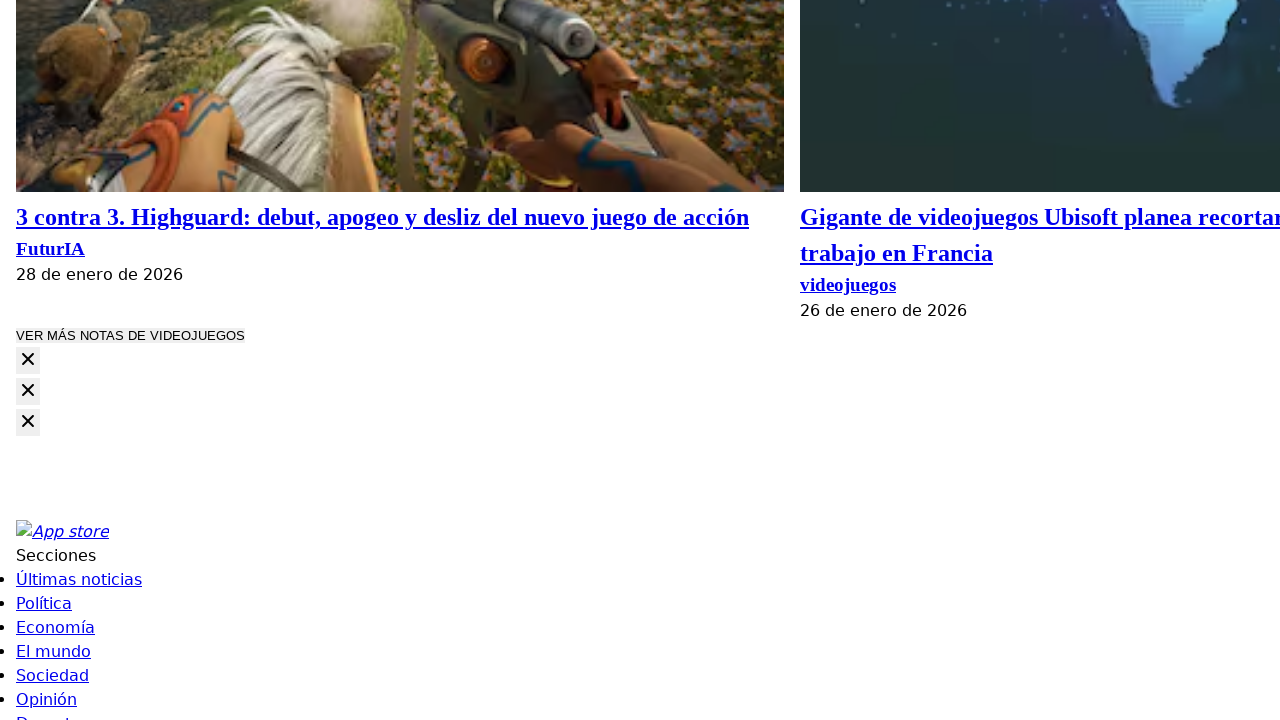

Waited 1000ms for new articles to load
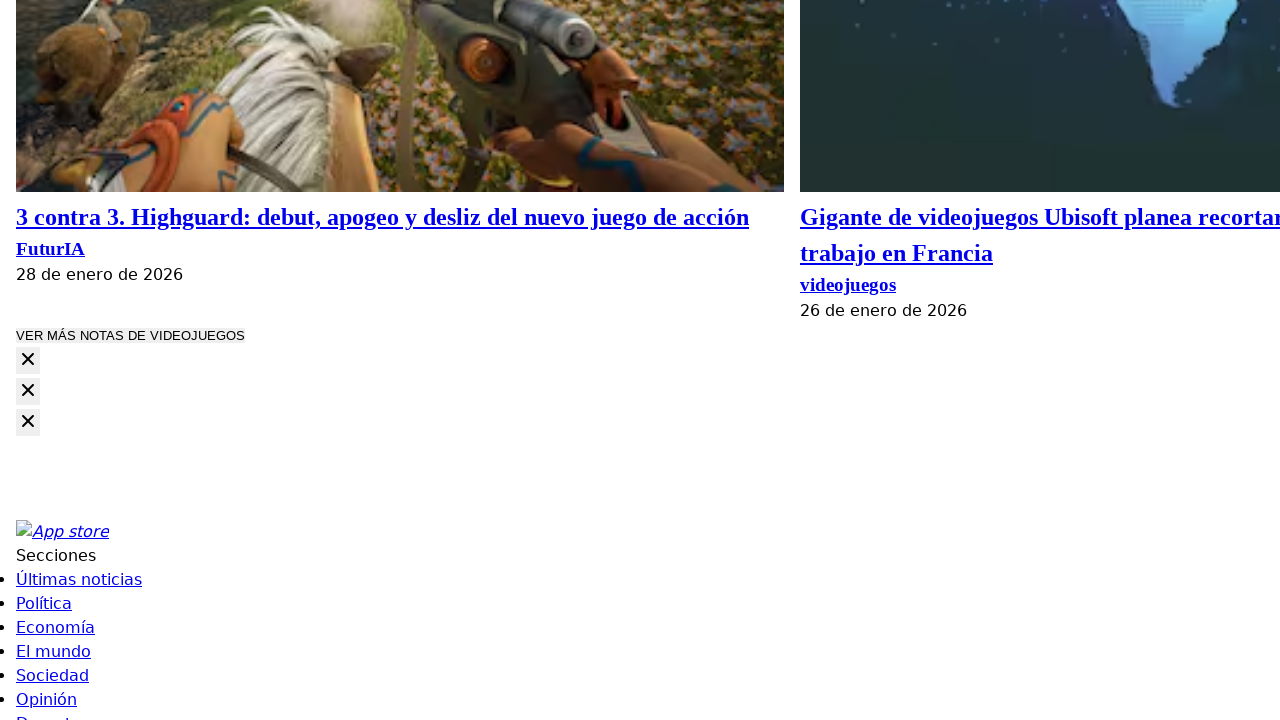

Clicked 'Load more' button (click #32) at (130, 336) on button.com-button.--secondary
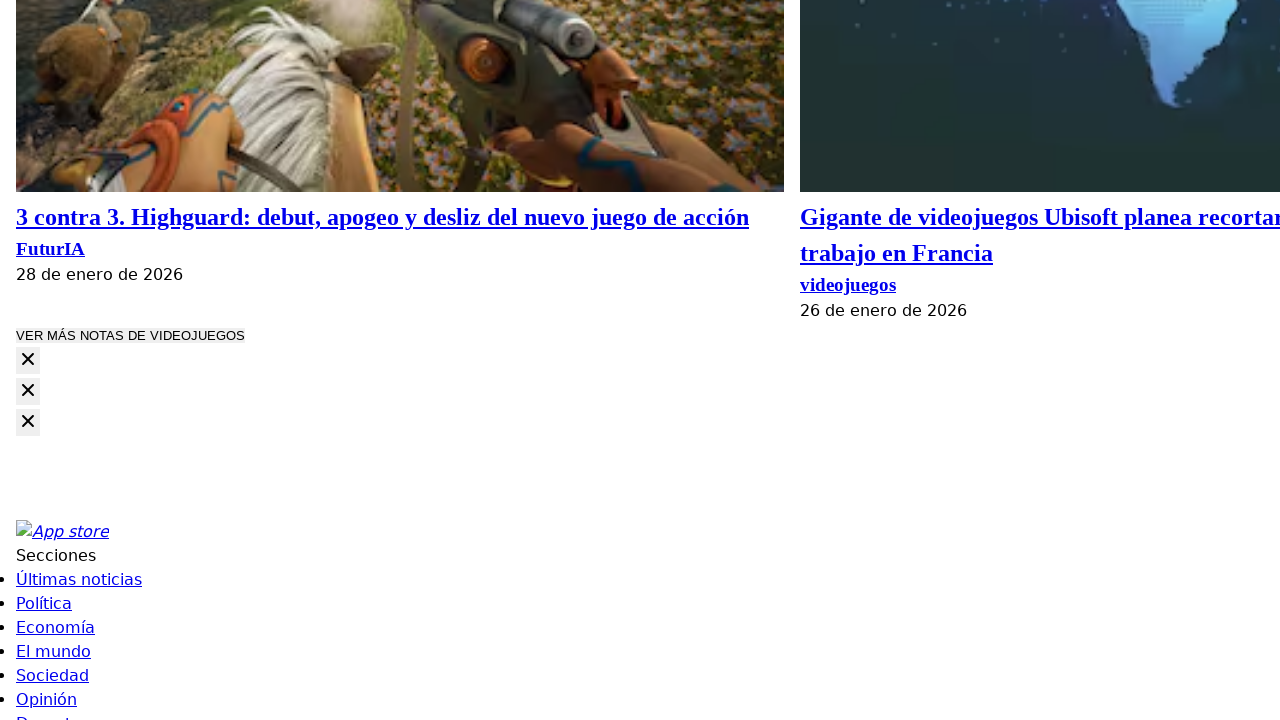

Waited 1000ms for new articles to load
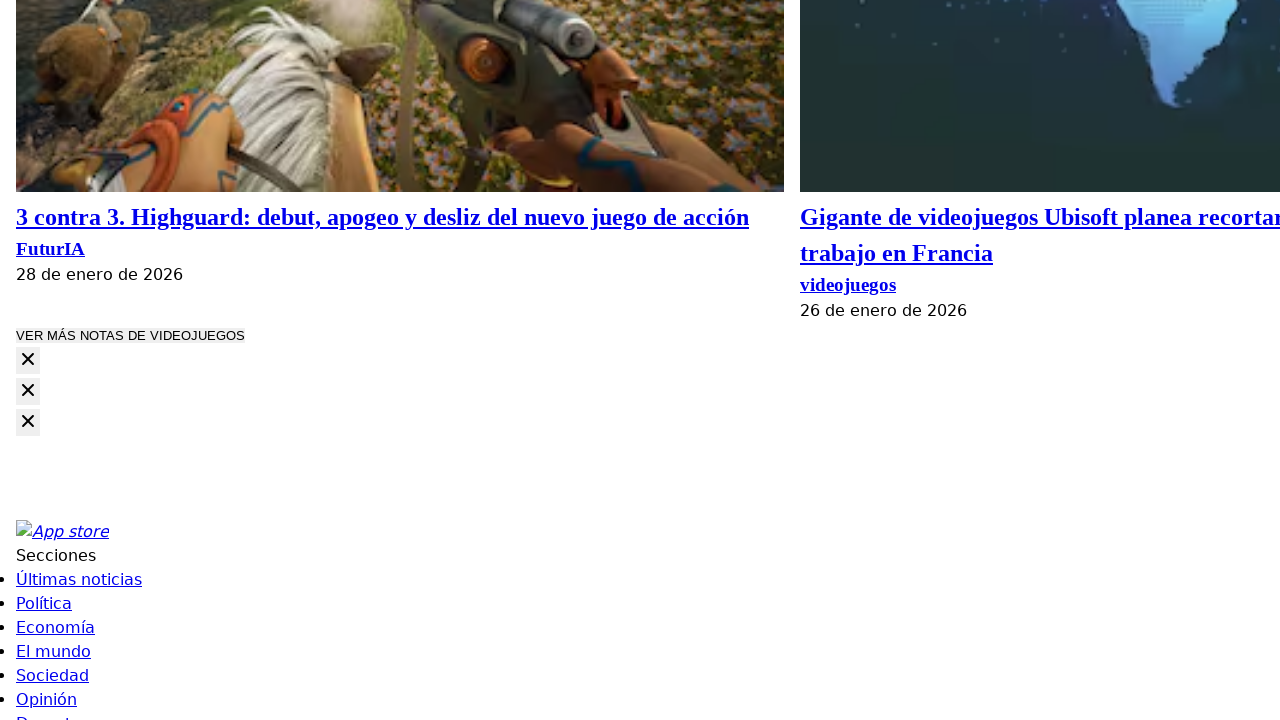

Clicked 'Load more' button (click #33) at (130, 336) on button.com-button.--secondary
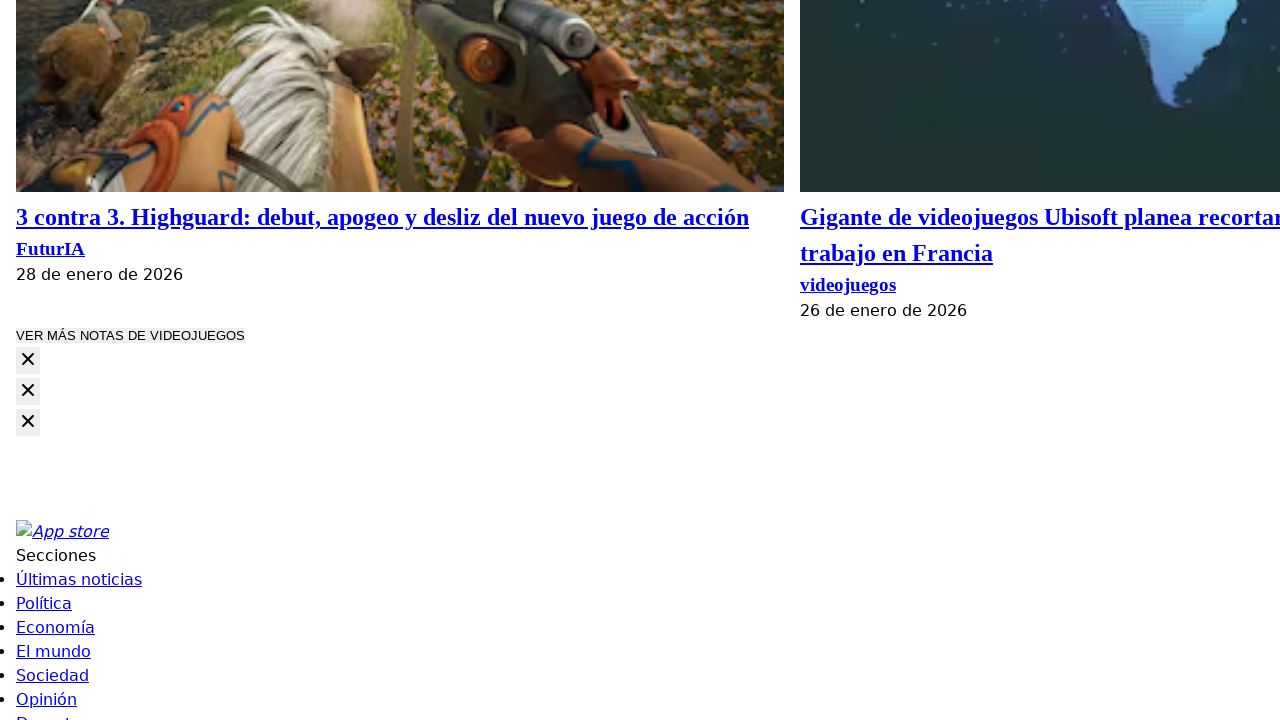

Waited 1000ms for new articles to load
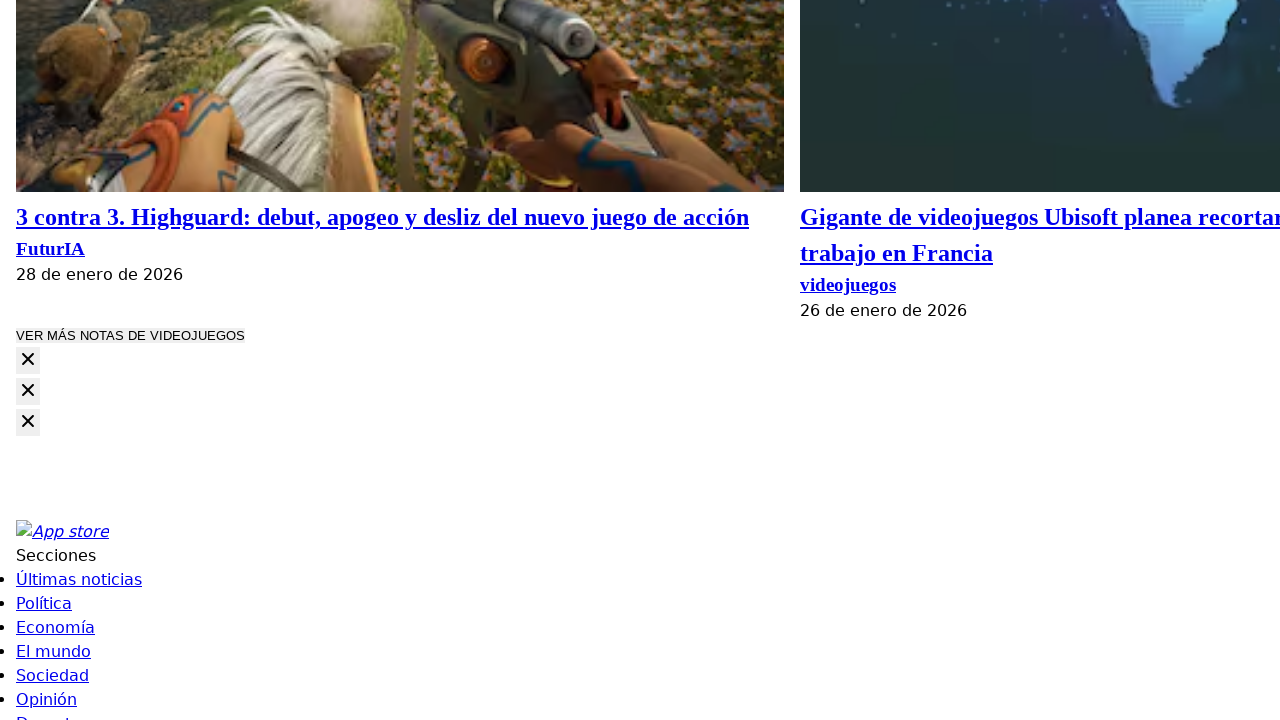

Clicked 'Load more' button (click #34) at (130, 336) on button.com-button.--secondary
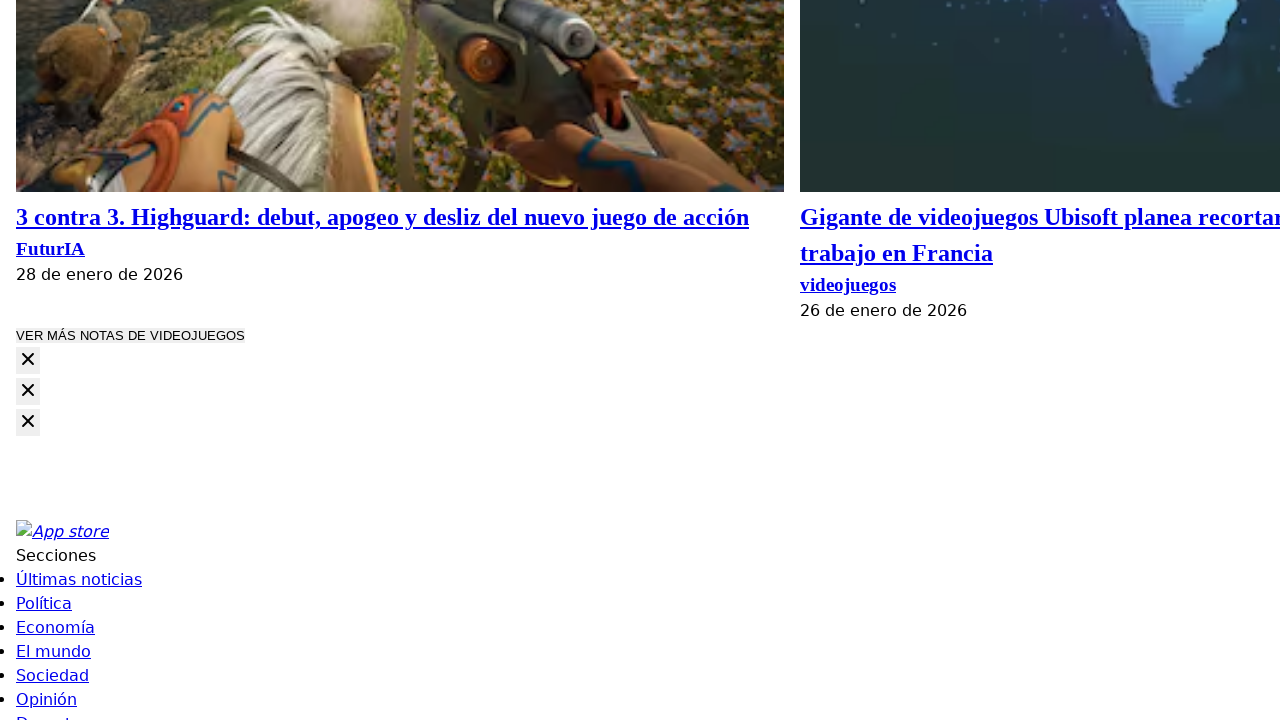

Waited 1000ms for new articles to load
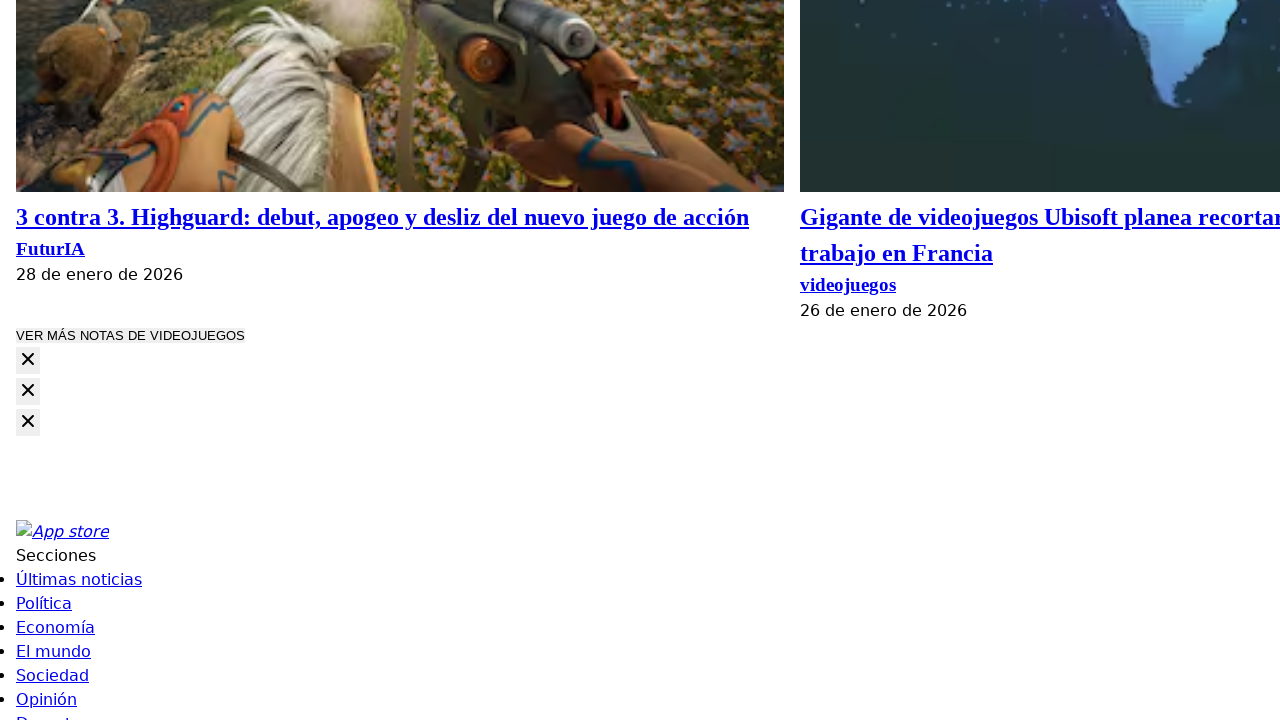

Clicked 'Load more' button (click #35) at (130, 336) on button.com-button.--secondary
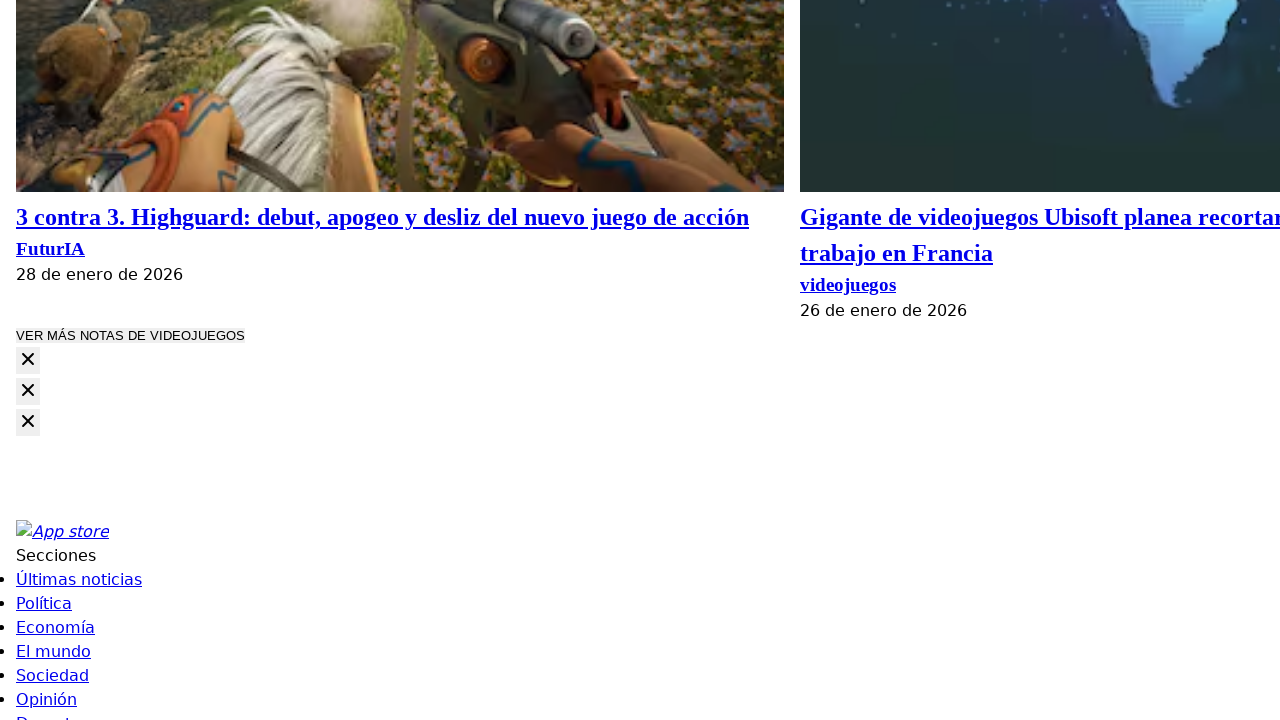

Waited 1000ms for new articles to load
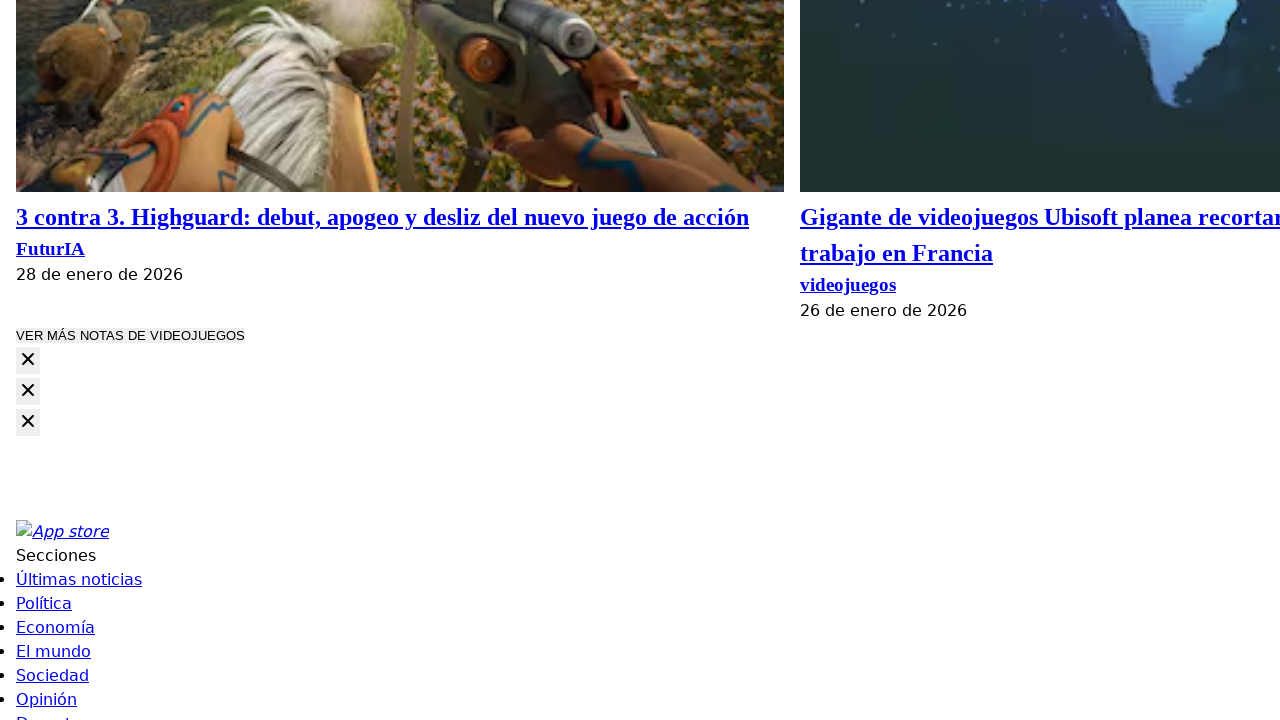

Clicked 'Load more' button (click #36) at (130, 336) on button.com-button.--secondary
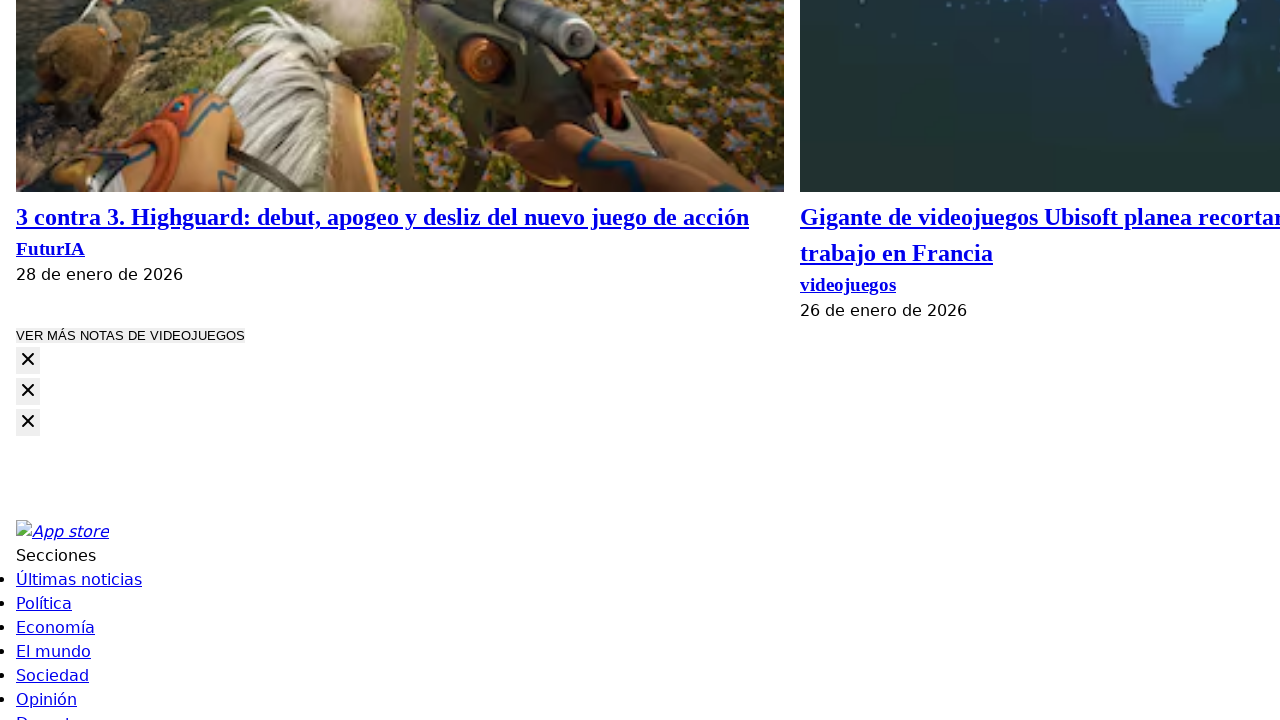

Waited 1000ms for new articles to load
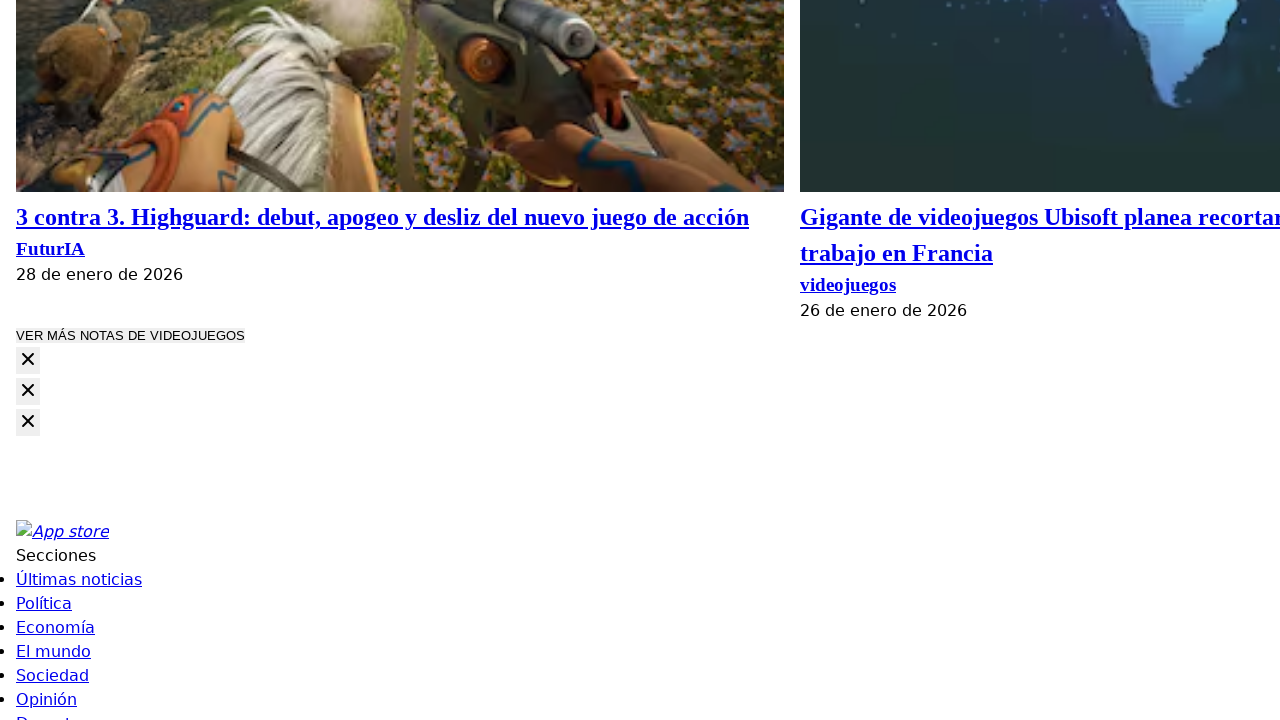

Clicked 'Load more' button (click #37) at (130, 336) on button.com-button.--secondary
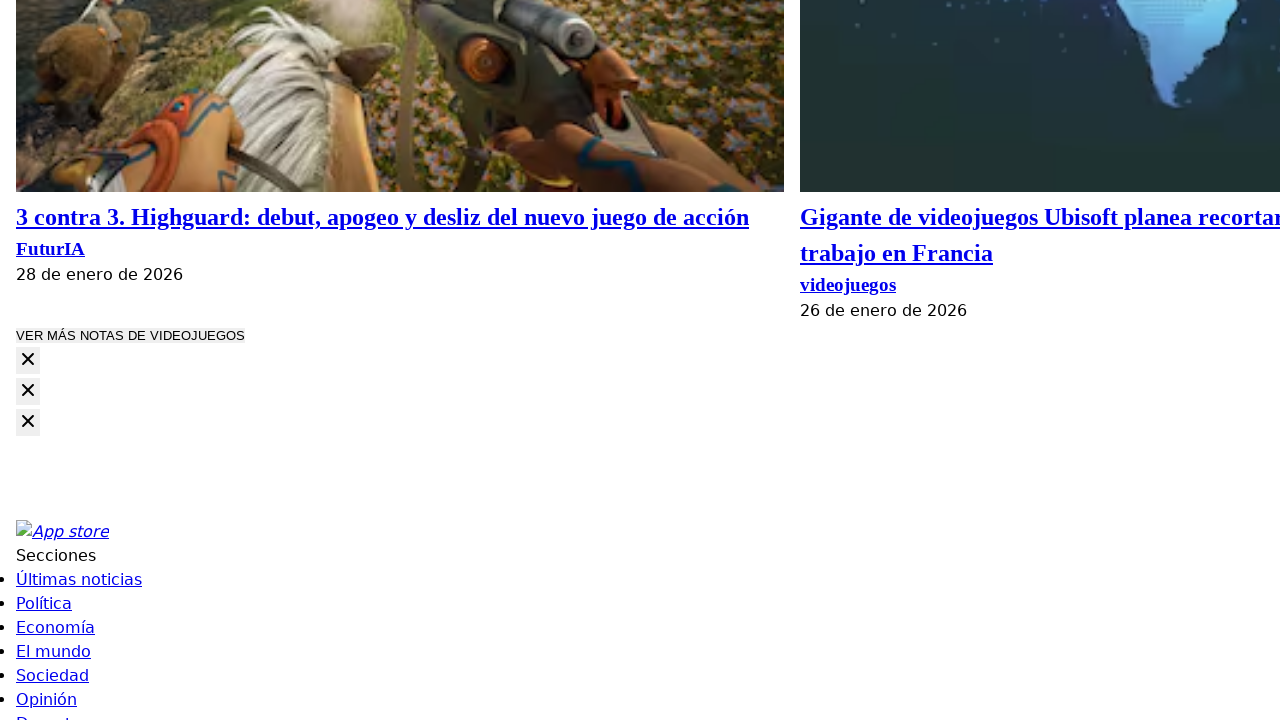

Waited 1000ms for new articles to load
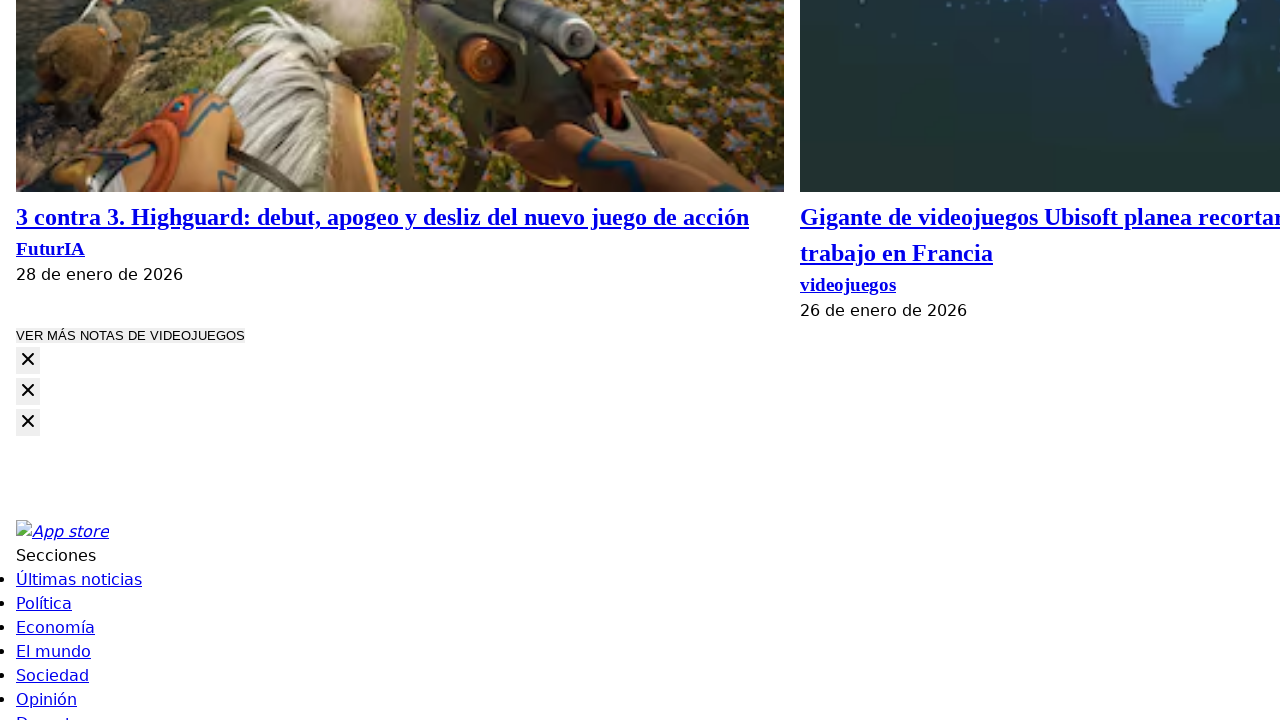

Clicked 'Load more' button (click #38) at (130, 336) on button.com-button.--secondary
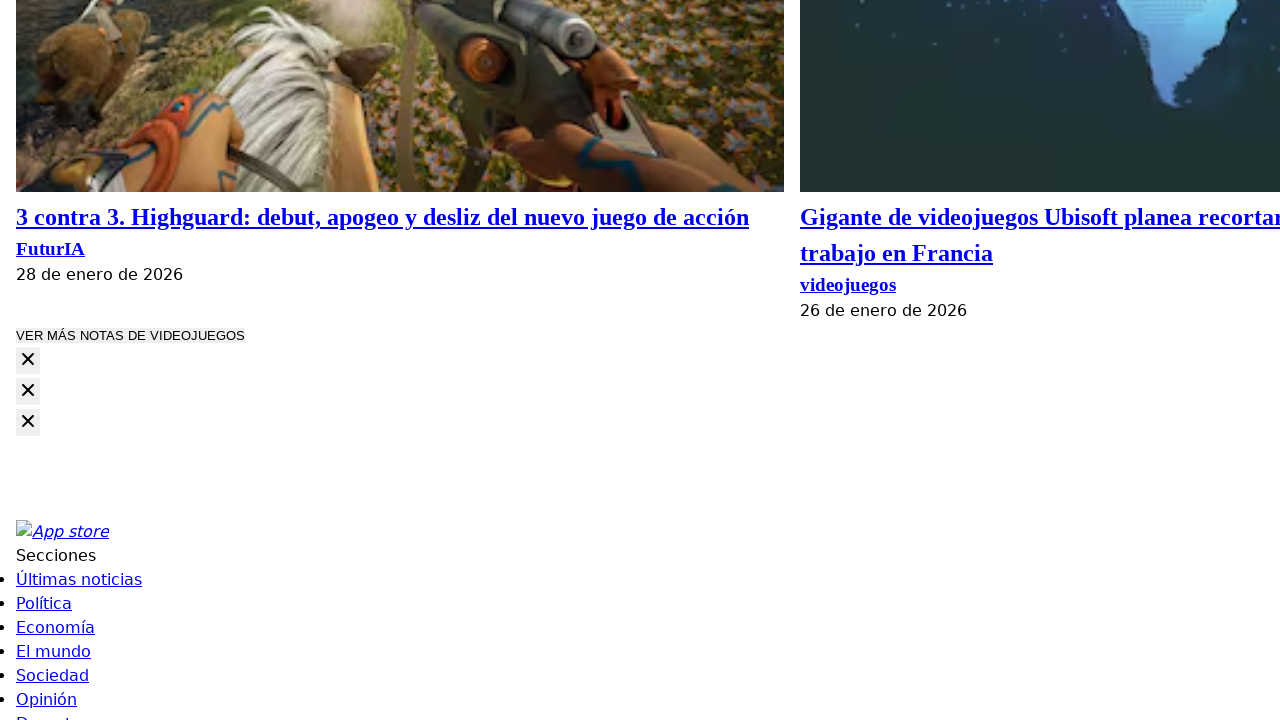

Waited 1000ms for new articles to load
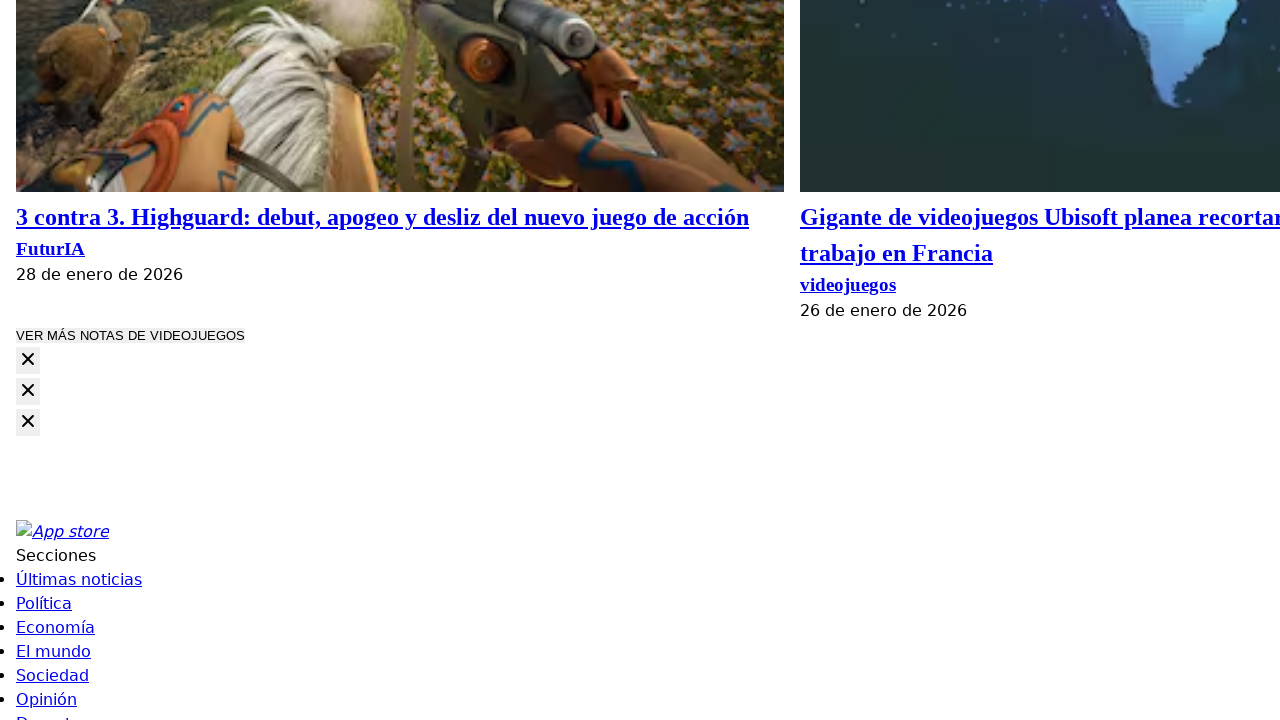

Clicked 'Load more' button (click #39) at (130, 336) on button.com-button.--secondary
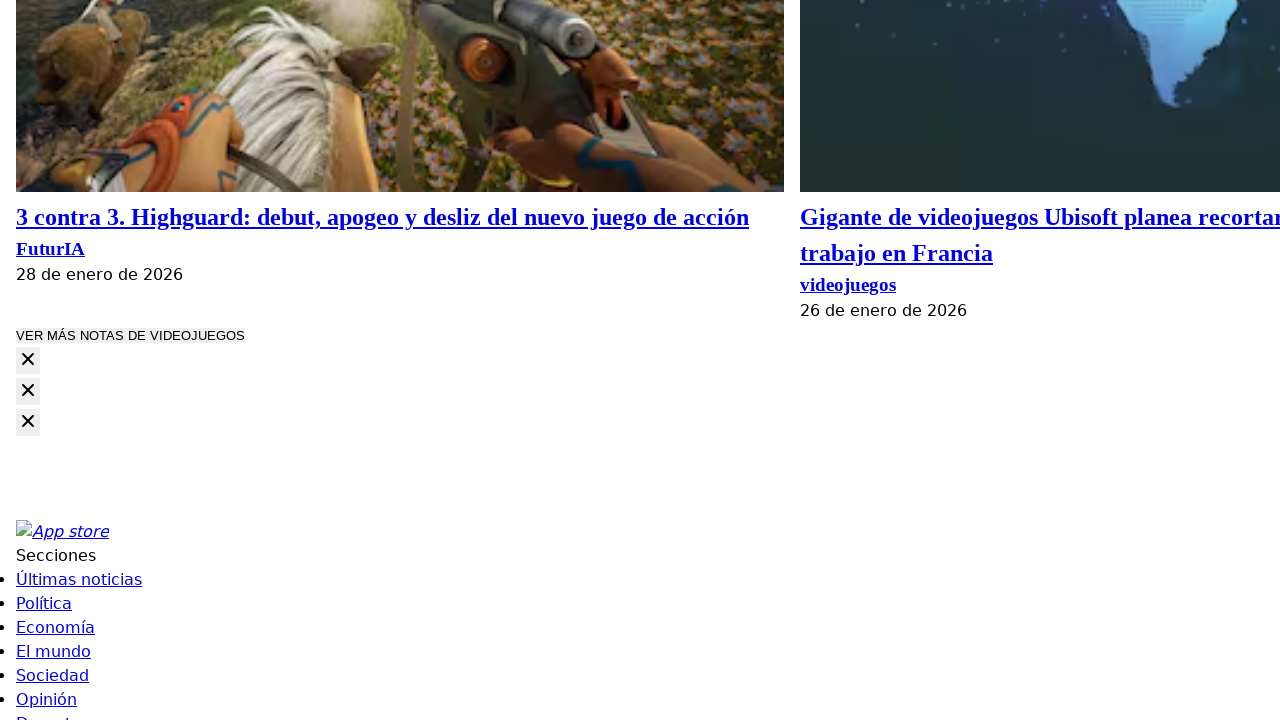

Waited 1000ms for new articles to load
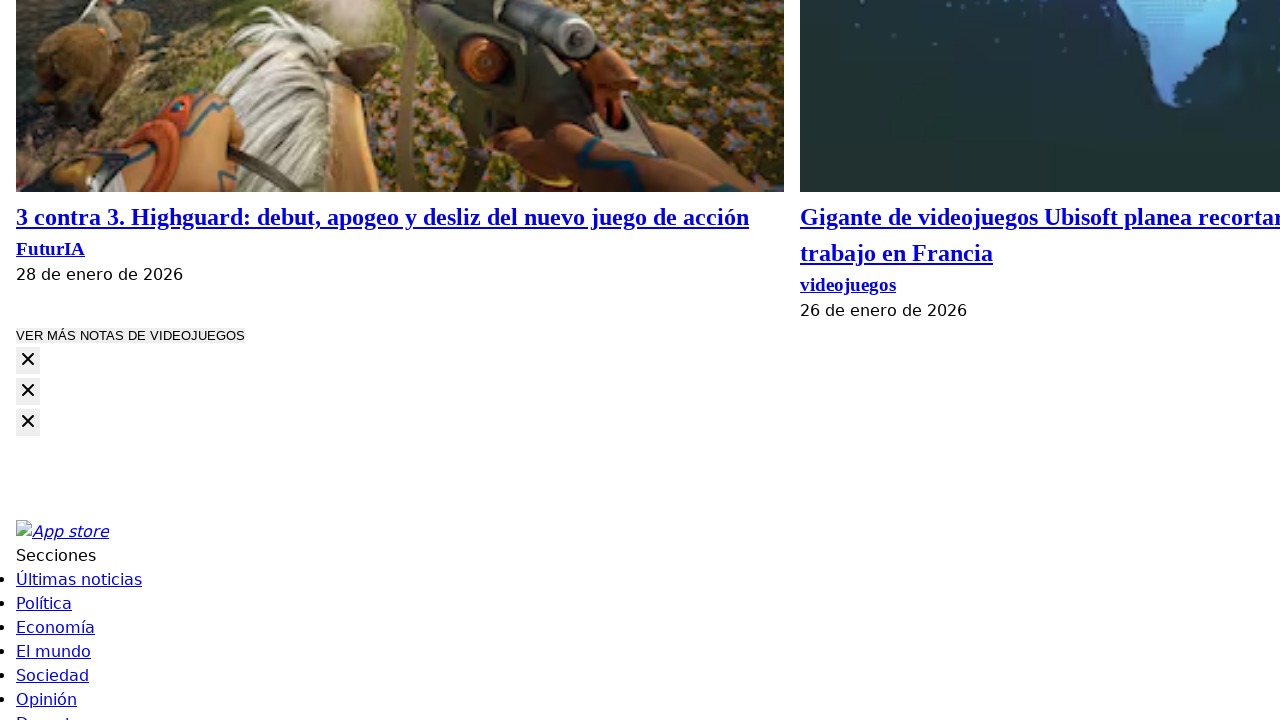

Clicked 'Load more' button (click #40) at (130, 336) on button.com-button.--secondary
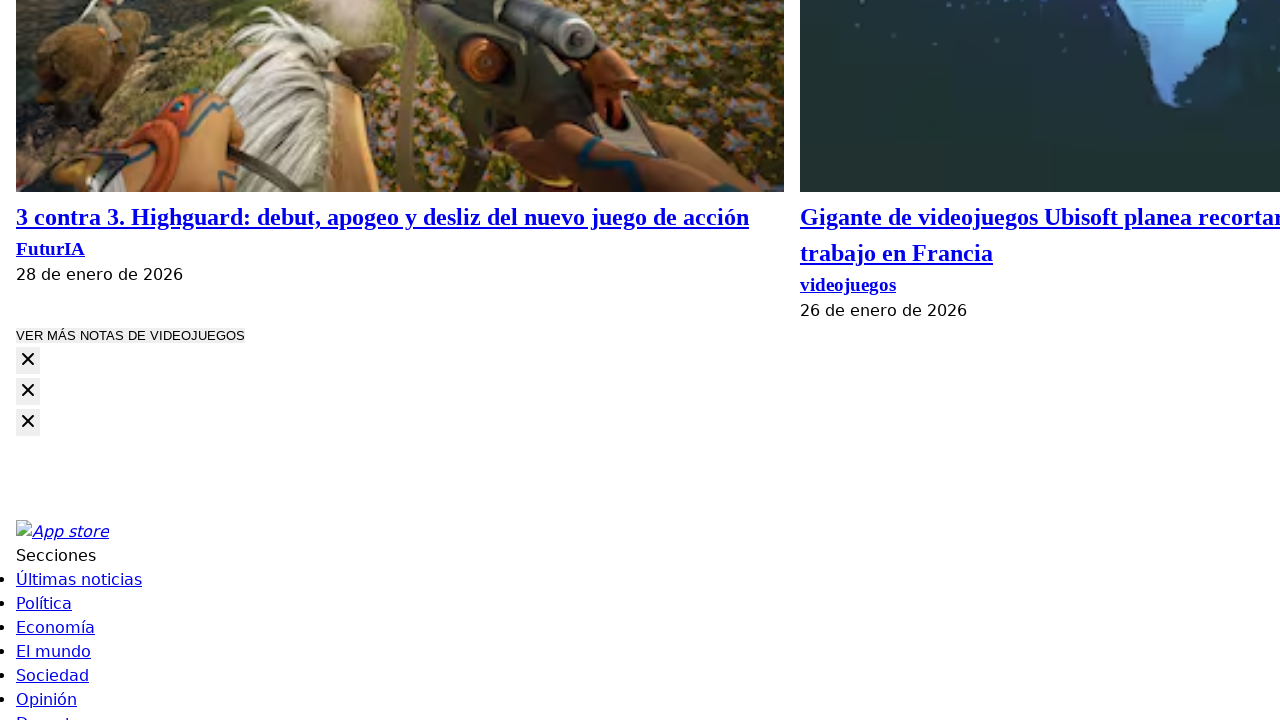

Waited 1000ms for new articles to load
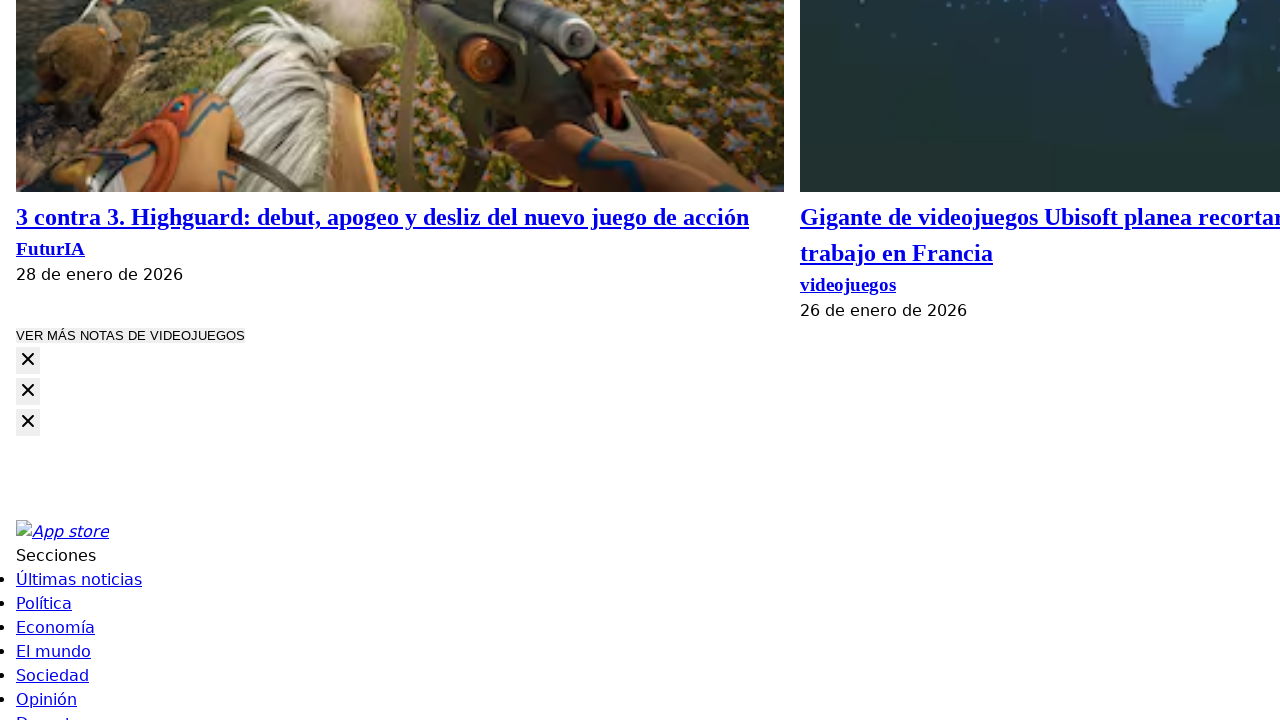

Clicked 'Load more' button (click #41) at (130, 336) on button.com-button.--secondary
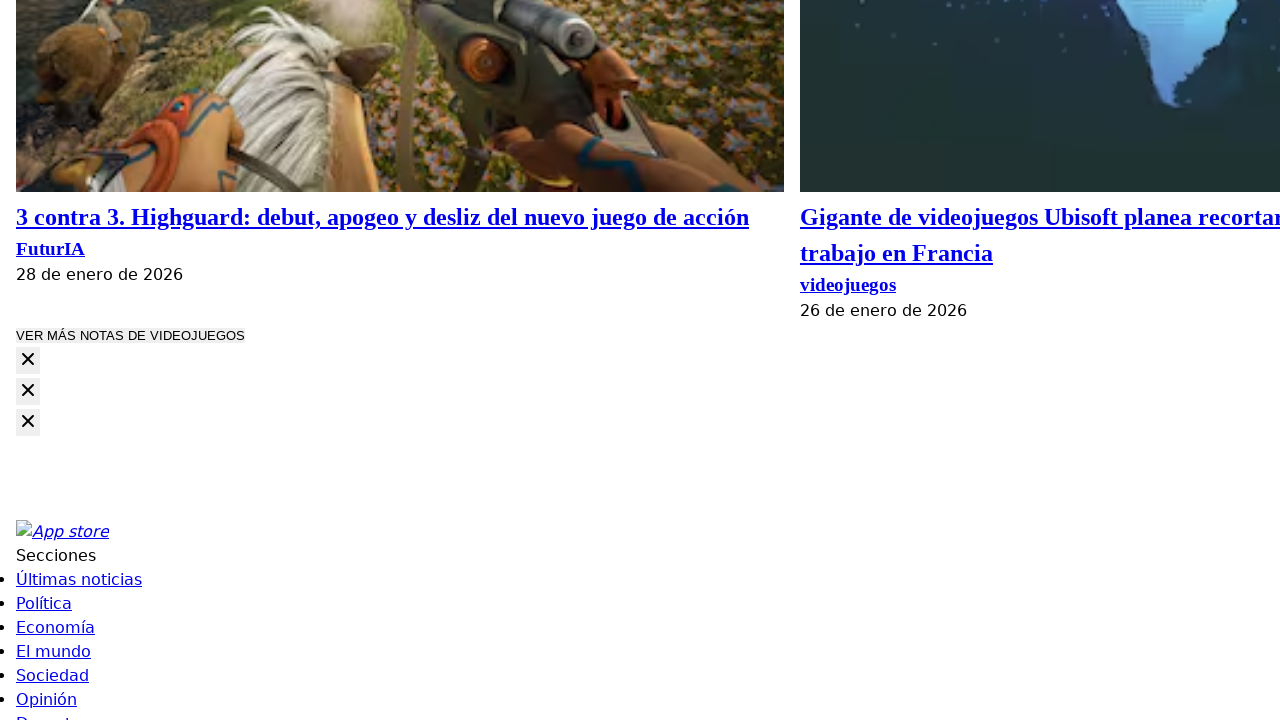

Waited 1000ms for new articles to load
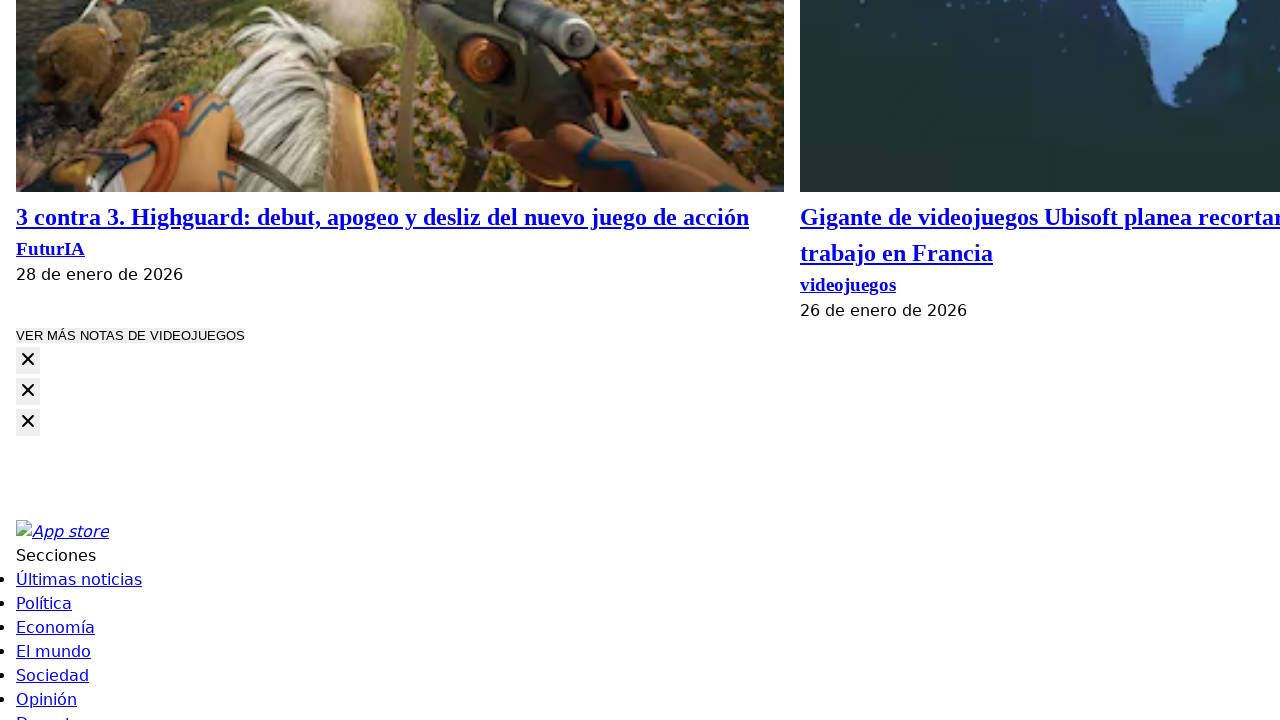

Clicked 'Load more' button (click #42) at (130, 336) on button.com-button.--secondary
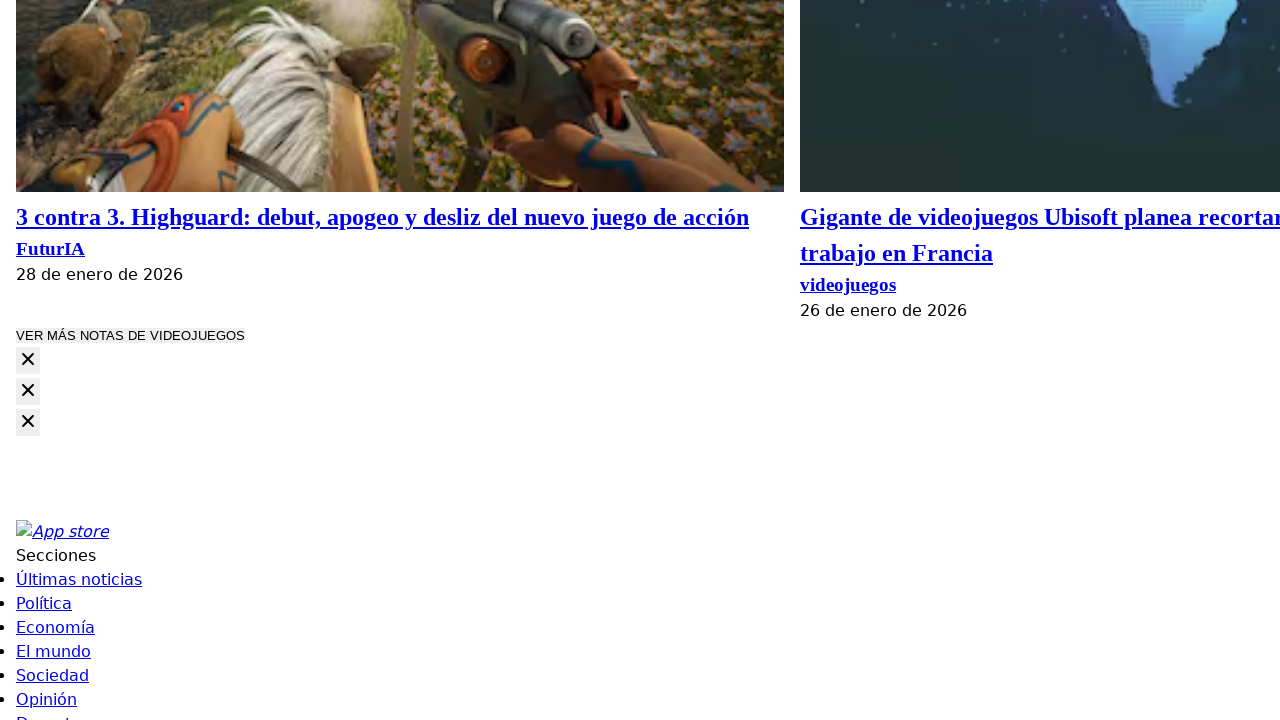

Waited 1000ms for new articles to load
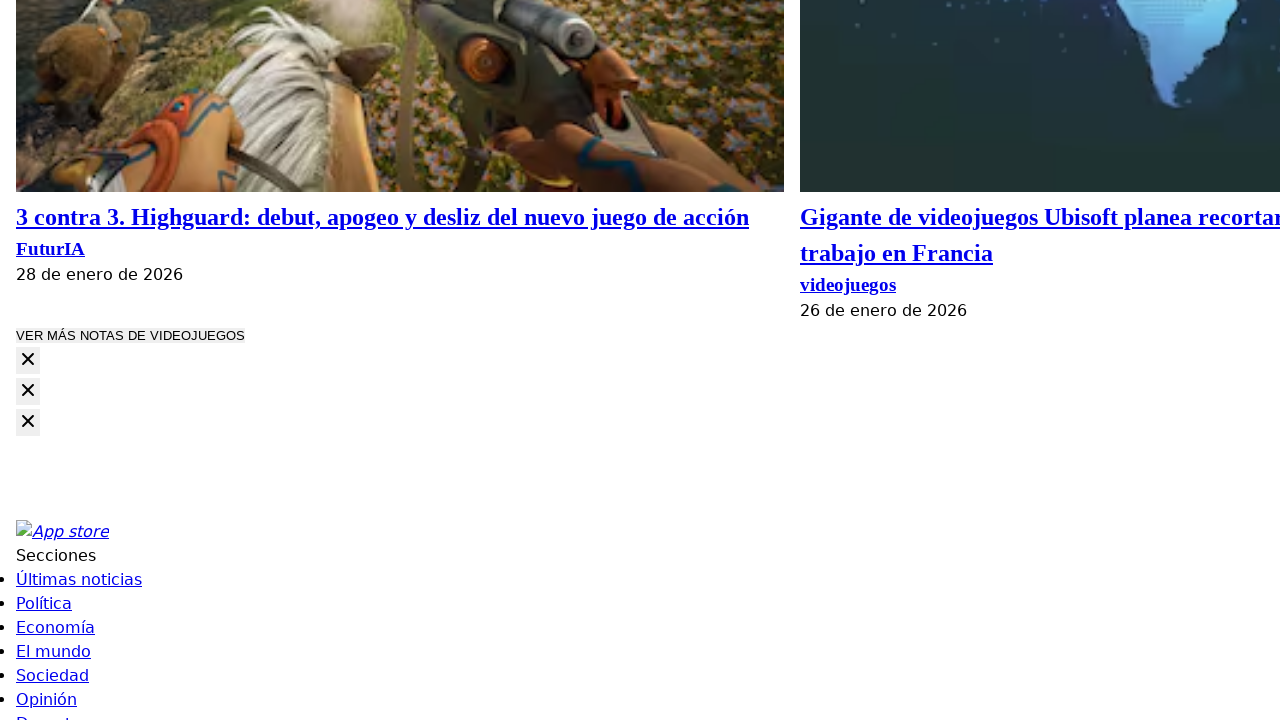

Clicked 'Load more' button (click #43) at (130, 336) on button.com-button.--secondary
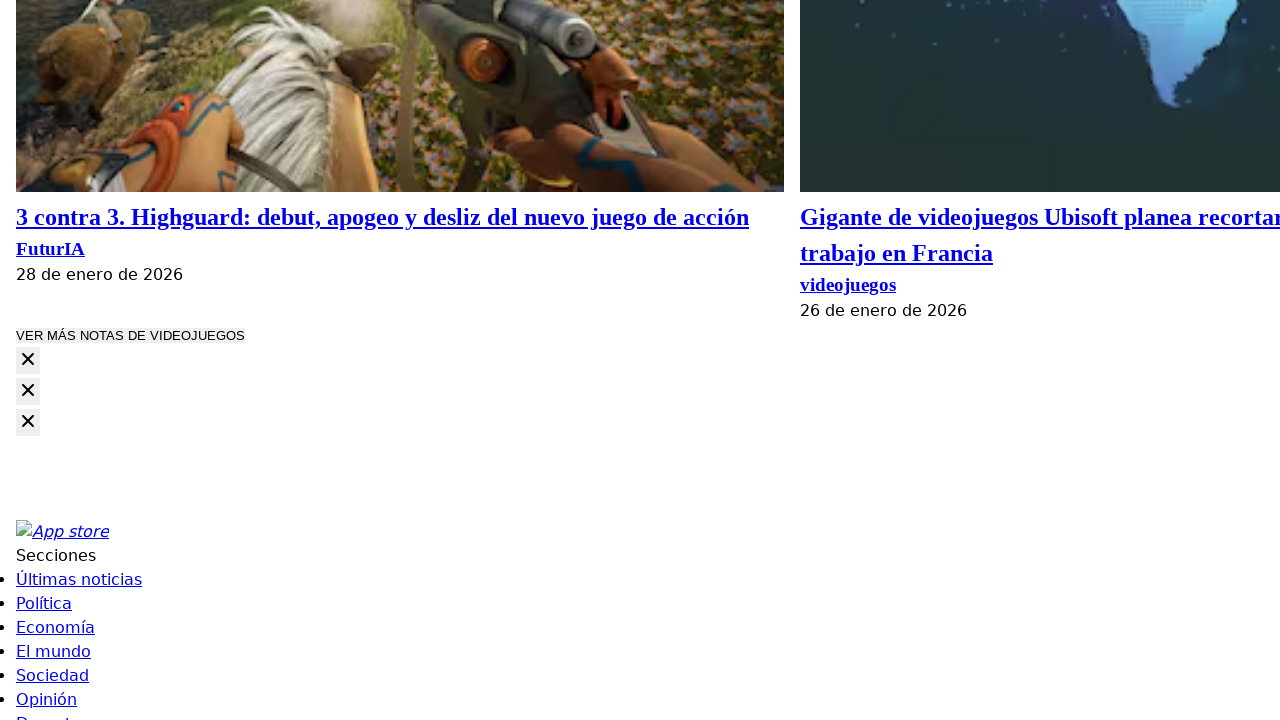

Waited 1000ms for new articles to load
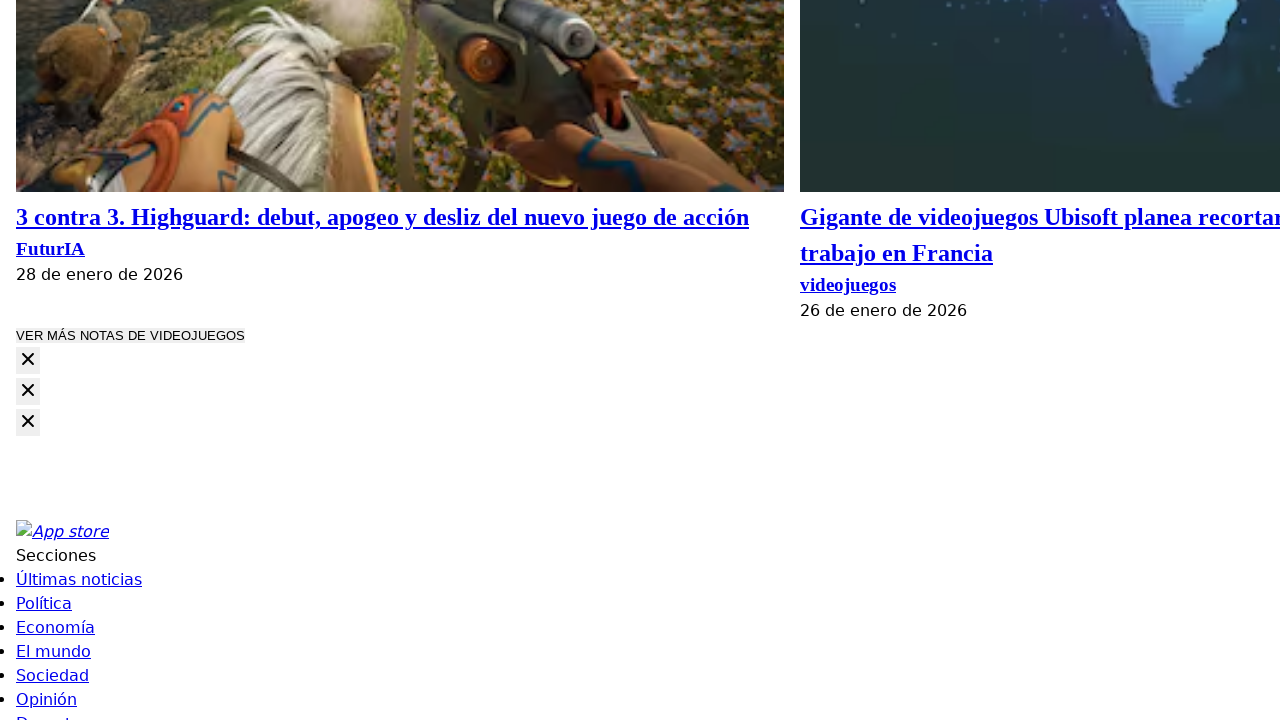

Clicked 'Load more' button (click #44) at (130, 336) on button.com-button.--secondary
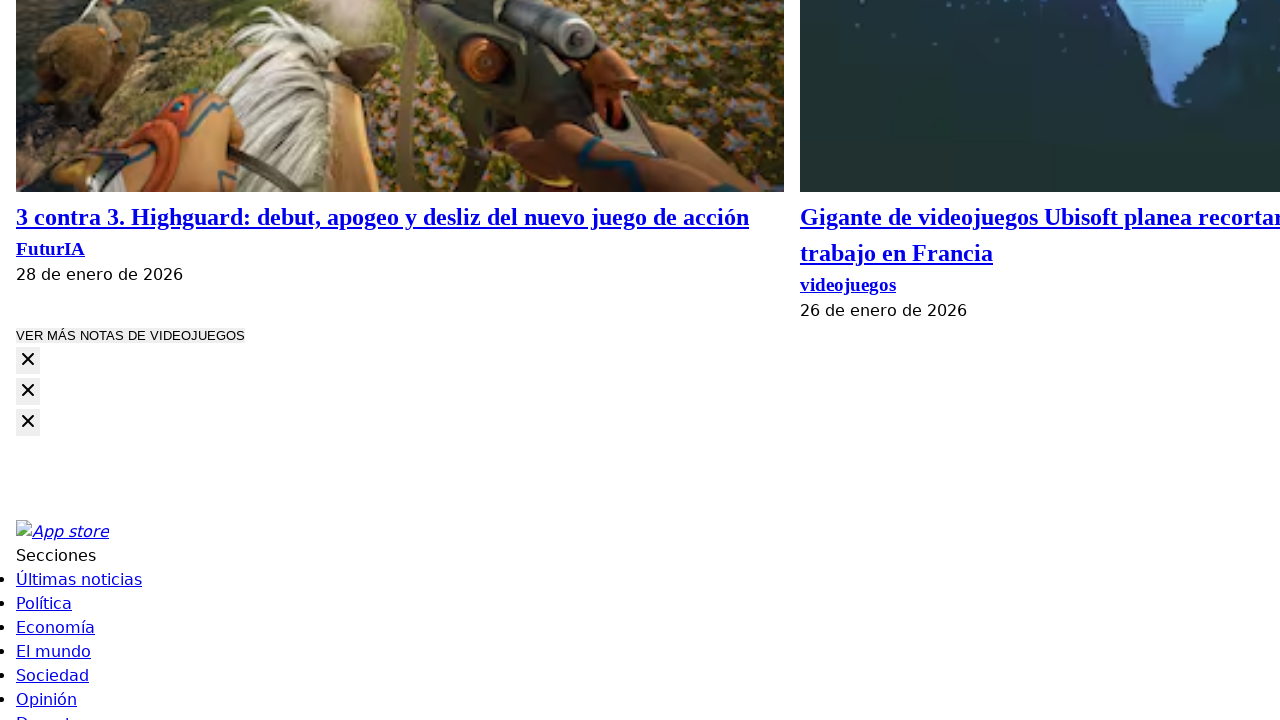

Waited 1000ms for new articles to load
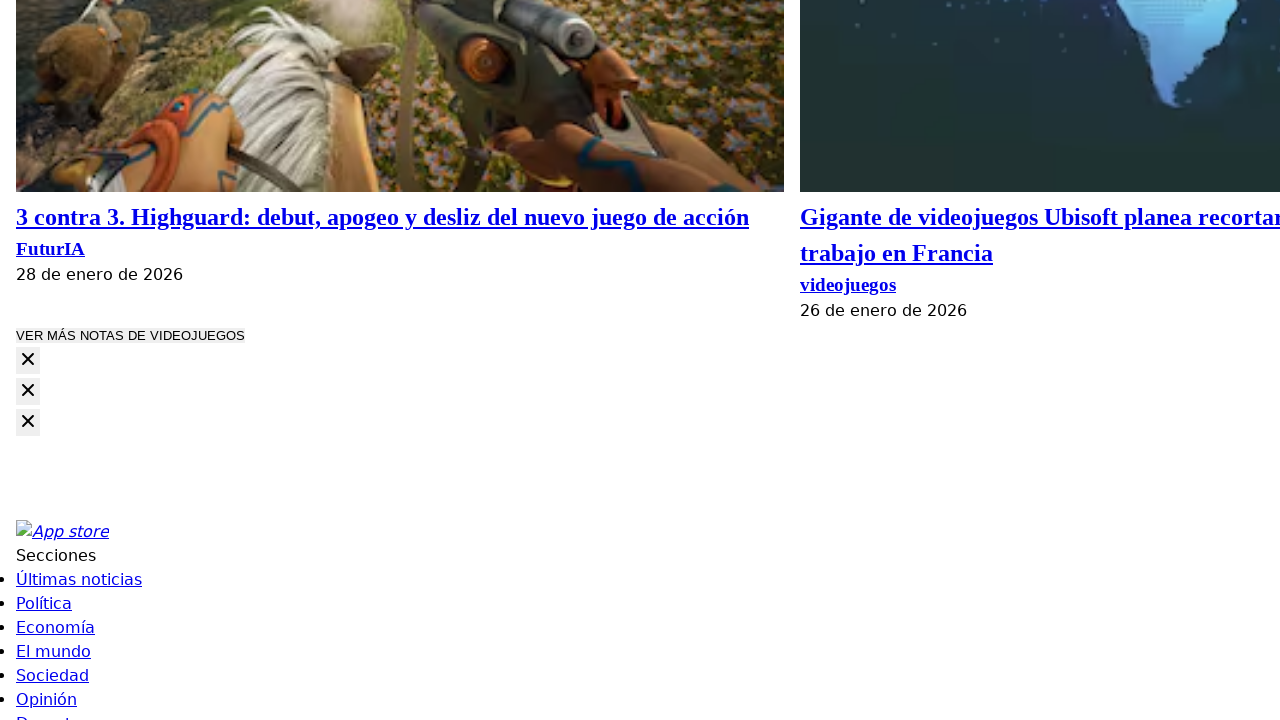

Clicked 'Load more' button (click #45) at (130, 336) on button.com-button.--secondary
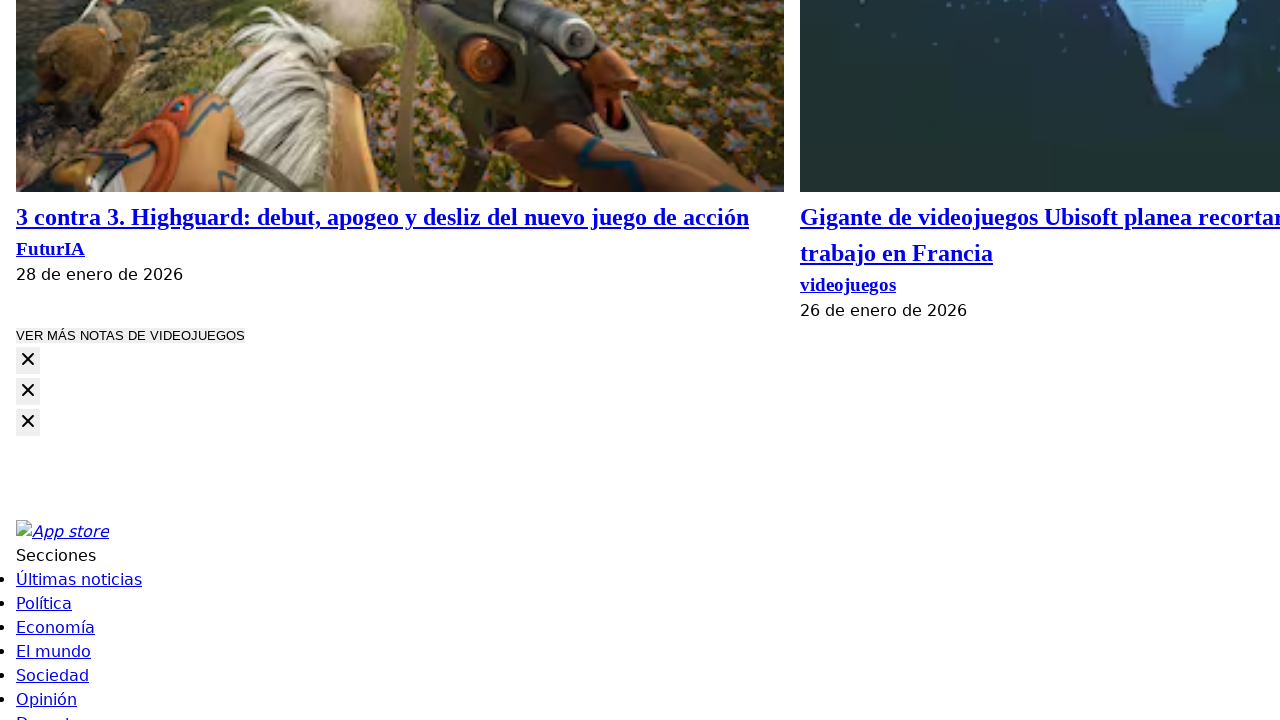

Waited 1000ms for new articles to load
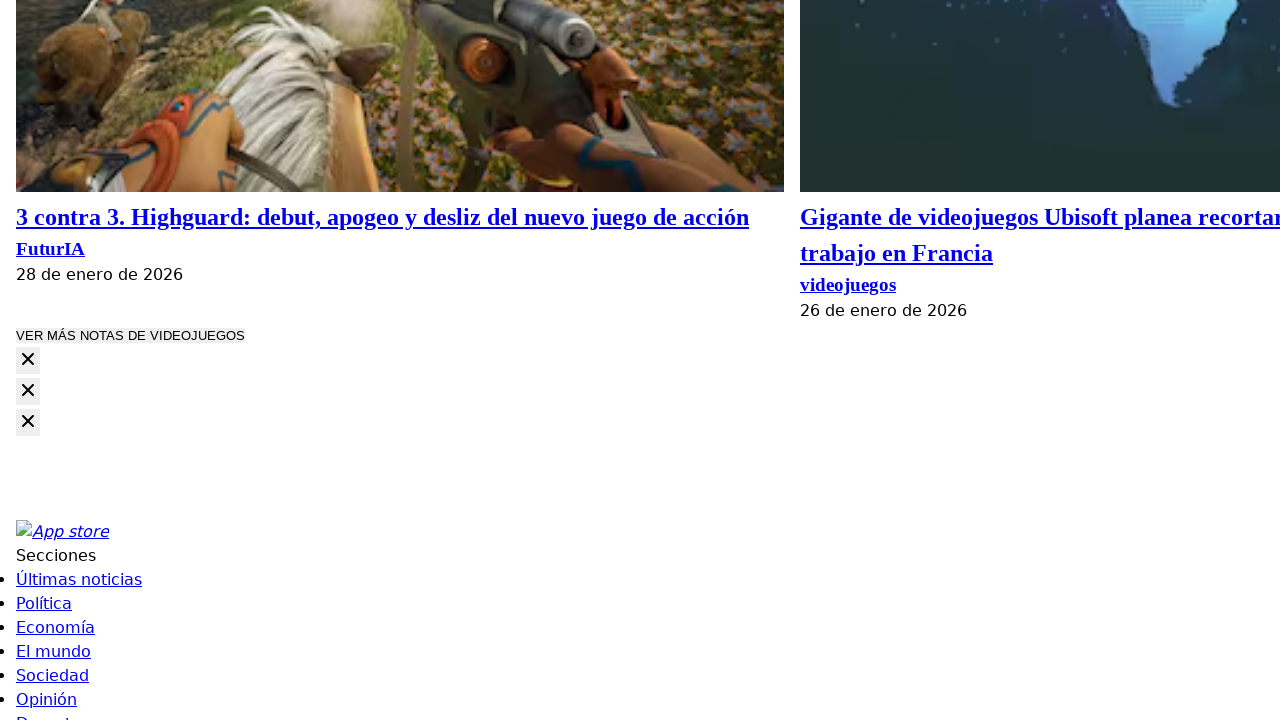

Clicked 'Load more' button (click #46) at (130, 336) on button.com-button.--secondary
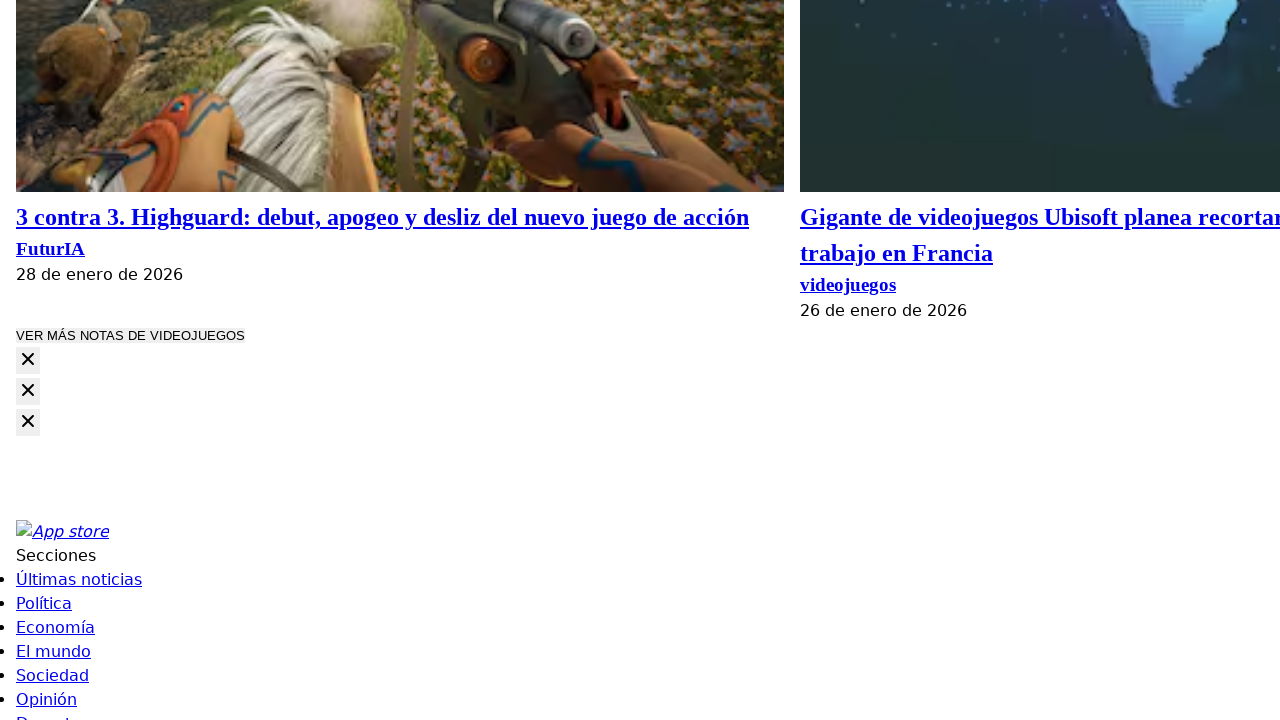

Waited 1000ms for new articles to load
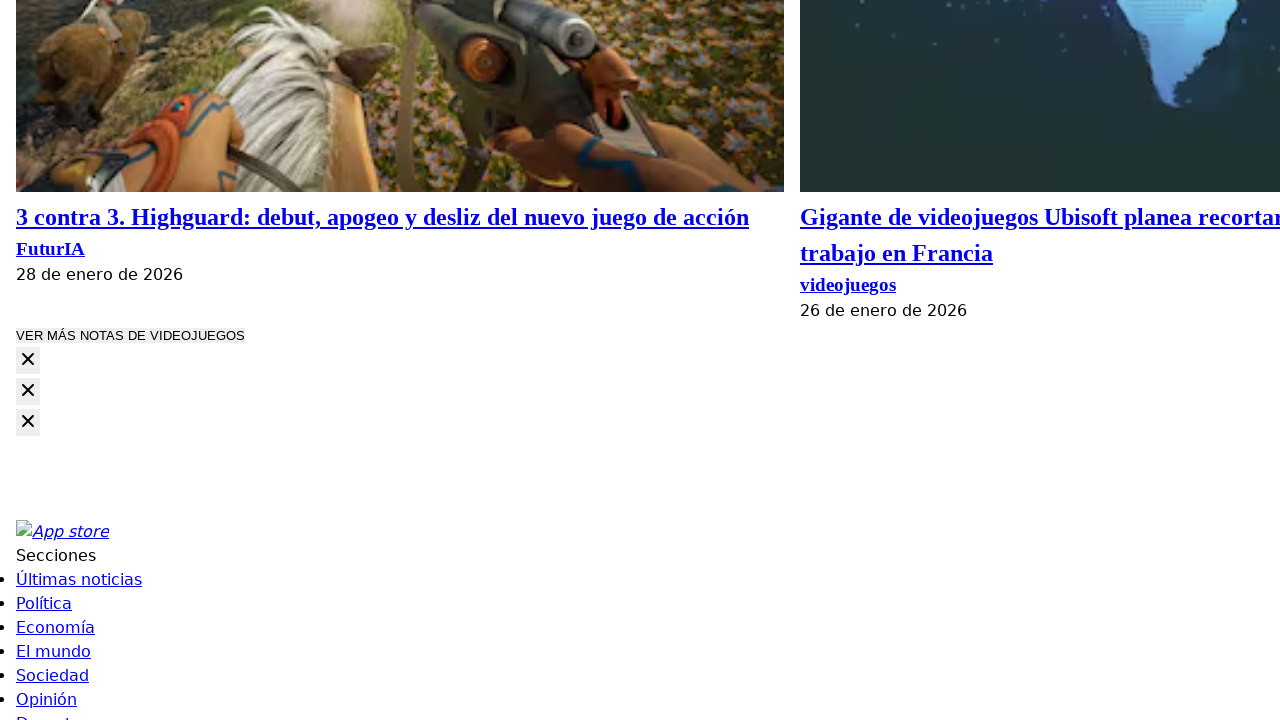

Clicked 'Load more' button (click #47) at (130, 336) on button.com-button.--secondary
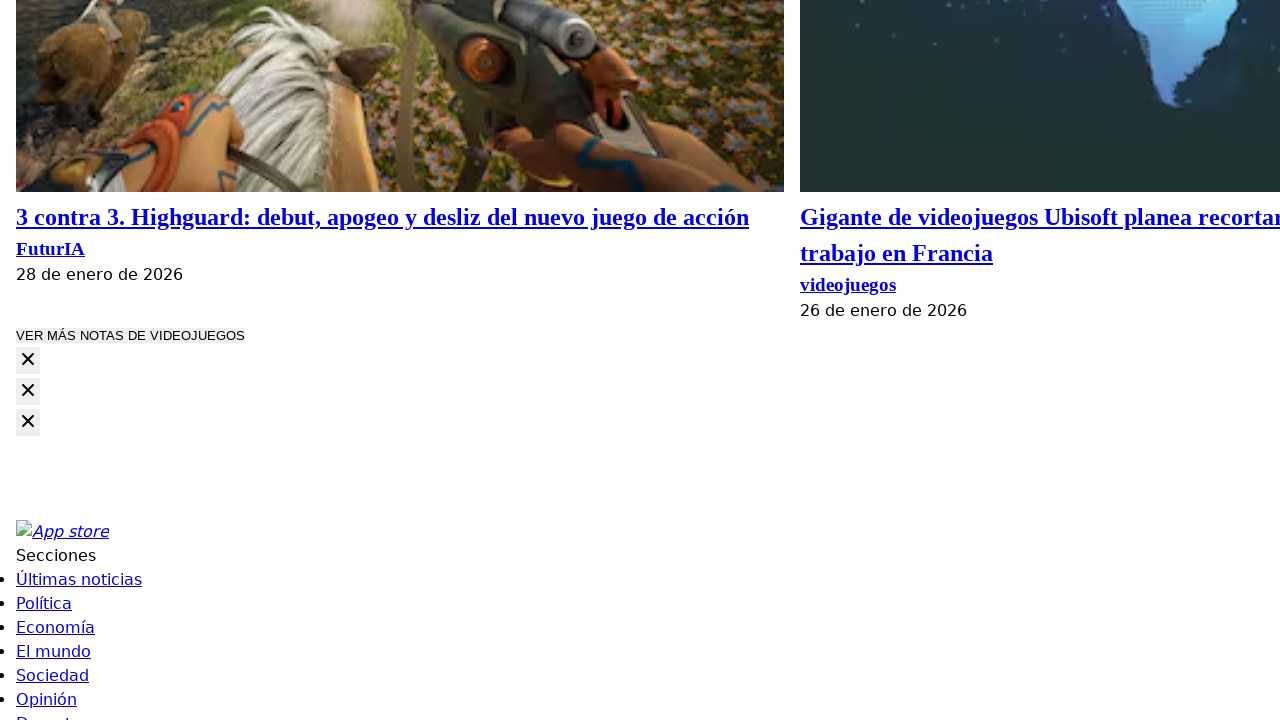

Waited 1000ms for new articles to load
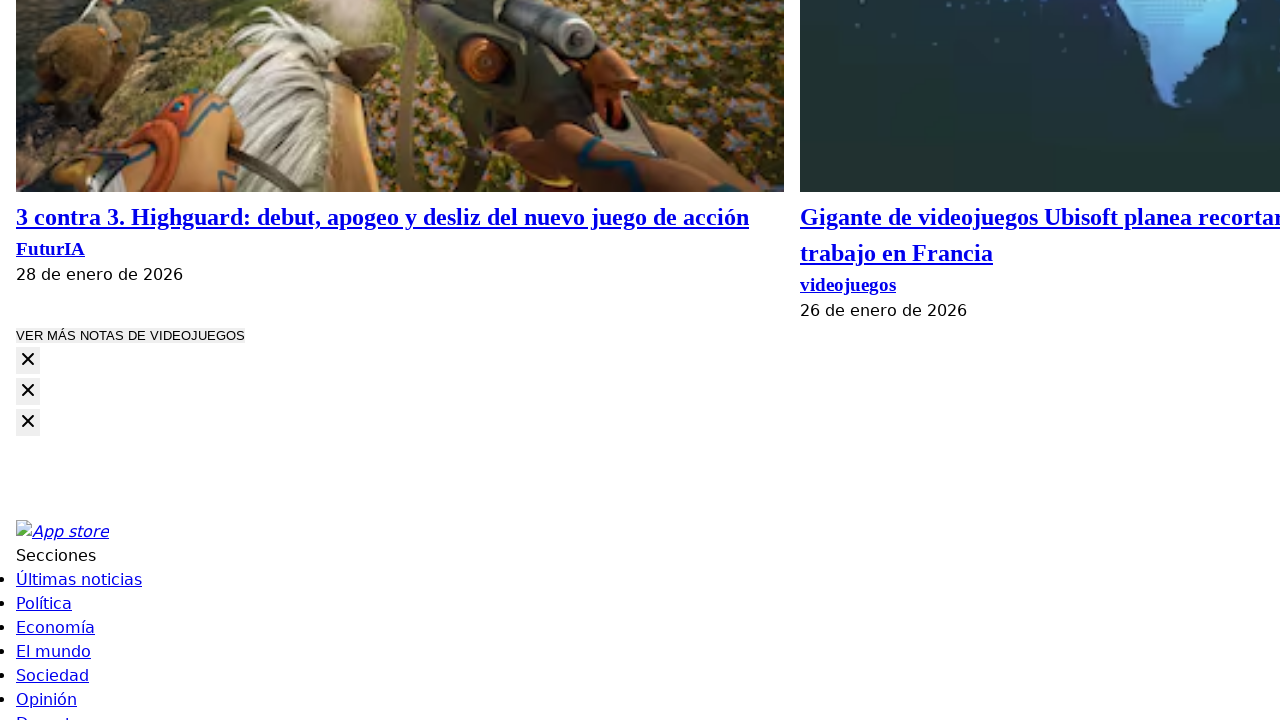

Clicked 'Load more' button (click #48) at (130, 336) on button.com-button.--secondary
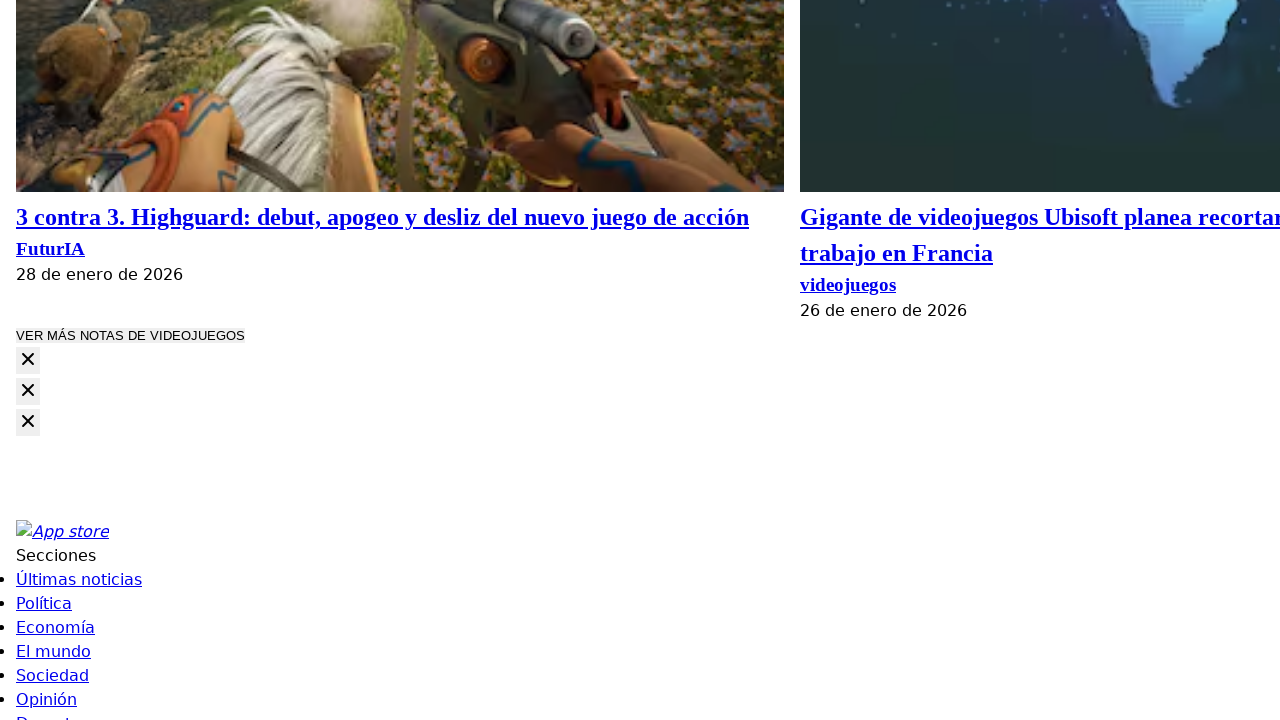

Waited 1000ms for new articles to load
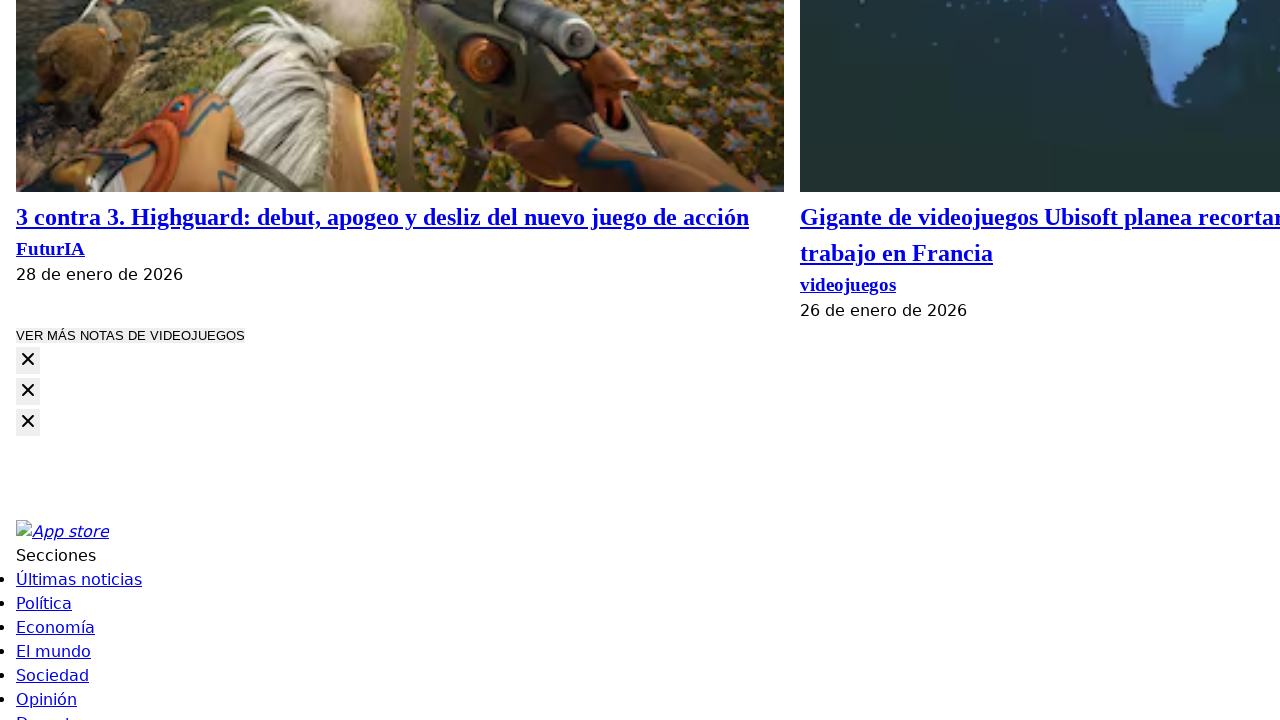

Clicked 'Load more' button (click #49) at (130, 336) on button.com-button.--secondary
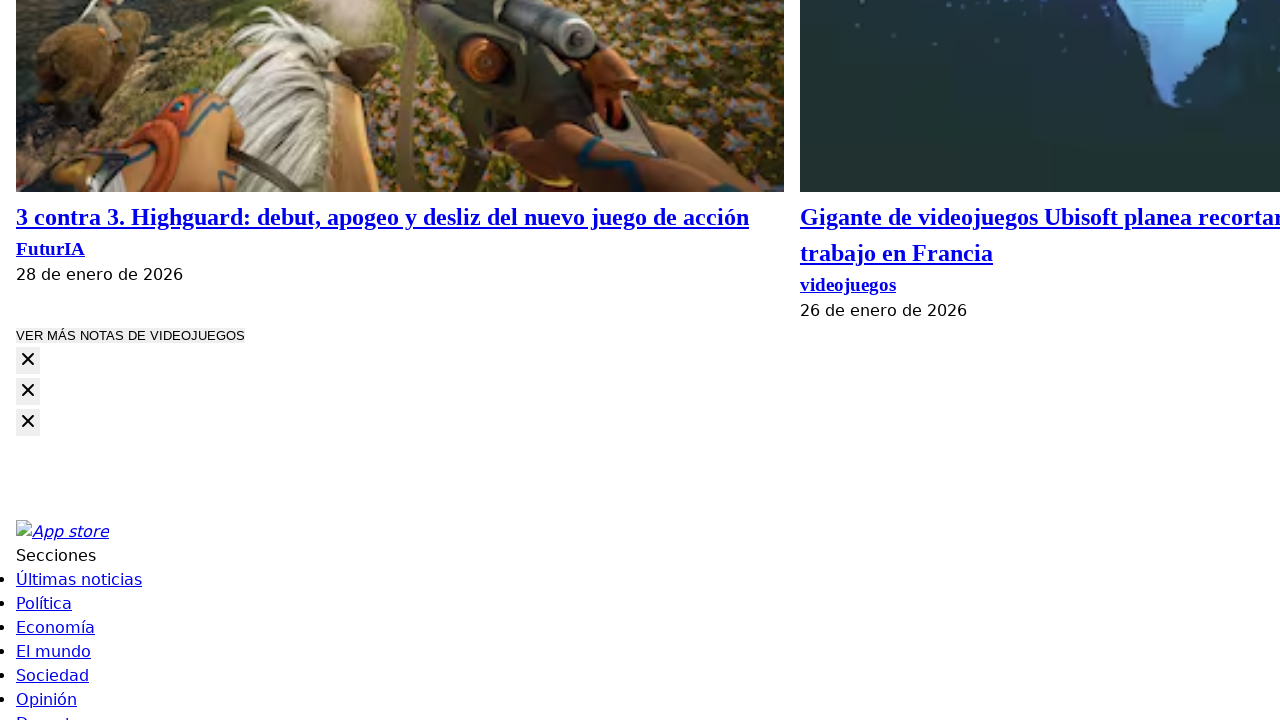

Waited 1000ms for new articles to load
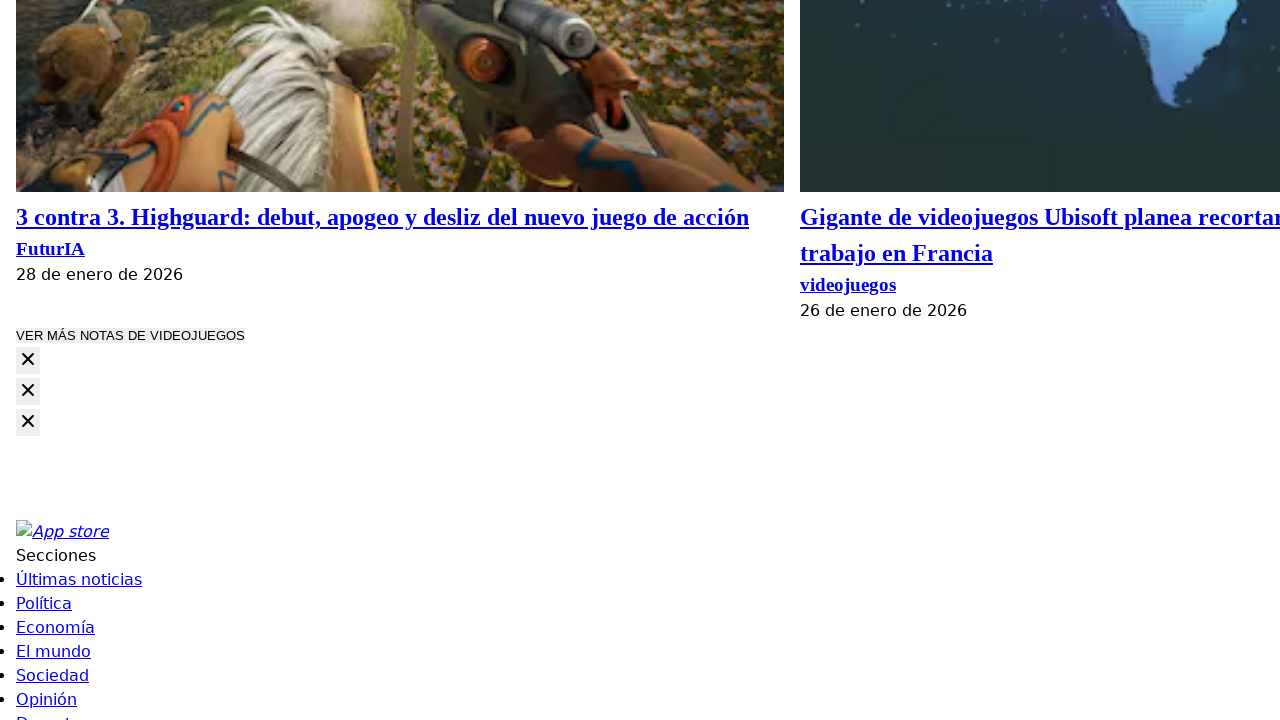

Clicked 'Load more' button (click #50) at (130, 336) on button.com-button.--secondary
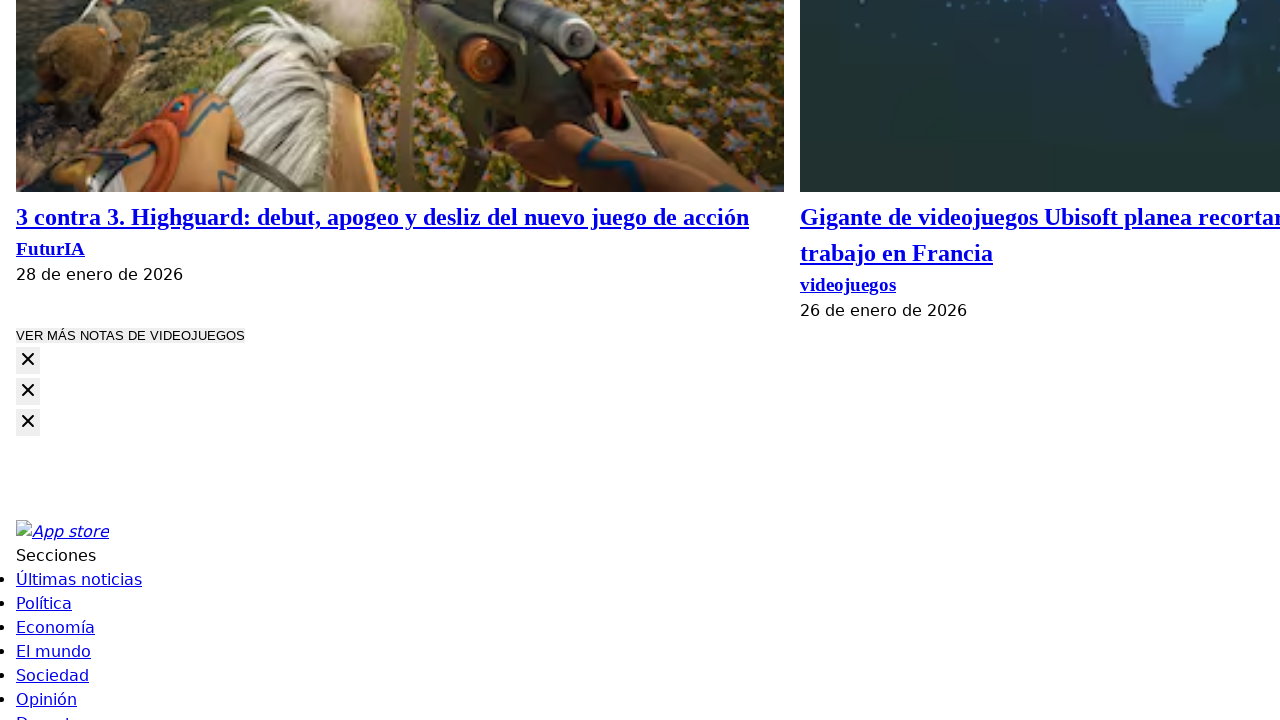

Waited 1000ms for new articles to load
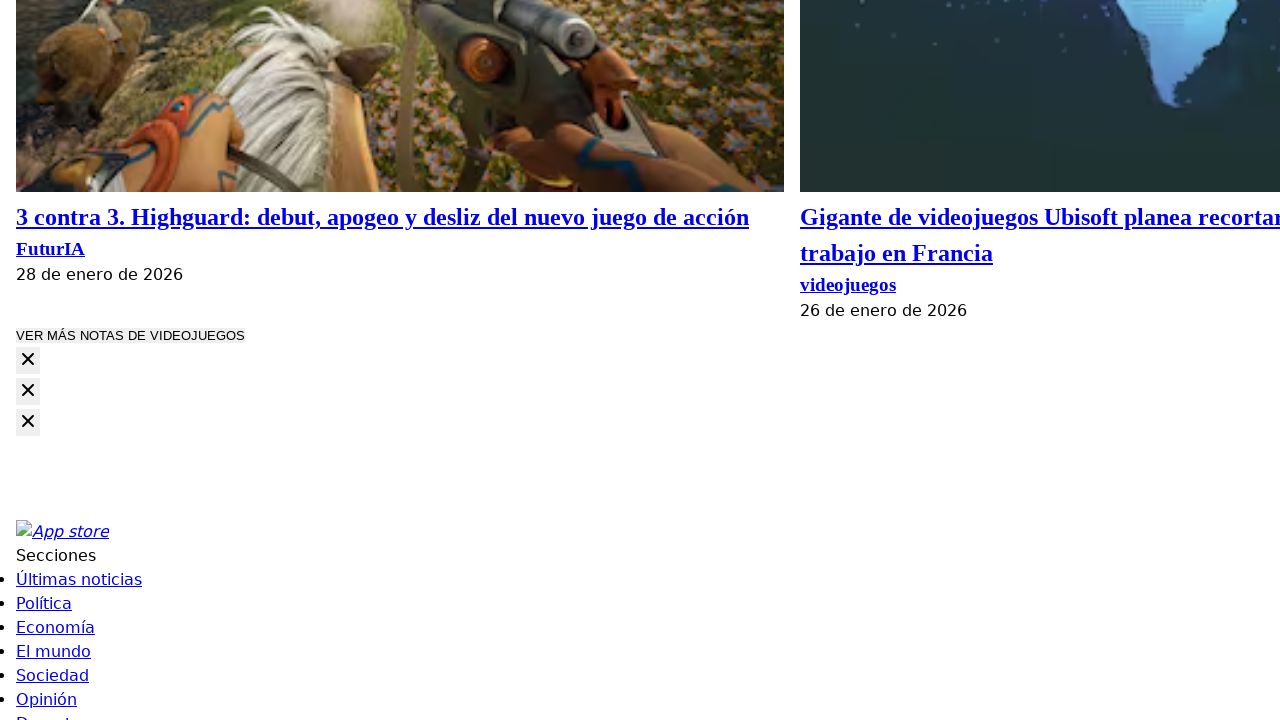

Reached safety limit of 50 clicks, stopping
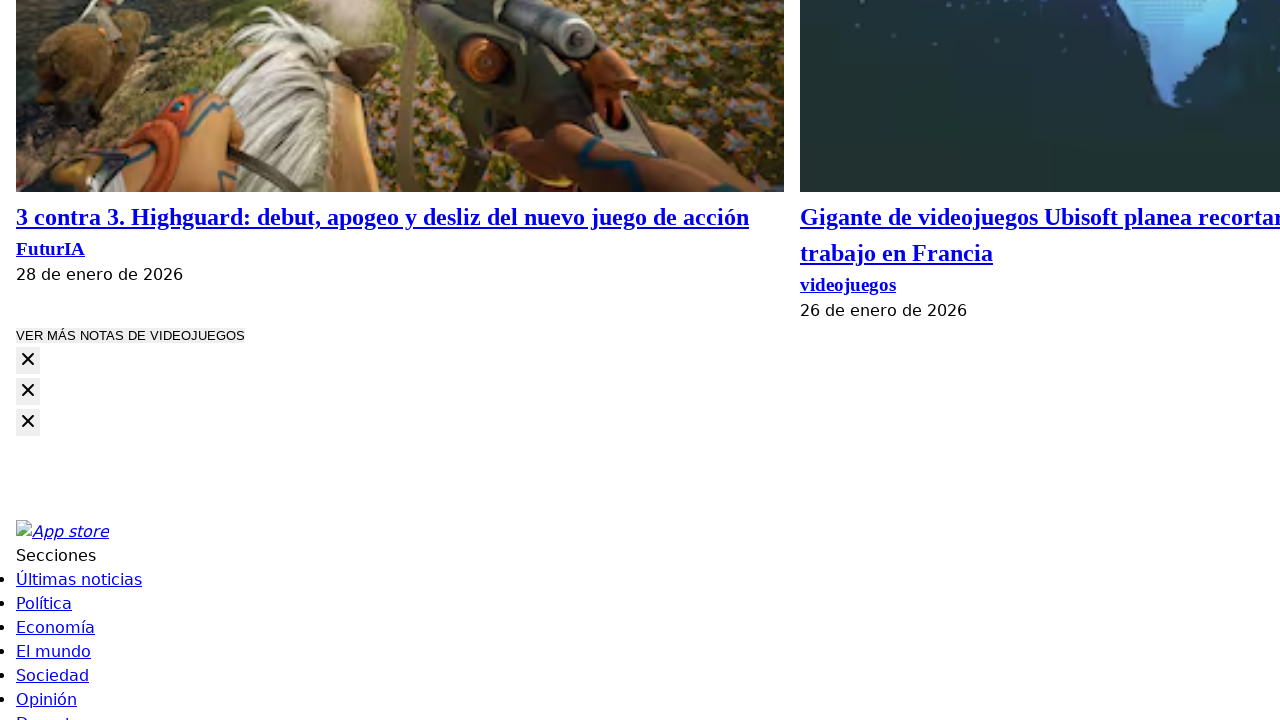

Article sections loaded and visible on page
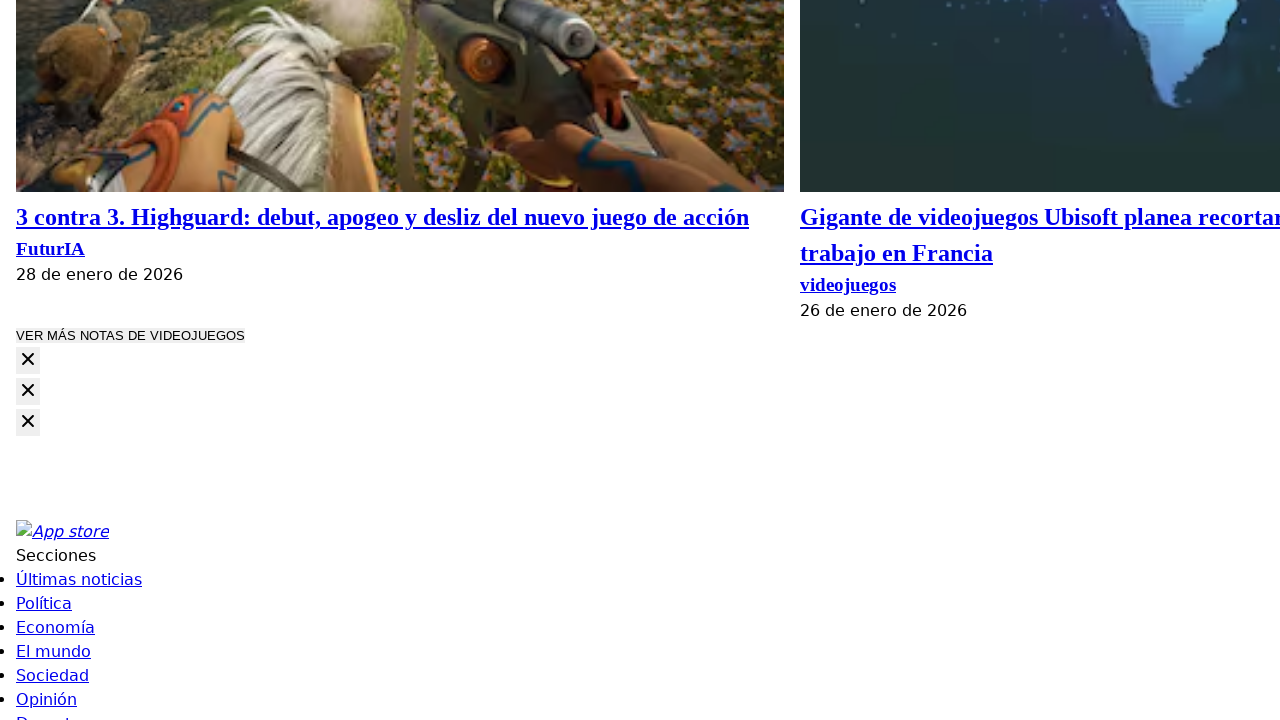

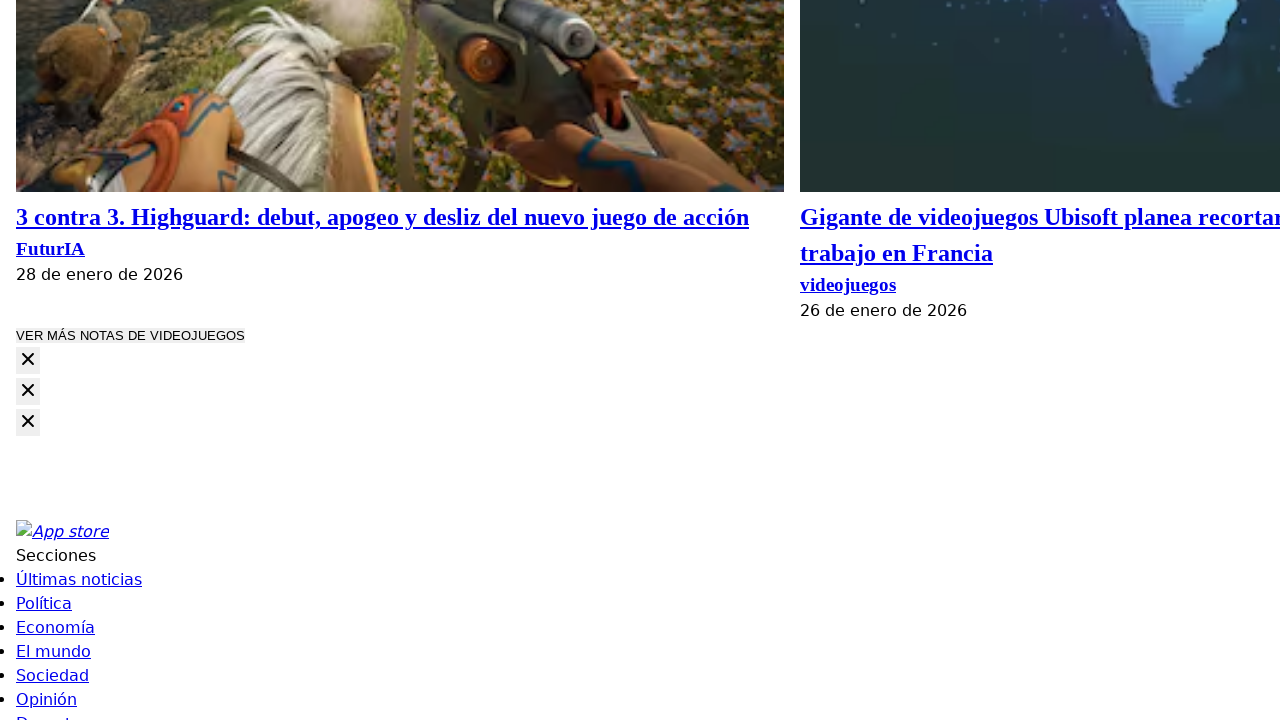